Tests file download functionality by clicking on all available download links on the page

Starting URL: https://the-internet.herokuapp.com/download

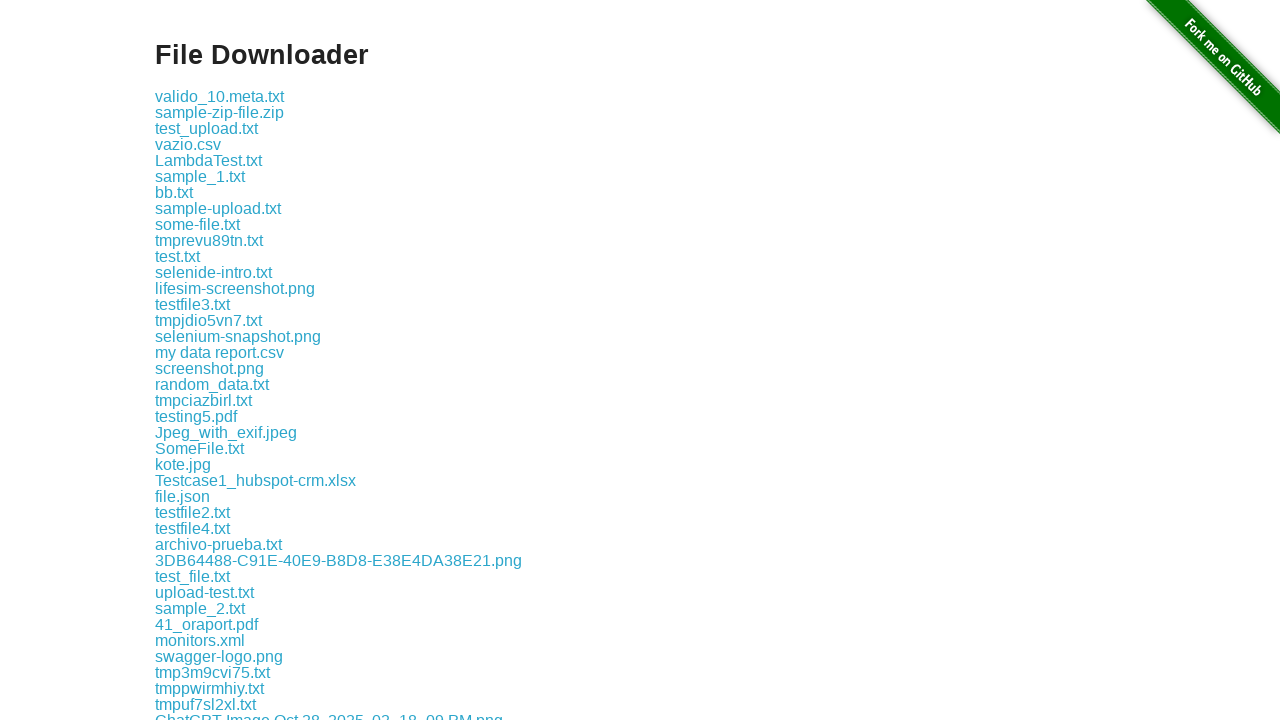

Navigated to file download page
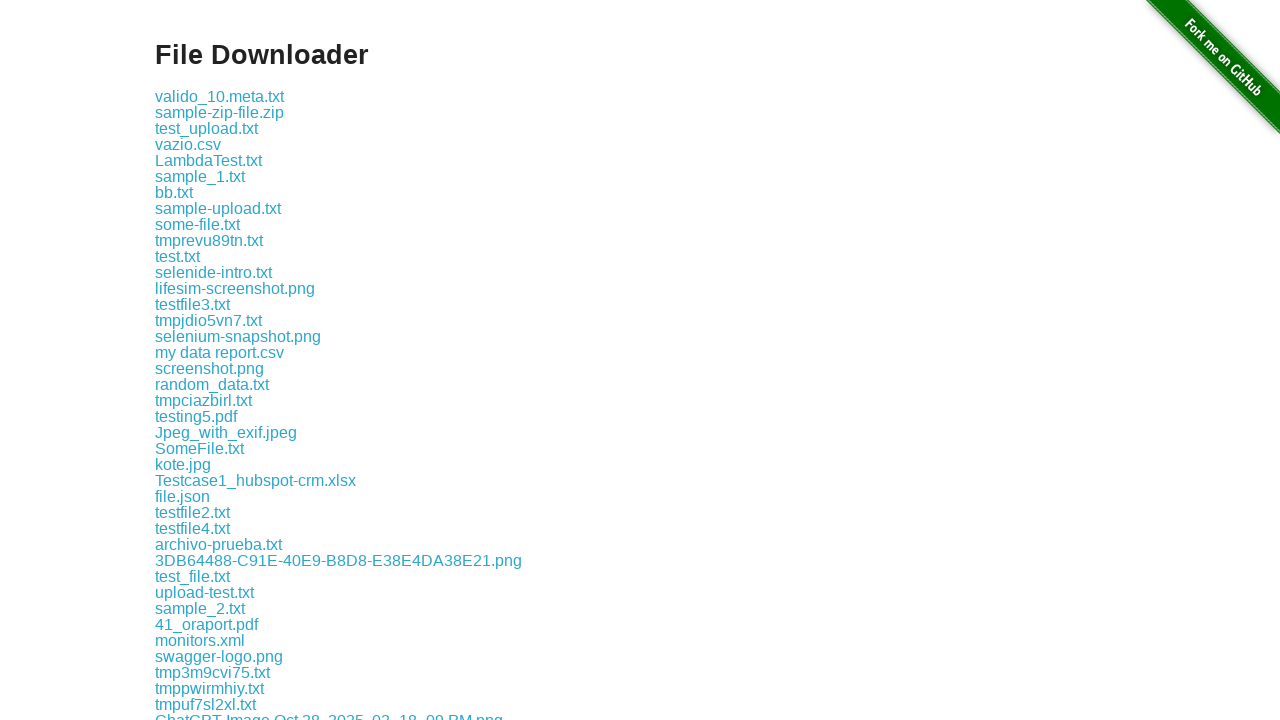

Located all available download links on the page
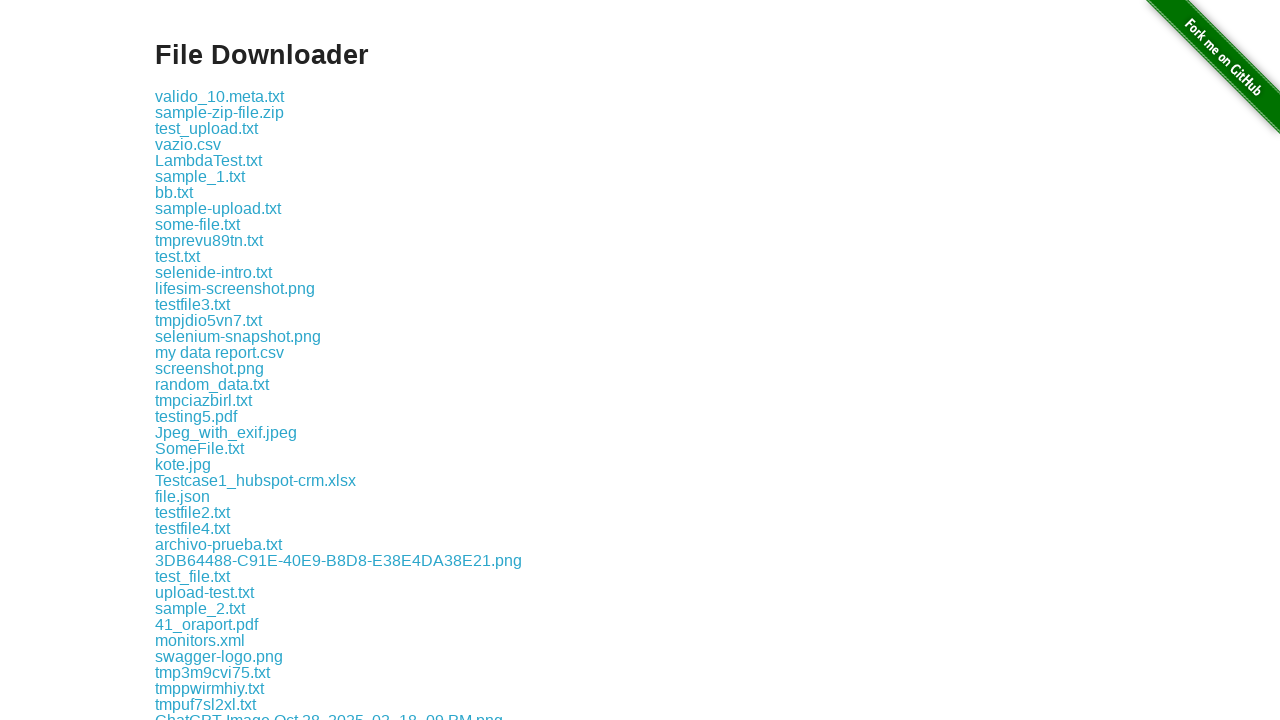

Clicked on a download link at (220, 96) on xpath=//div[@class='example']/child::a >> nth=0
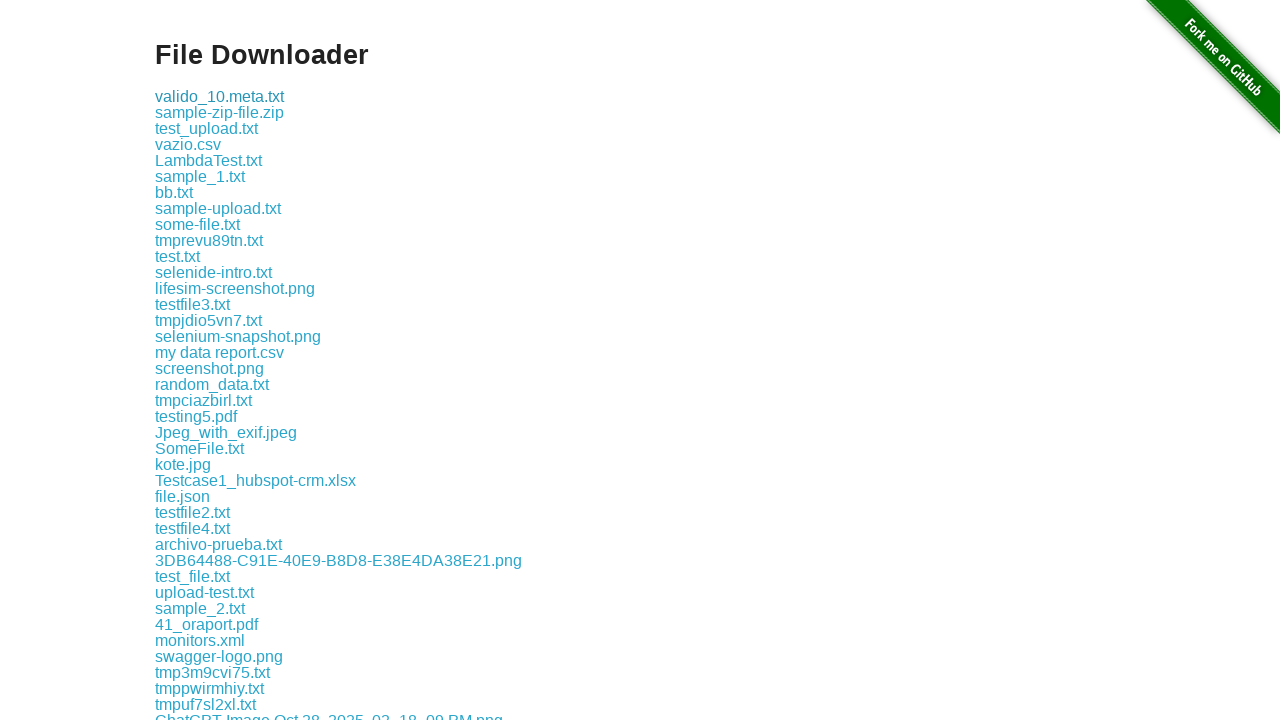

Waited 1 second between downloads
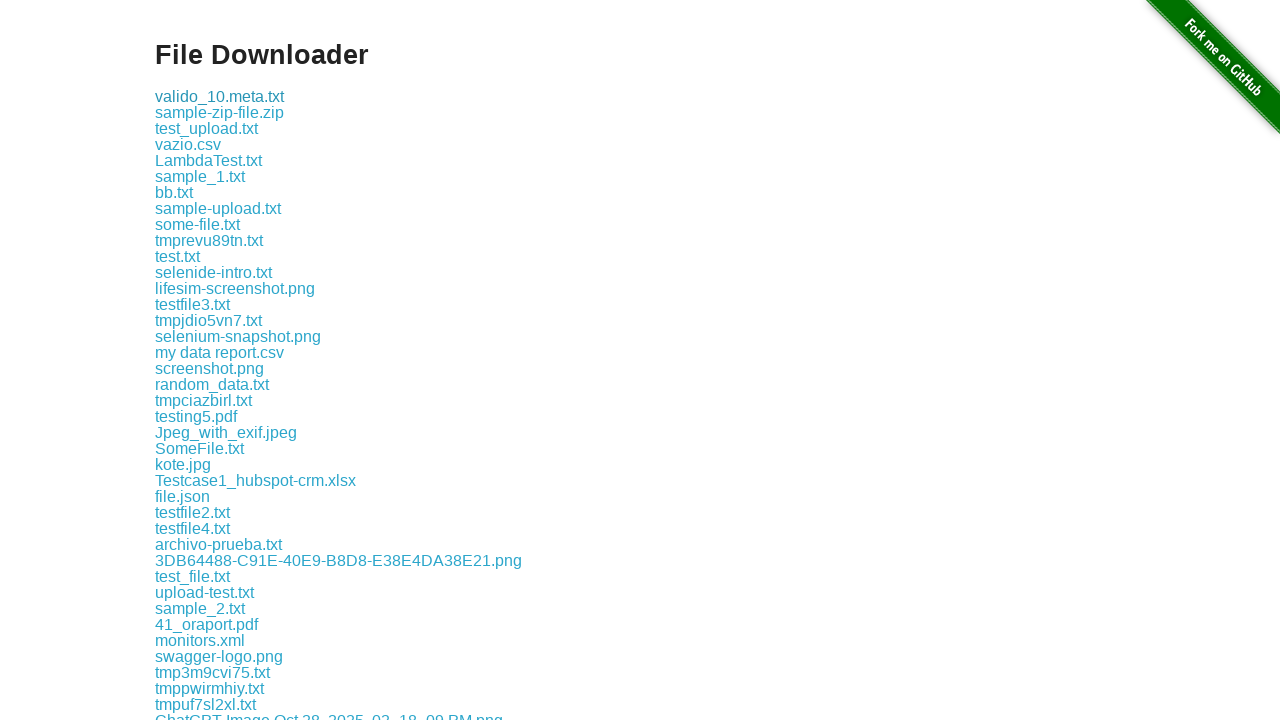

Clicked on a download link at (220, 112) on xpath=//div[@class='example']/child::a >> nth=1
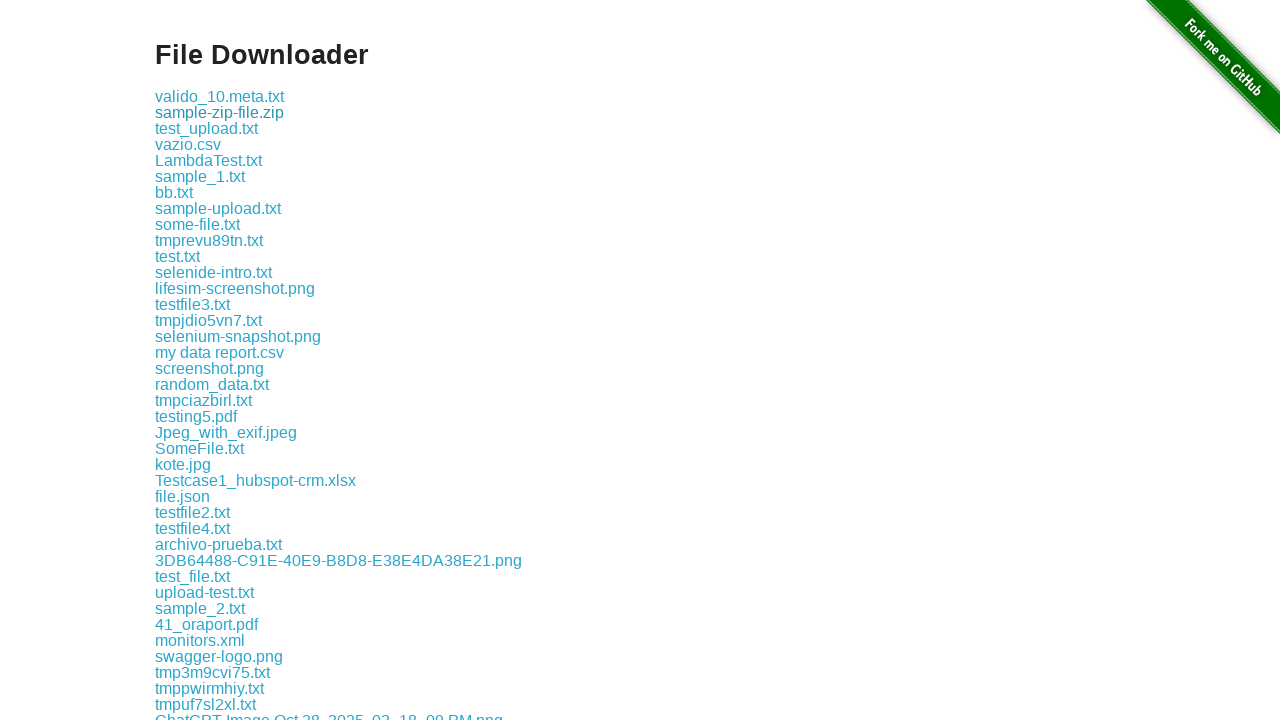

Waited 1 second between downloads
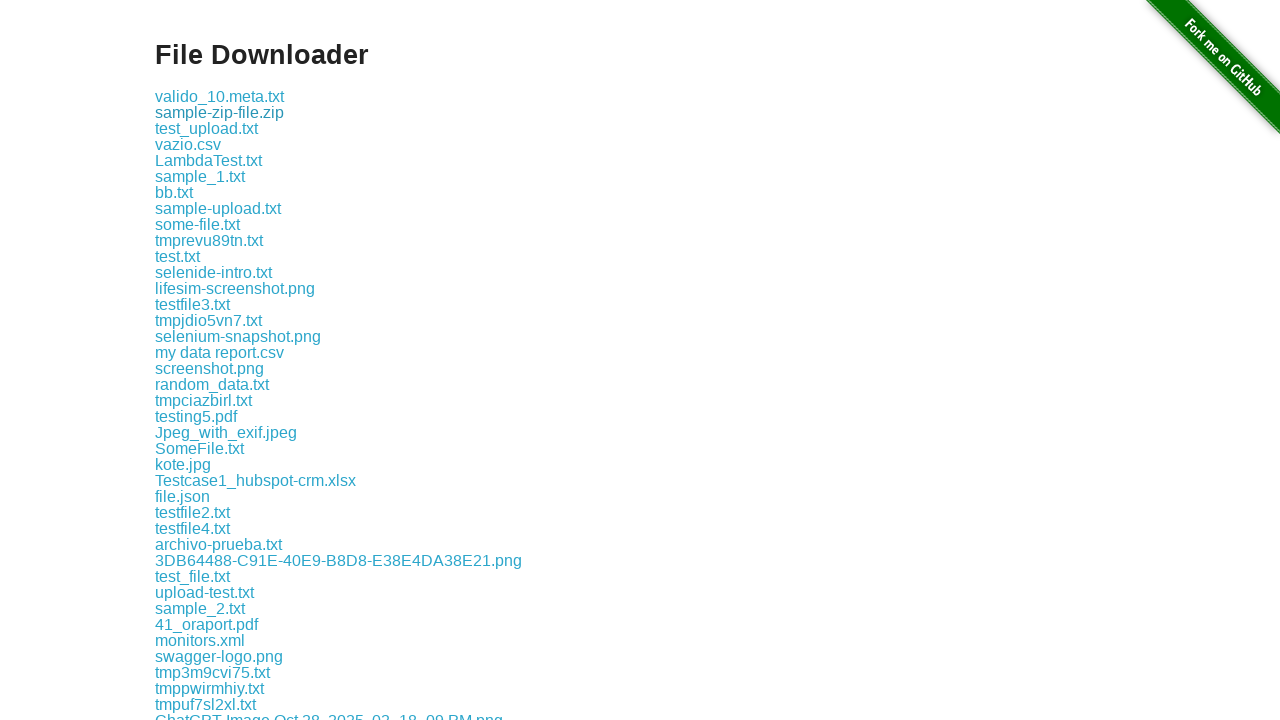

Clicked on a download link at (206, 128) on xpath=//div[@class='example']/child::a >> nth=2
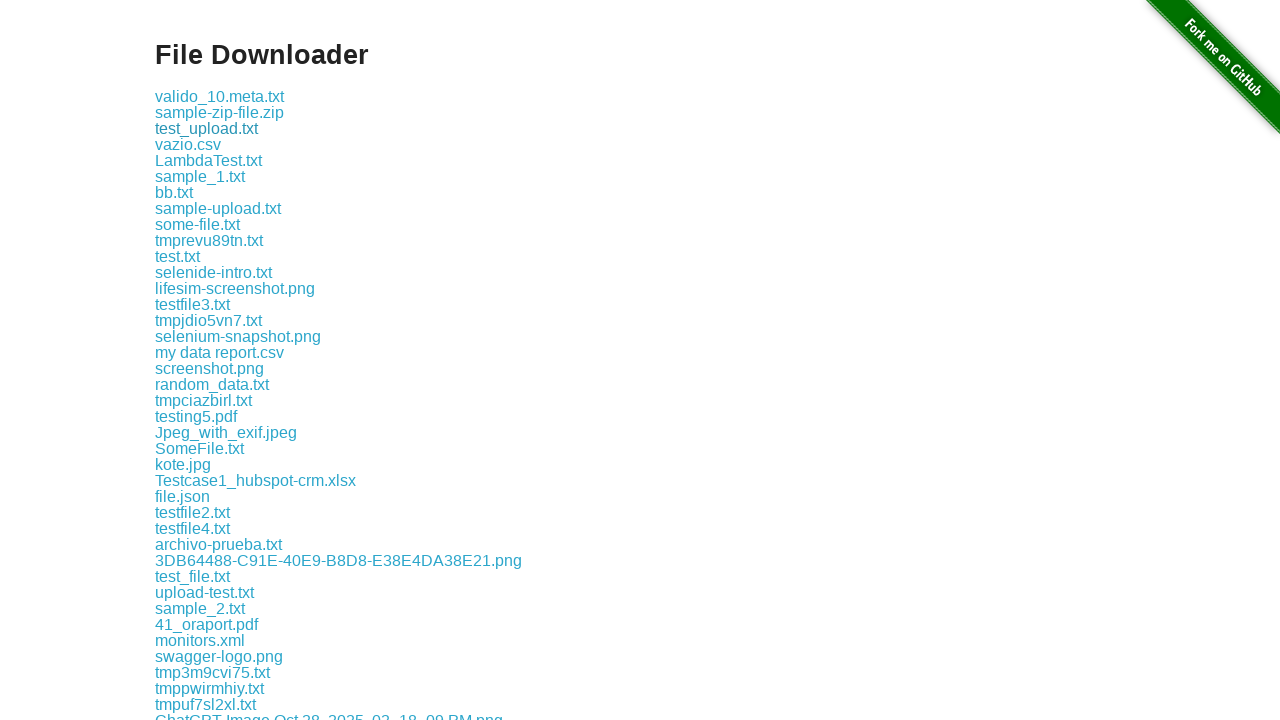

Waited 1 second between downloads
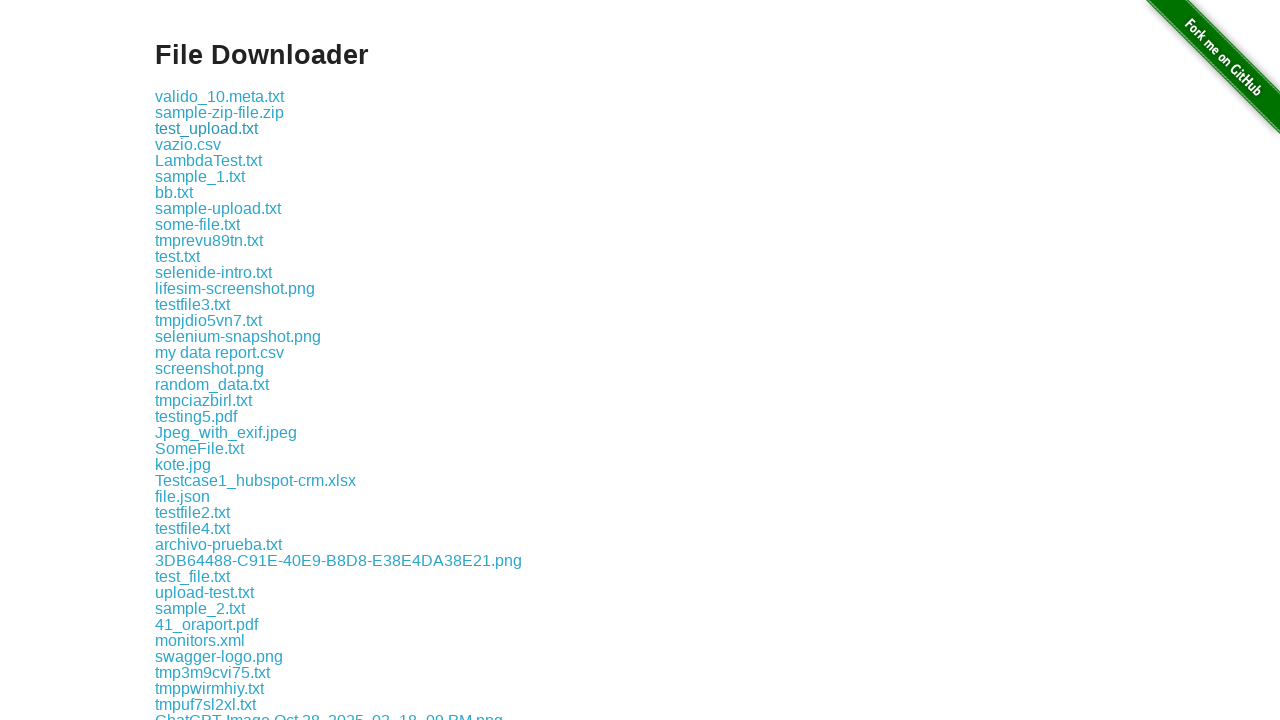

Clicked on a download link at (188, 144) on xpath=//div[@class='example']/child::a >> nth=3
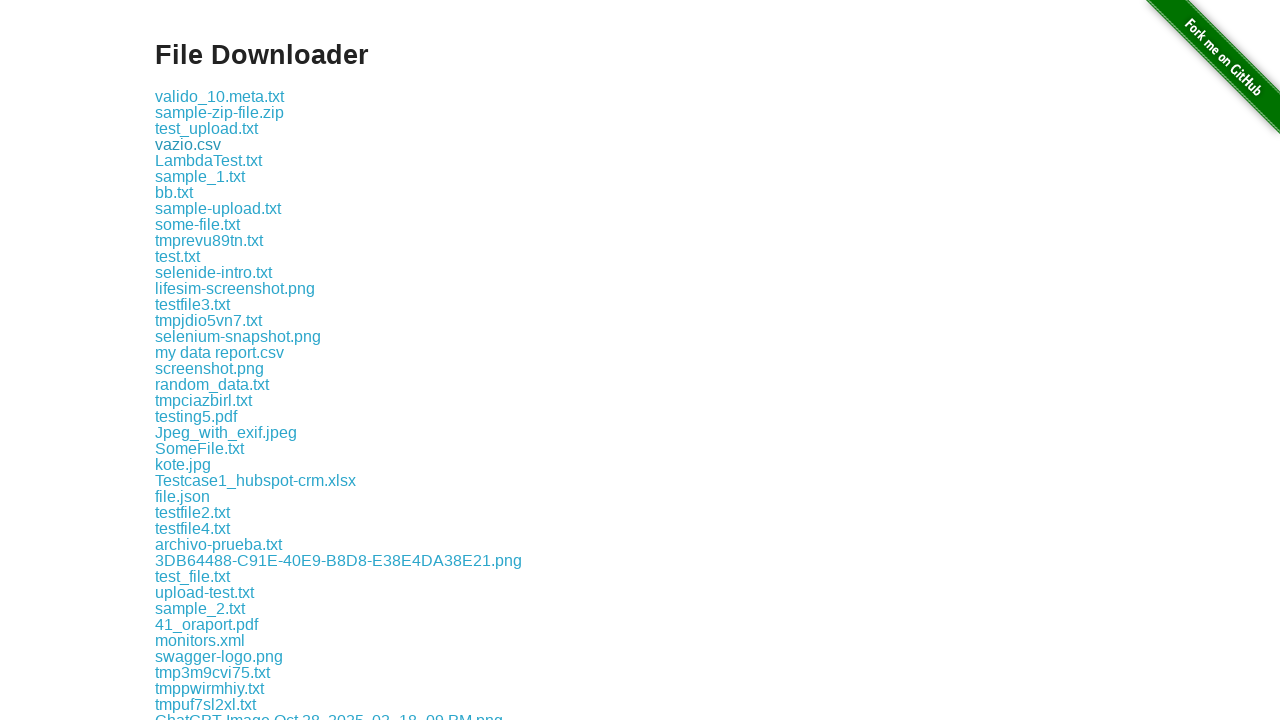

Waited 1 second between downloads
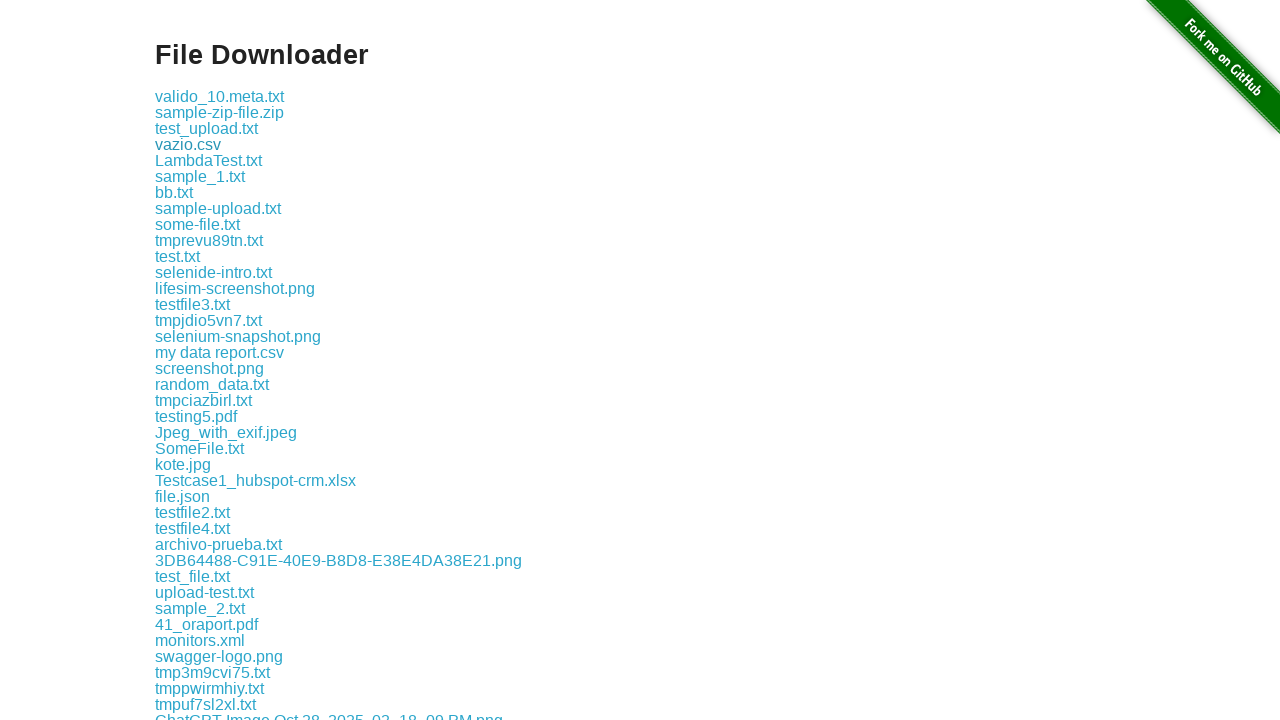

Clicked on a download link at (208, 160) on xpath=//div[@class='example']/child::a >> nth=4
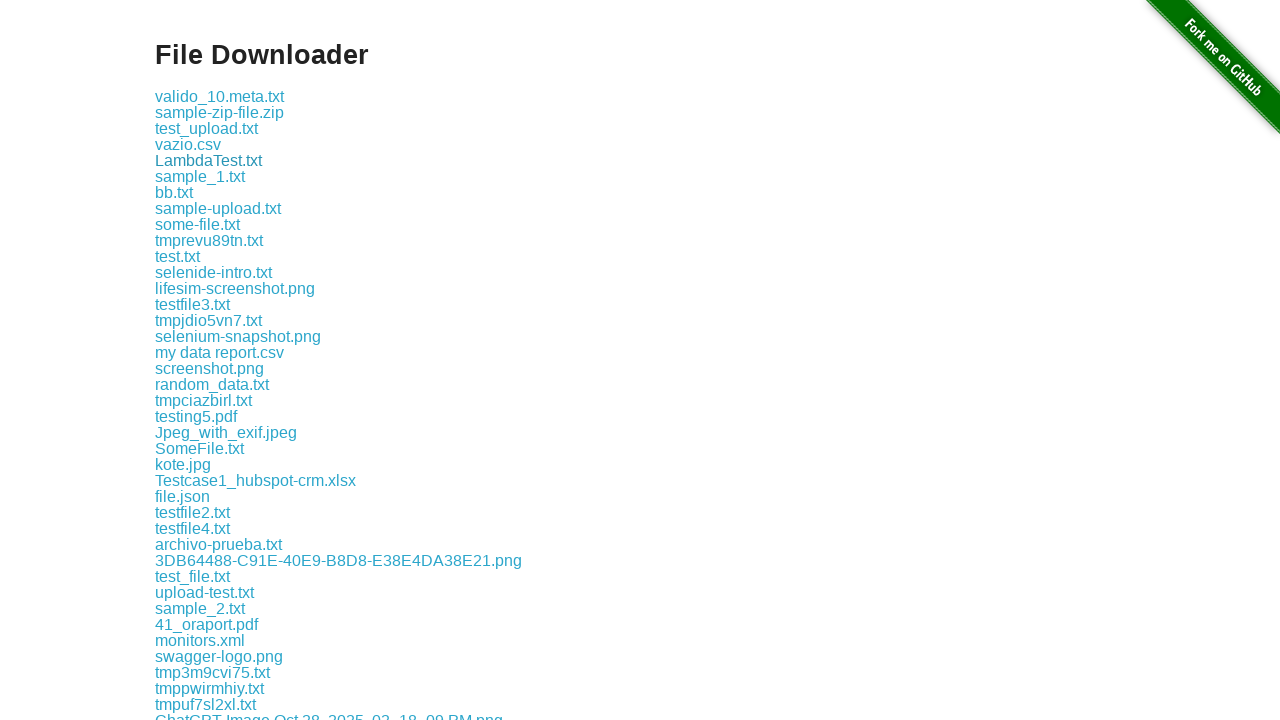

Waited 1 second between downloads
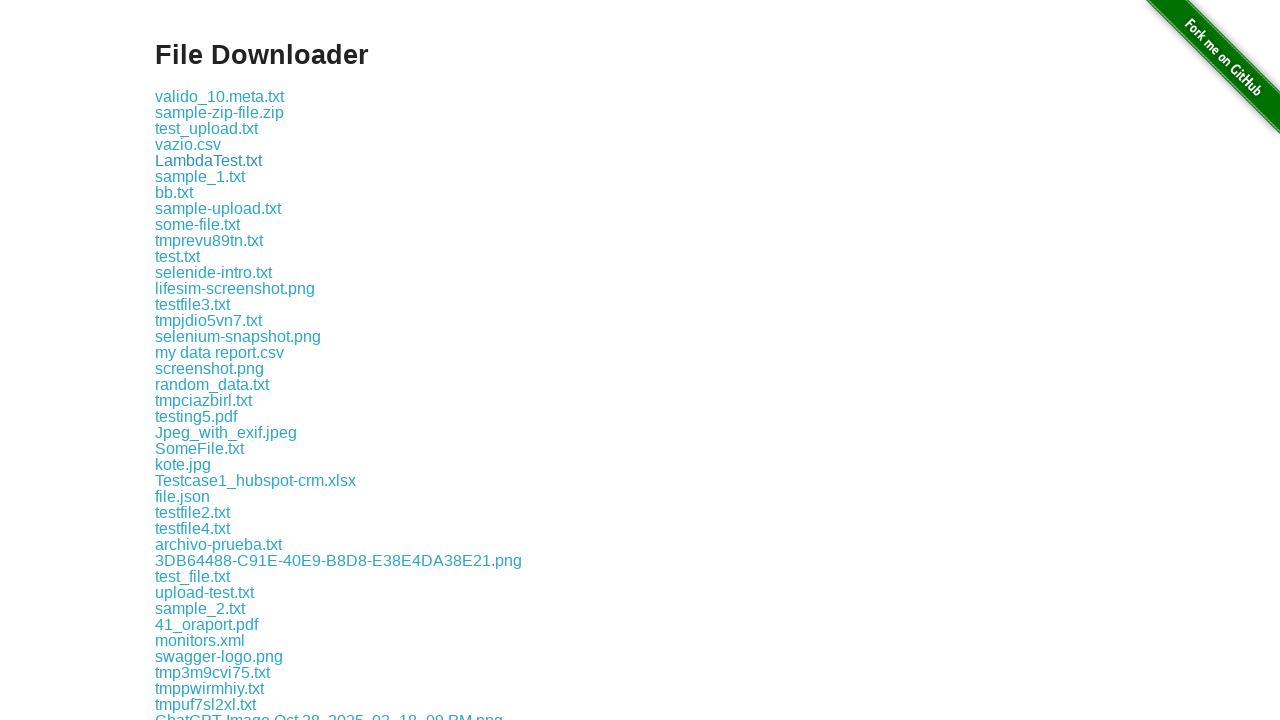

Clicked on a download link at (200, 176) on xpath=//div[@class='example']/child::a >> nth=5
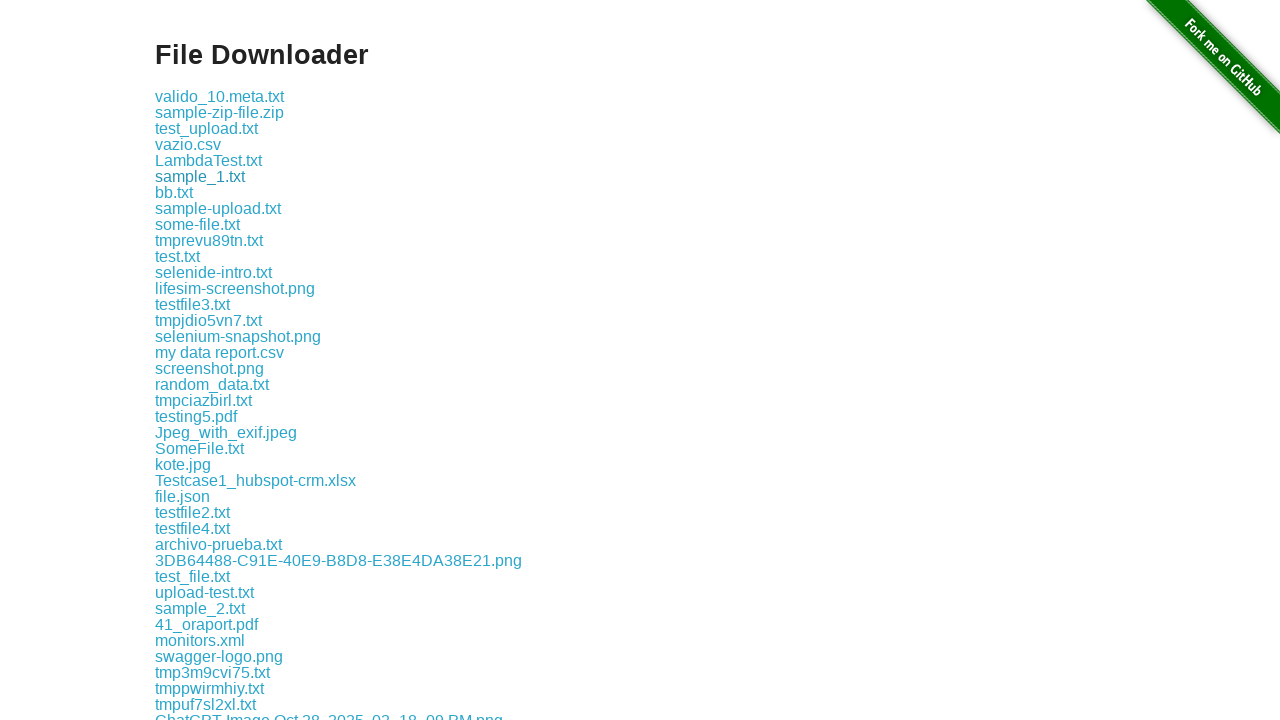

Waited 1 second between downloads
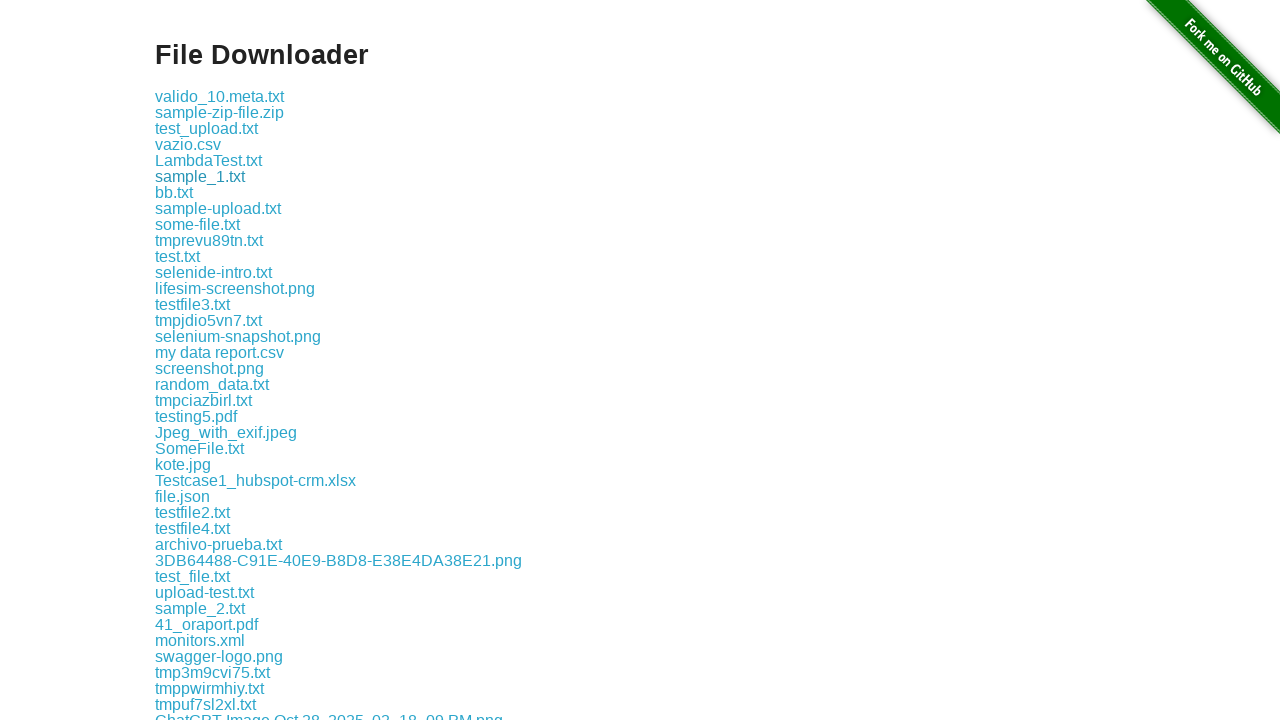

Clicked on a download link at (174, 192) on xpath=//div[@class='example']/child::a >> nth=6
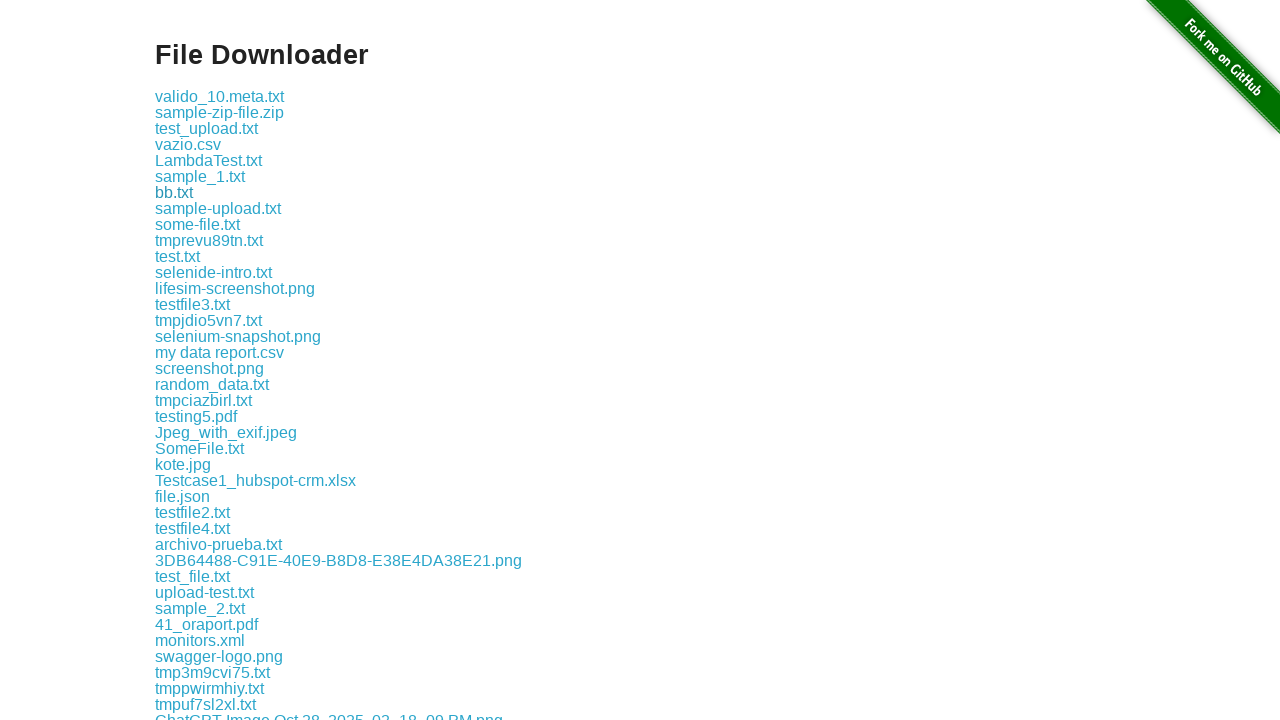

Waited 1 second between downloads
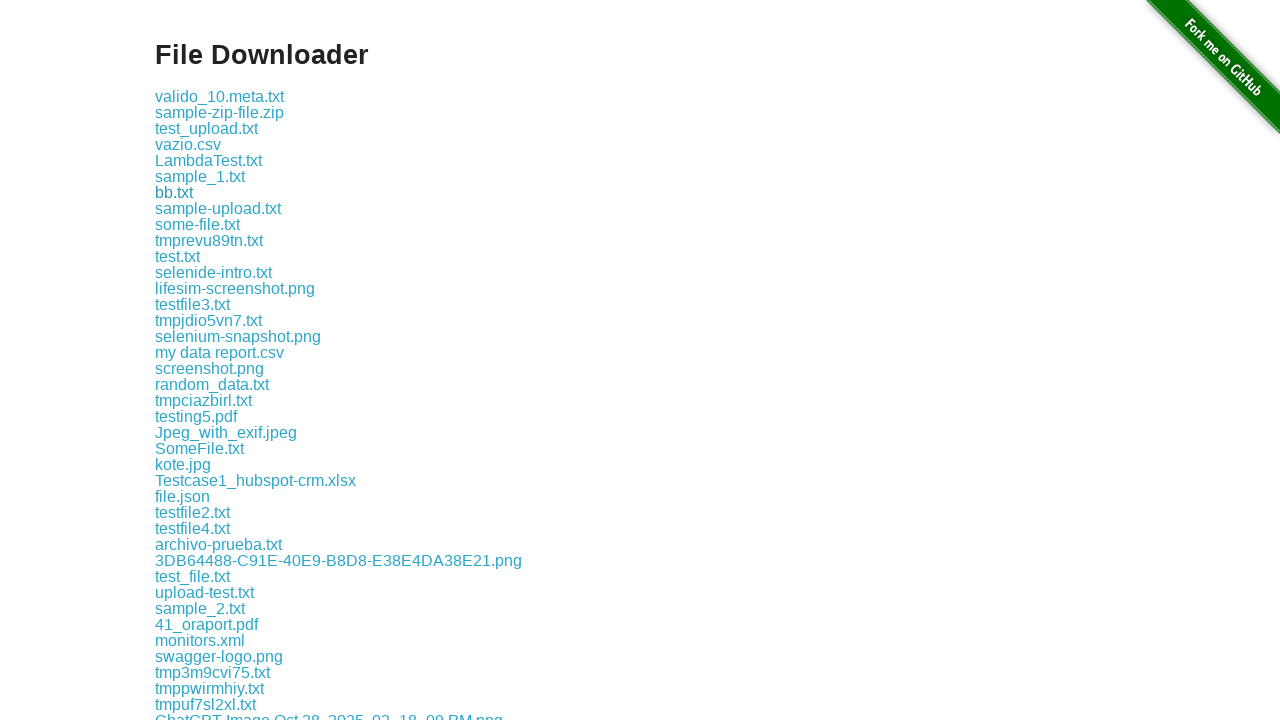

Clicked on a download link at (218, 208) on xpath=//div[@class='example']/child::a >> nth=7
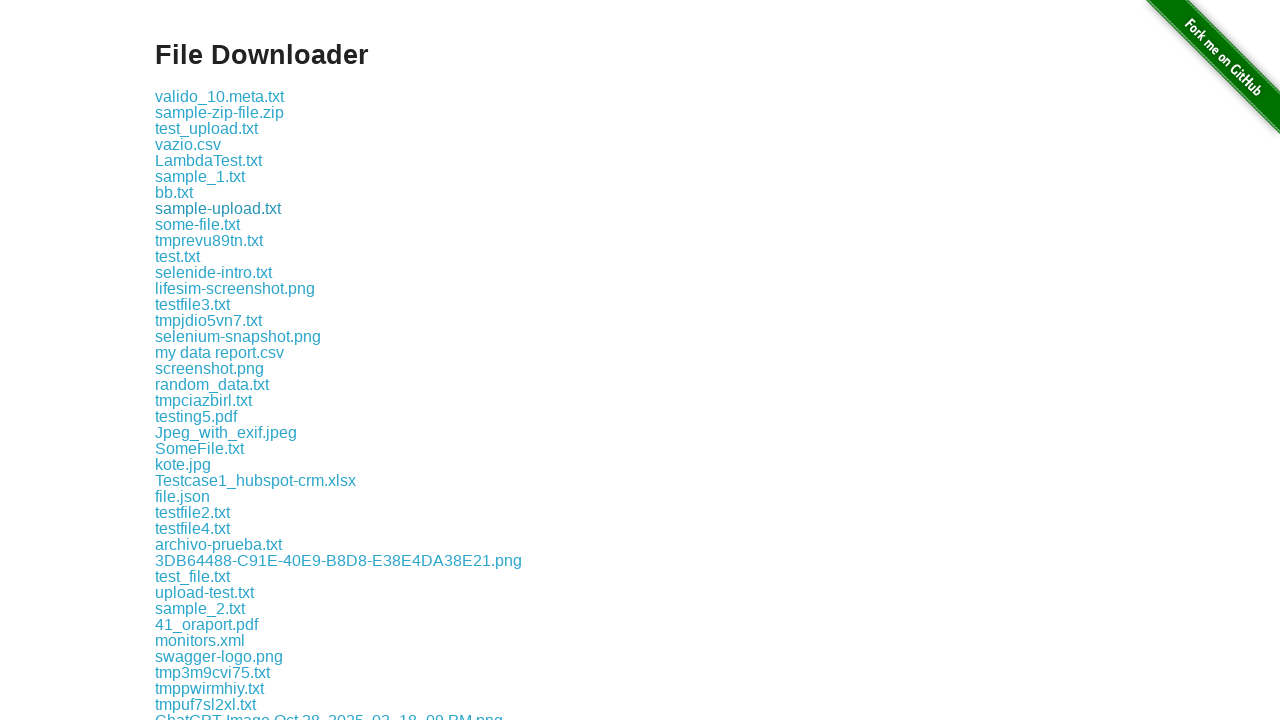

Waited 1 second between downloads
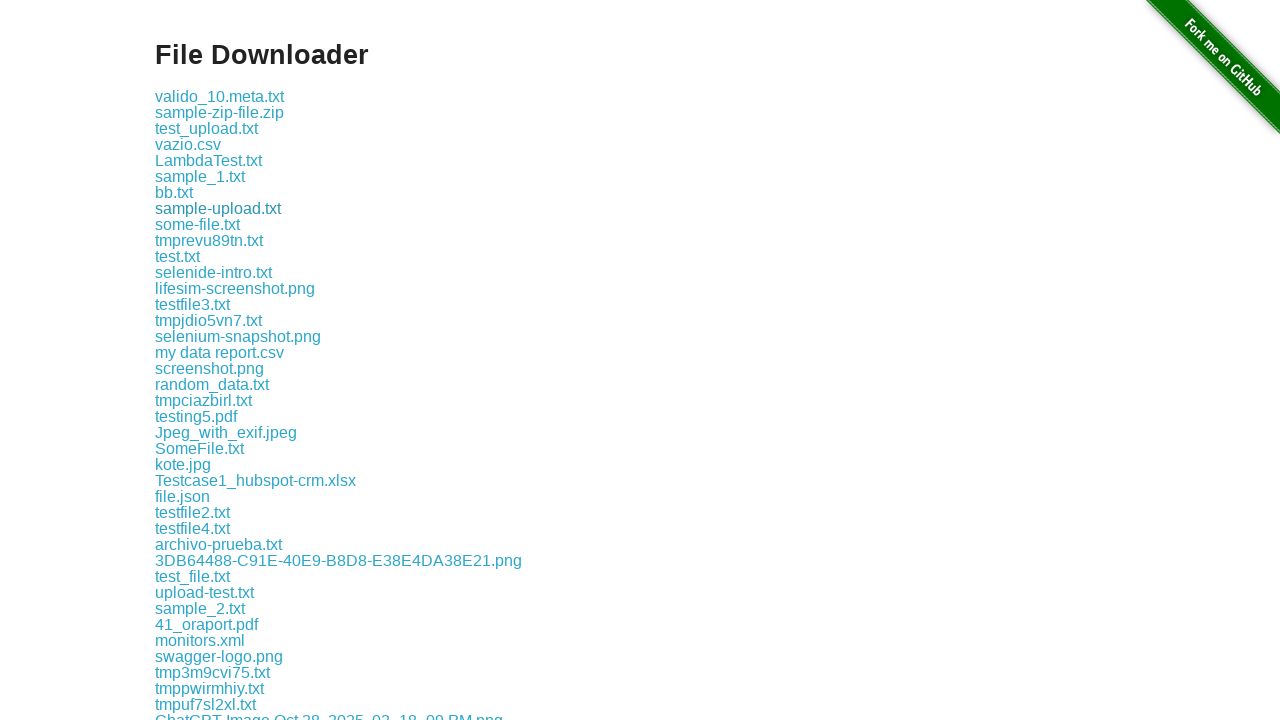

Clicked on a download link at (198, 224) on xpath=//div[@class='example']/child::a >> nth=8
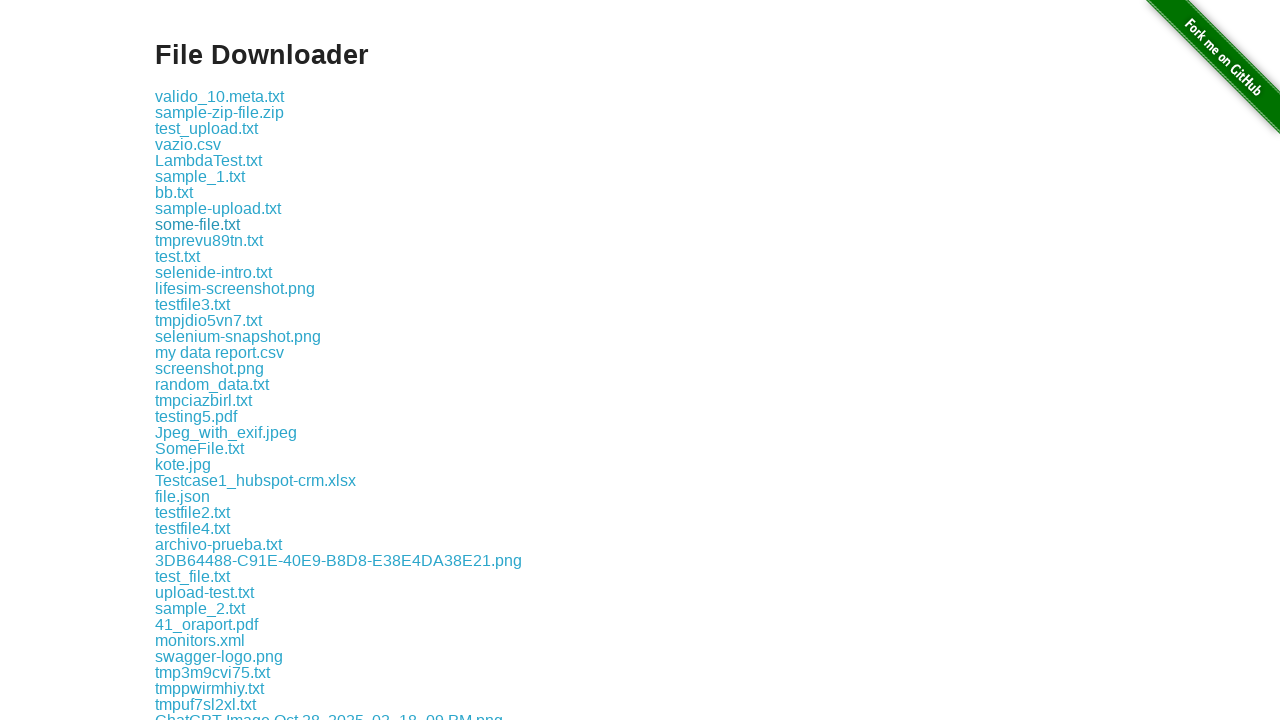

Waited 1 second between downloads
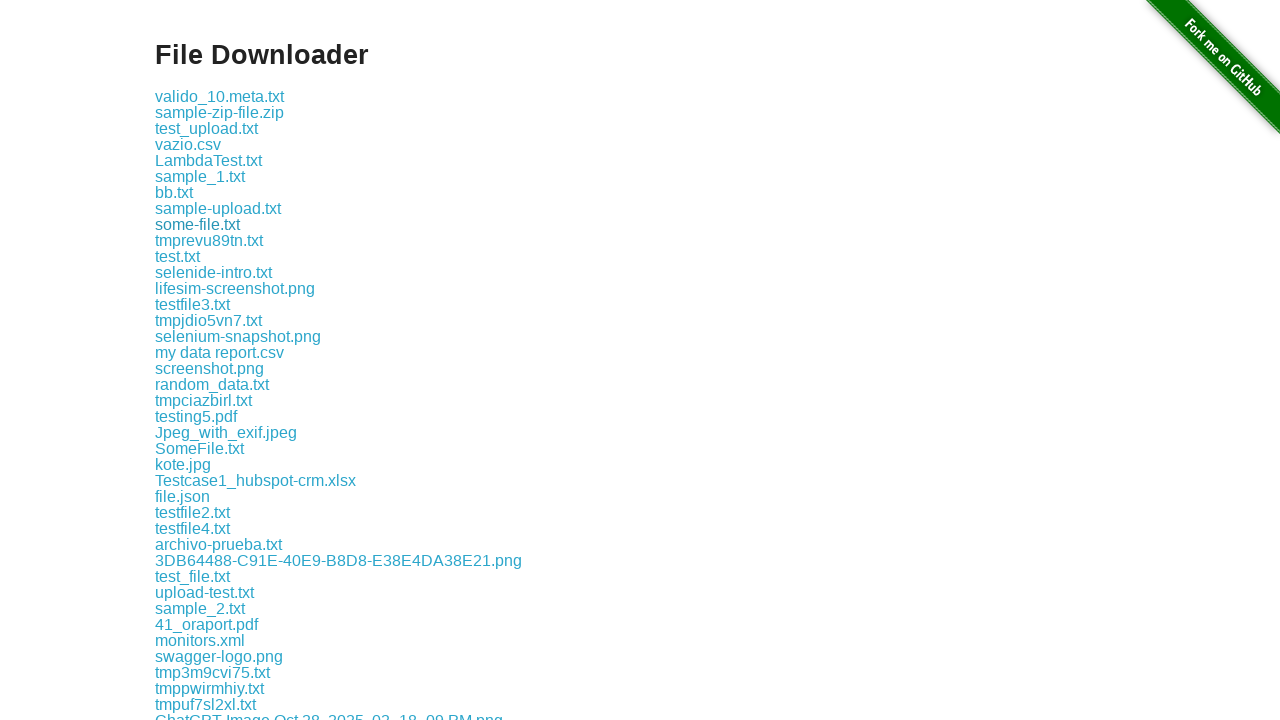

Clicked on a download link at (209, 240) on xpath=//div[@class='example']/child::a >> nth=9
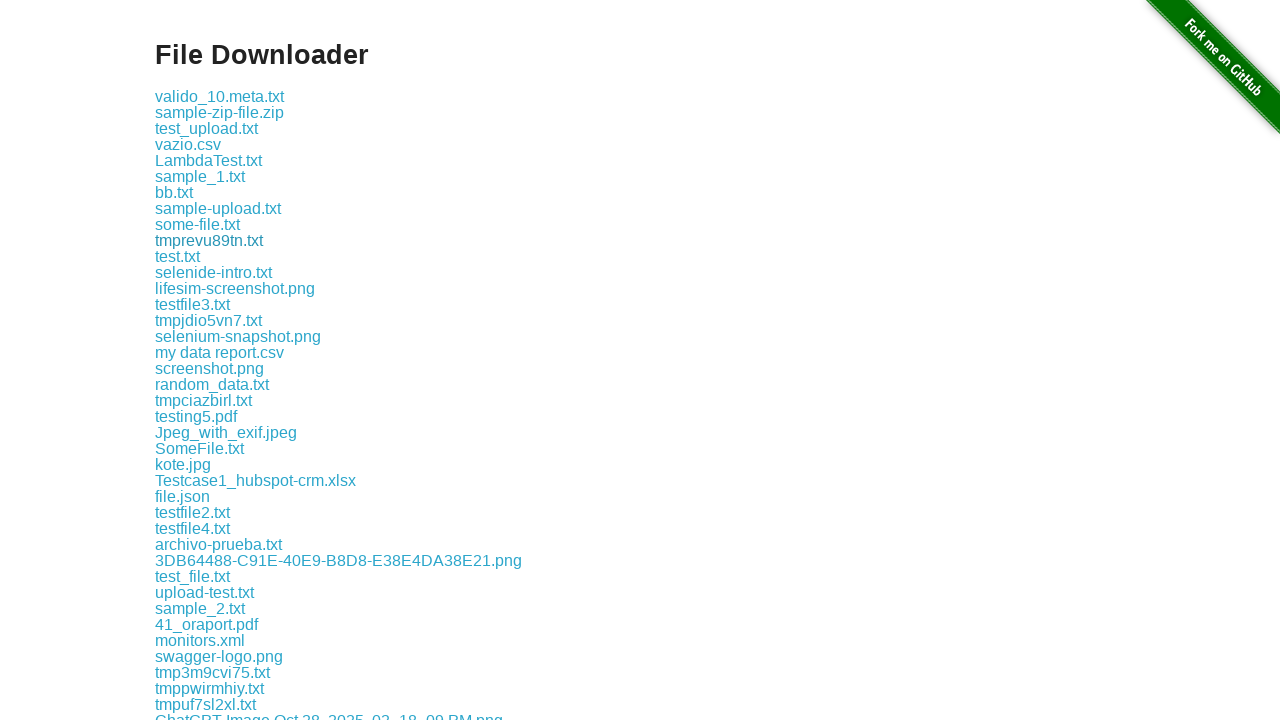

Waited 1 second between downloads
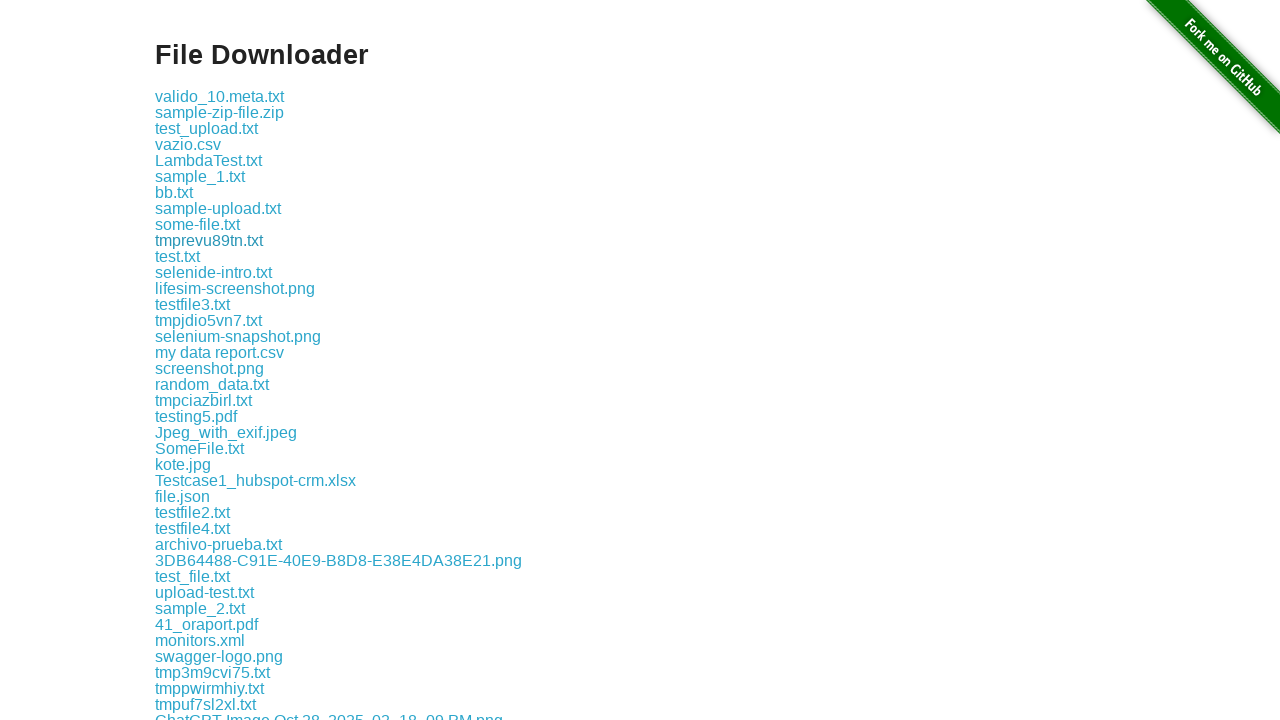

Clicked on a download link at (178, 256) on xpath=//div[@class='example']/child::a >> nth=10
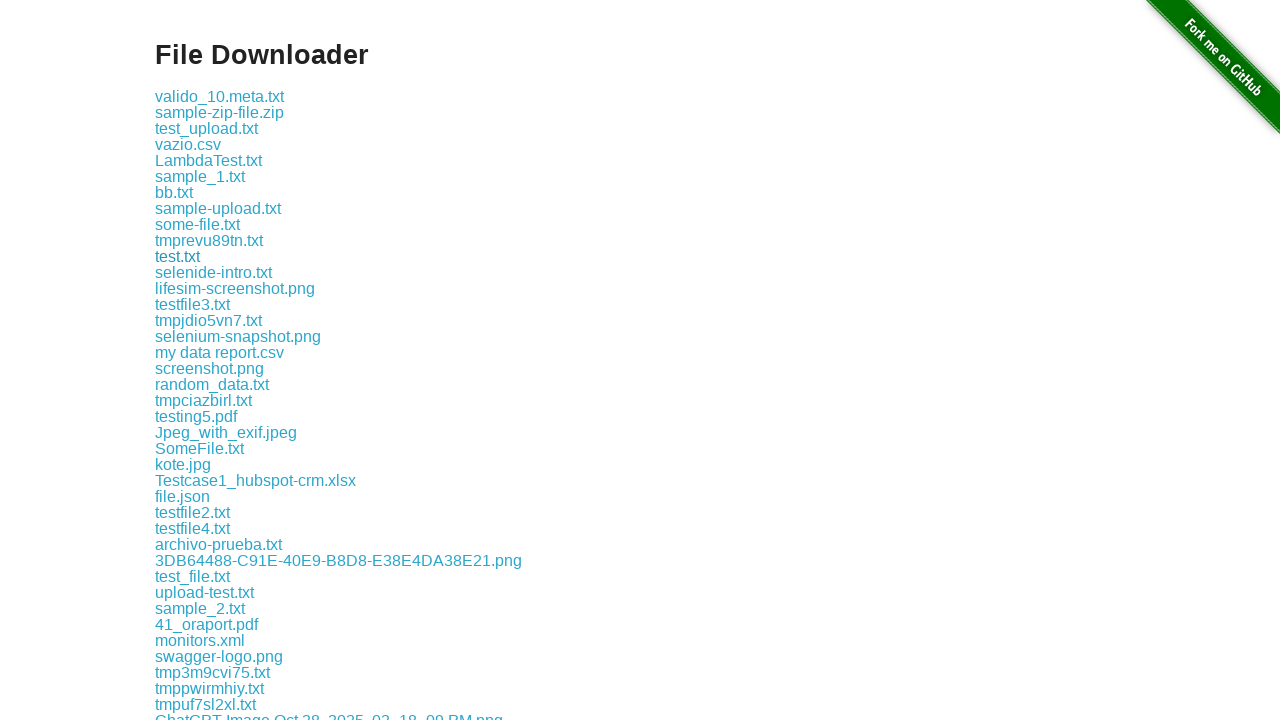

Waited 1 second between downloads
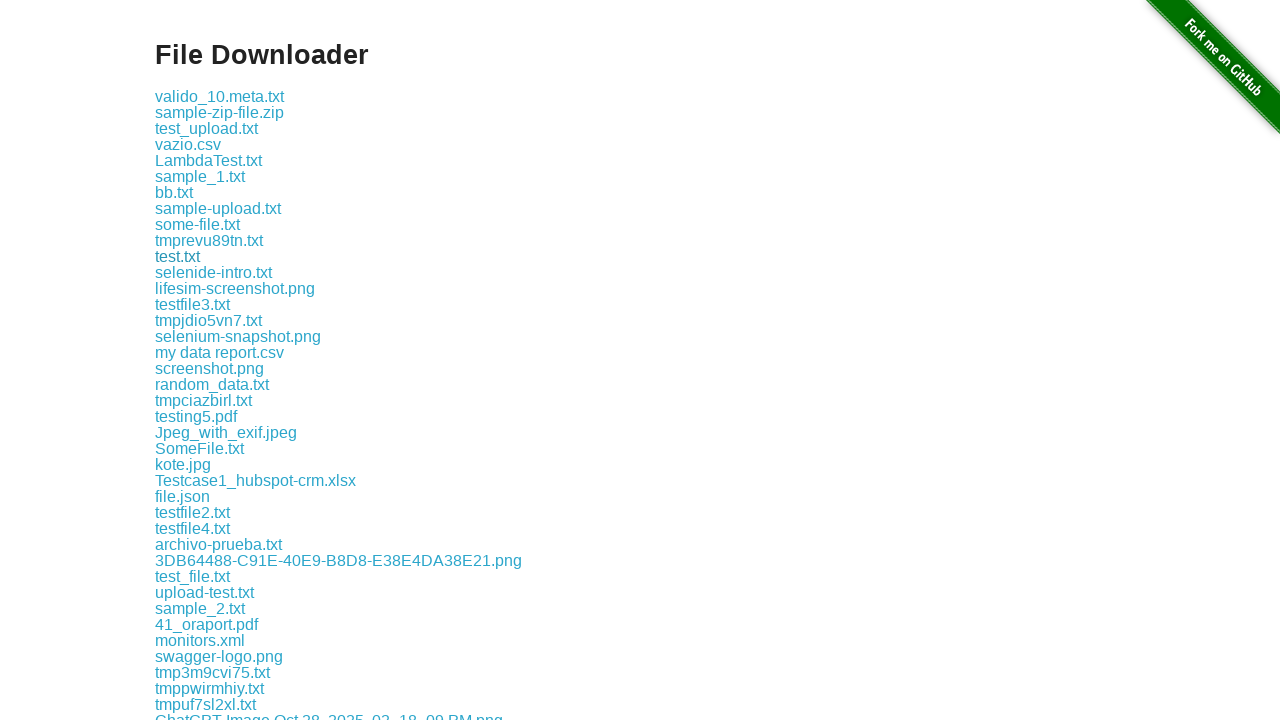

Clicked on a download link at (214, 272) on xpath=//div[@class='example']/child::a >> nth=11
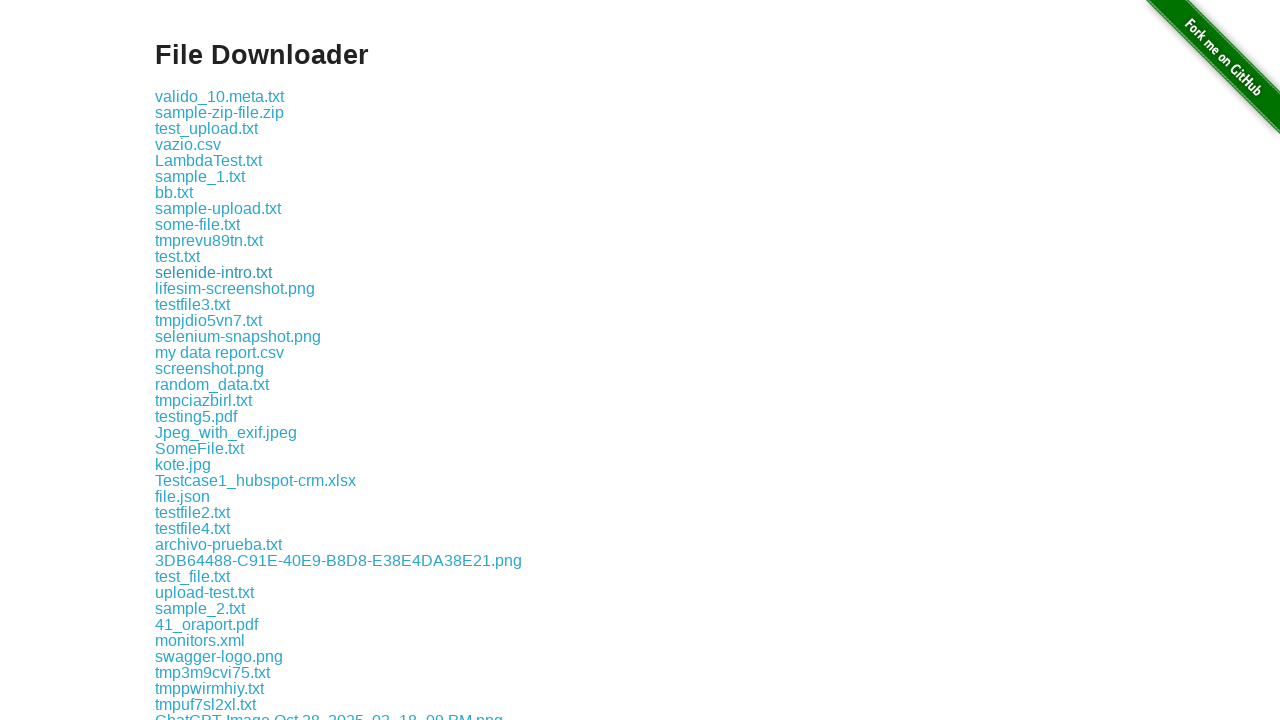

Waited 1 second between downloads
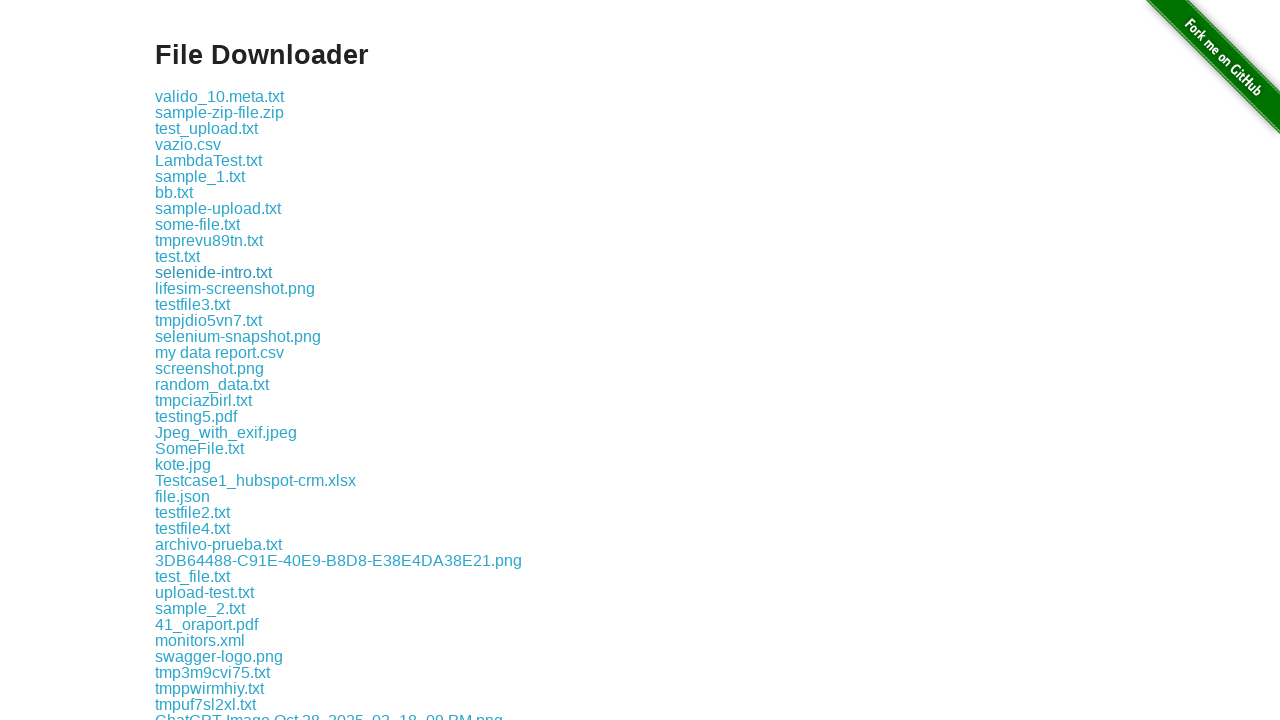

Clicked on a download link at (235, 288) on xpath=//div[@class='example']/child::a >> nth=12
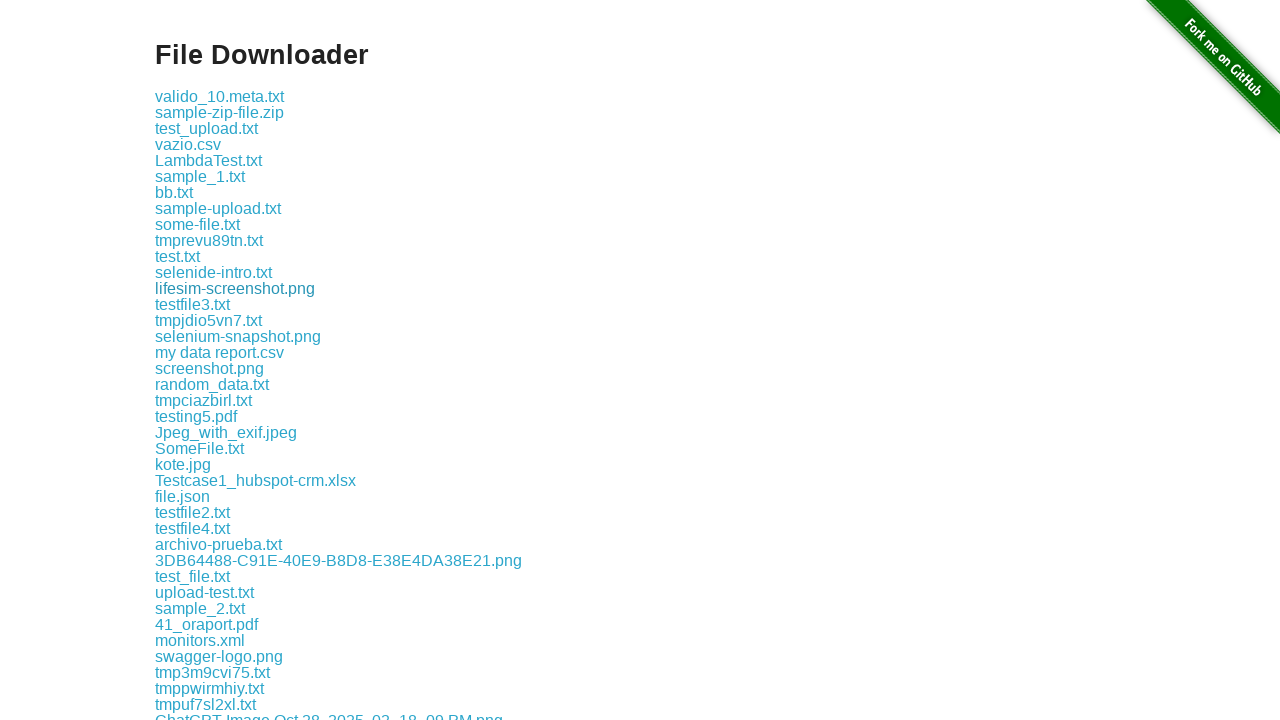

Waited 1 second between downloads
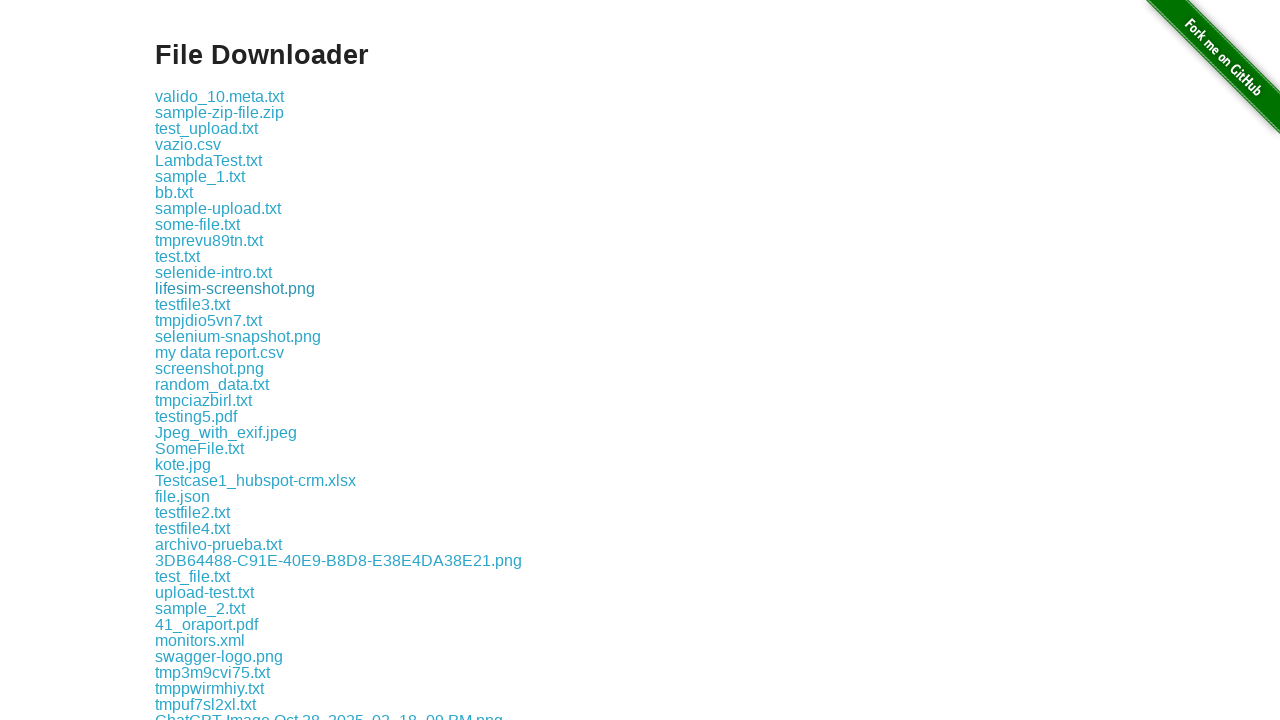

Clicked on a download link at (192, 304) on xpath=//div[@class='example']/child::a >> nth=13
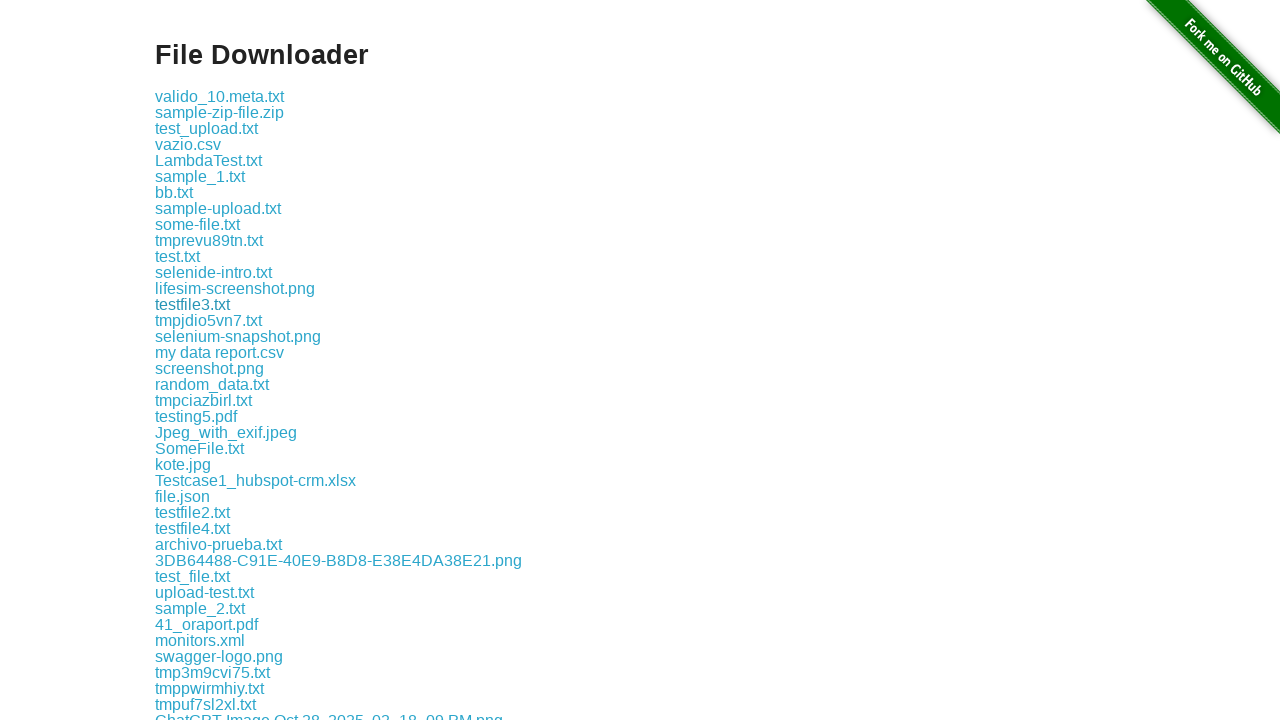

Waited 1 second between downloads
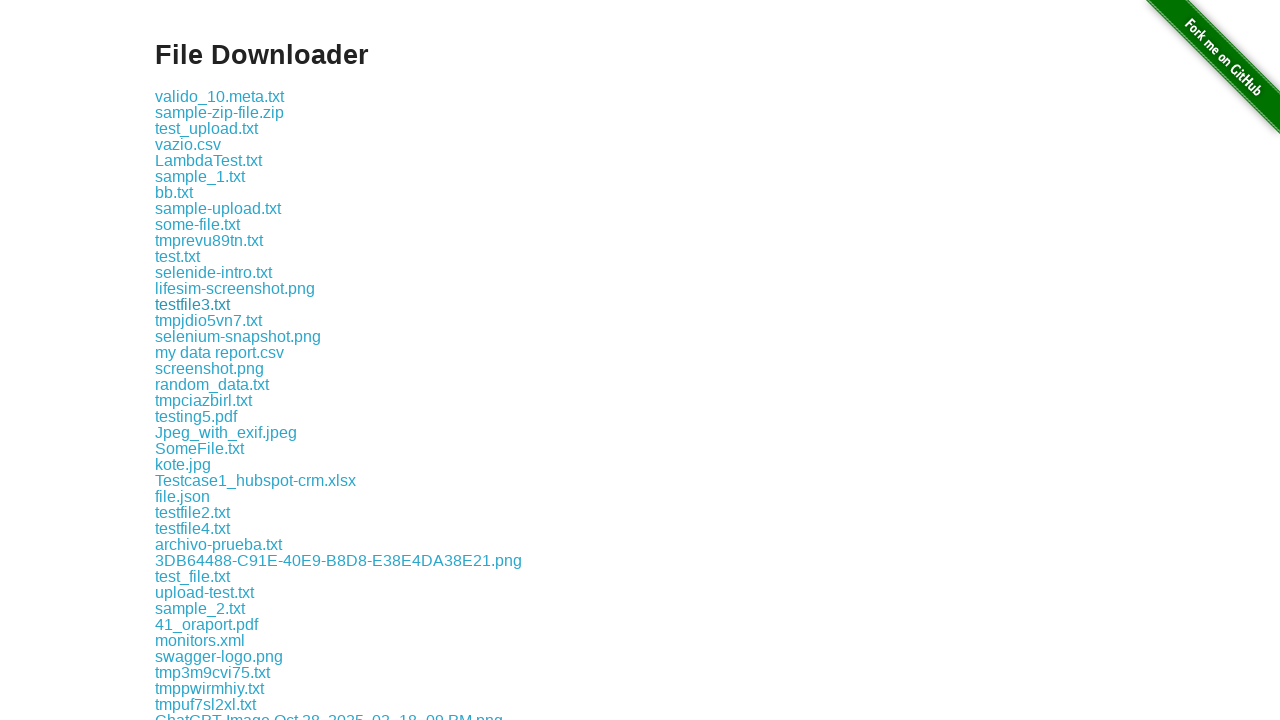

Clicked on a download link at (208, 320) on xpath=//div[@class='example']/child::a >> nth=14
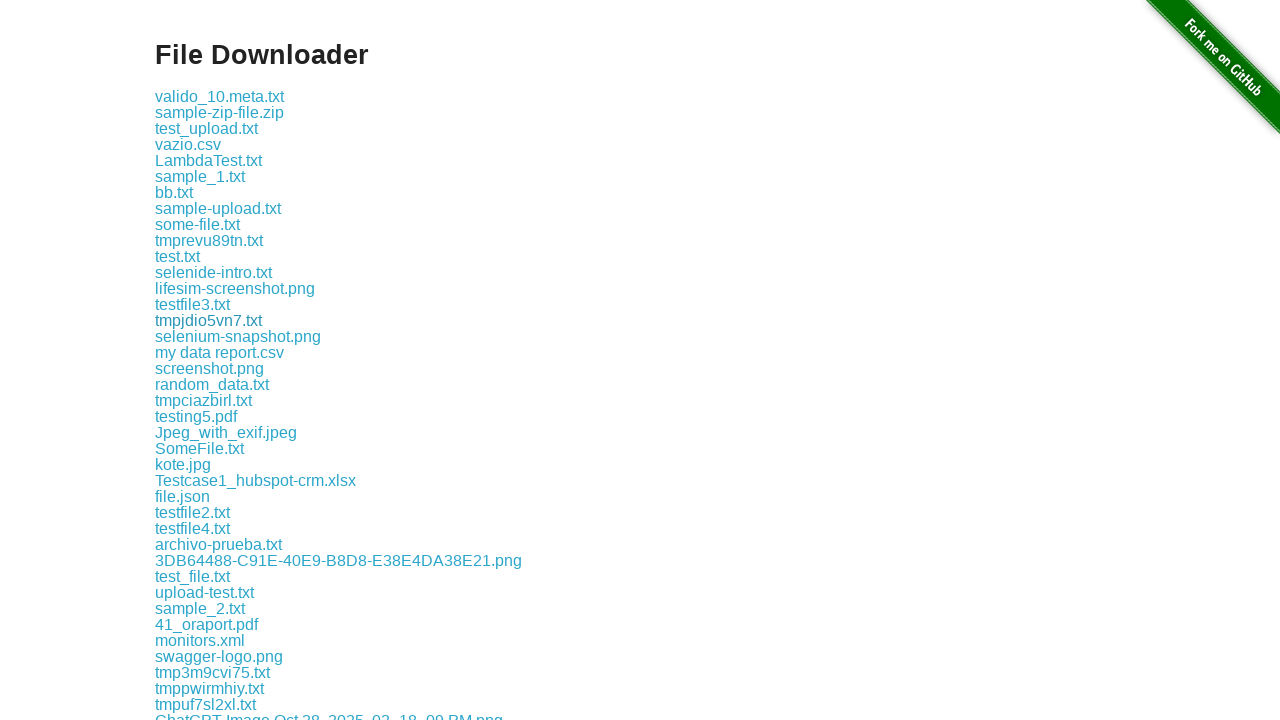

Waited 1 second between downloads
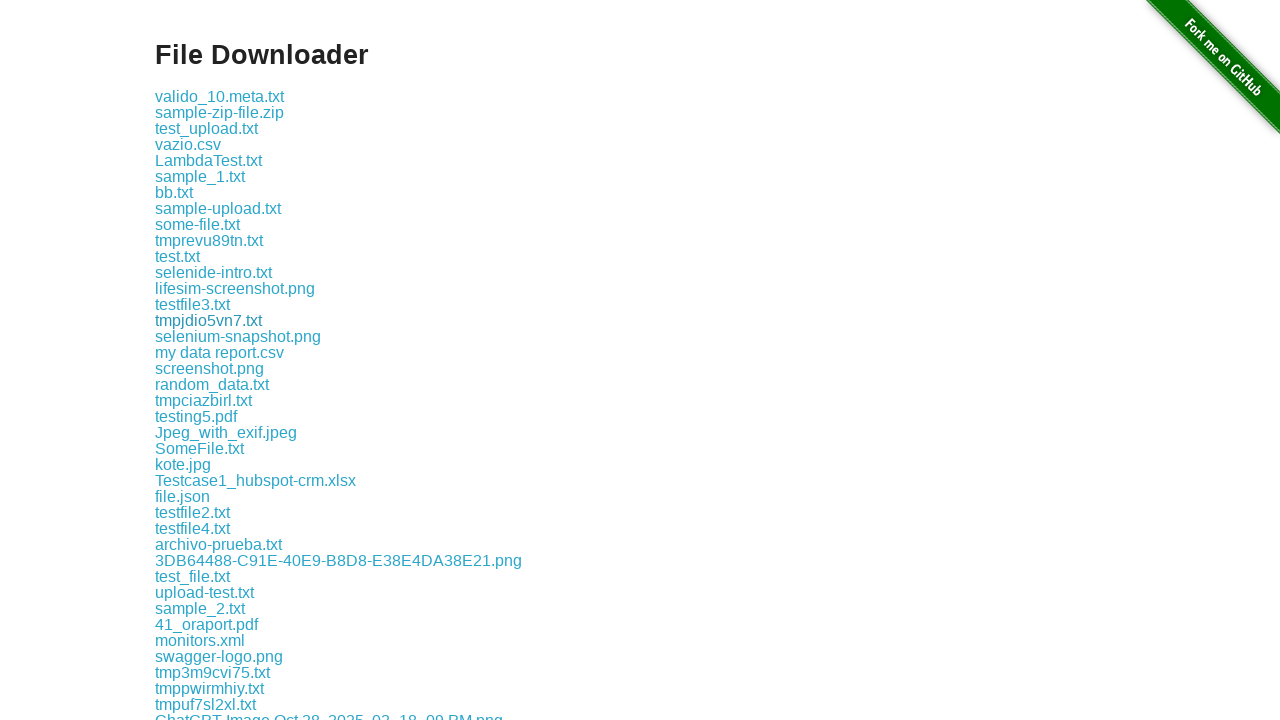

Clicked on a download link at (238, 336) on xpath=//div[@class='example']/child::a >> nth=15
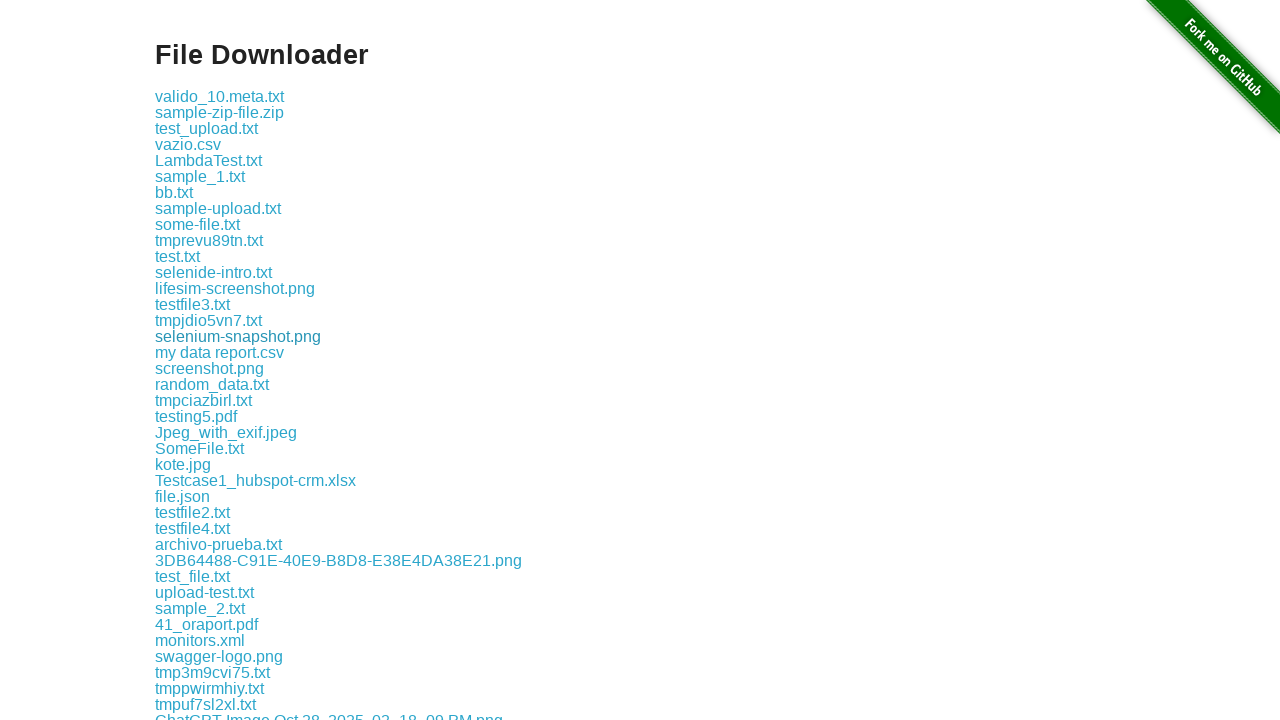

Waited 1 second between downloads
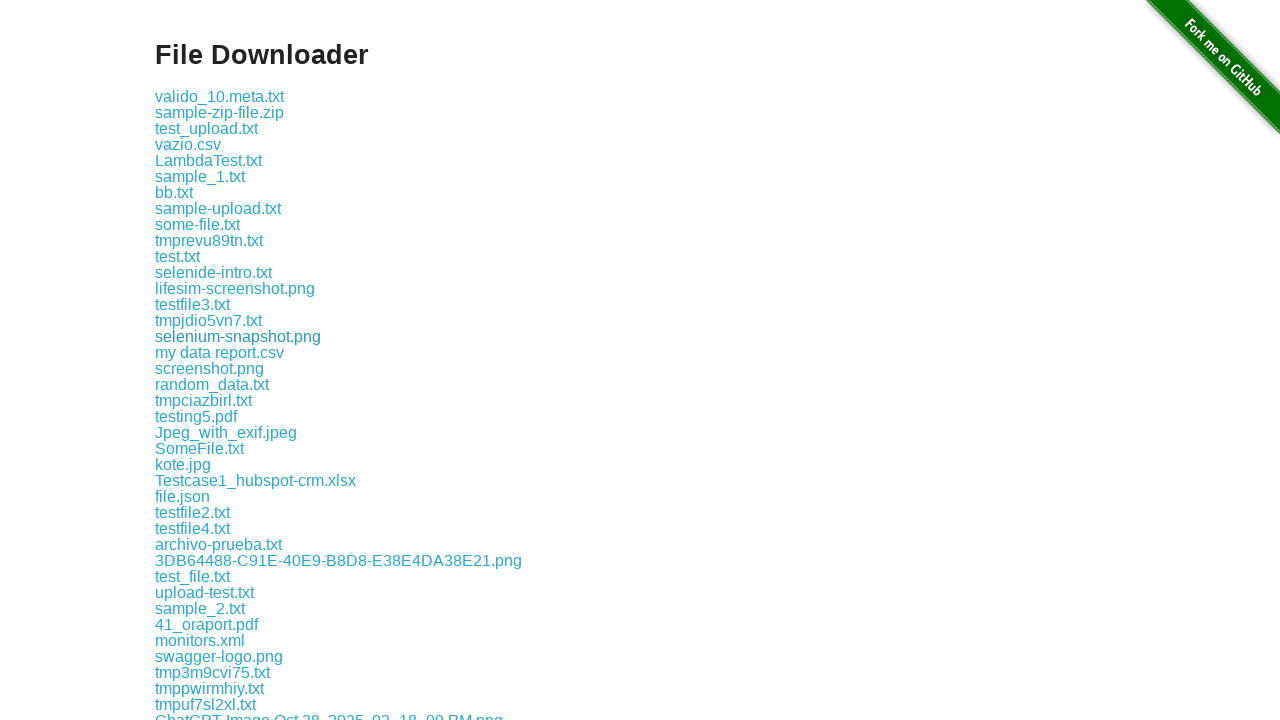

Clicked on a download link at (220, 352) on xpath=//div[@class='example']/child::a >> nth=16
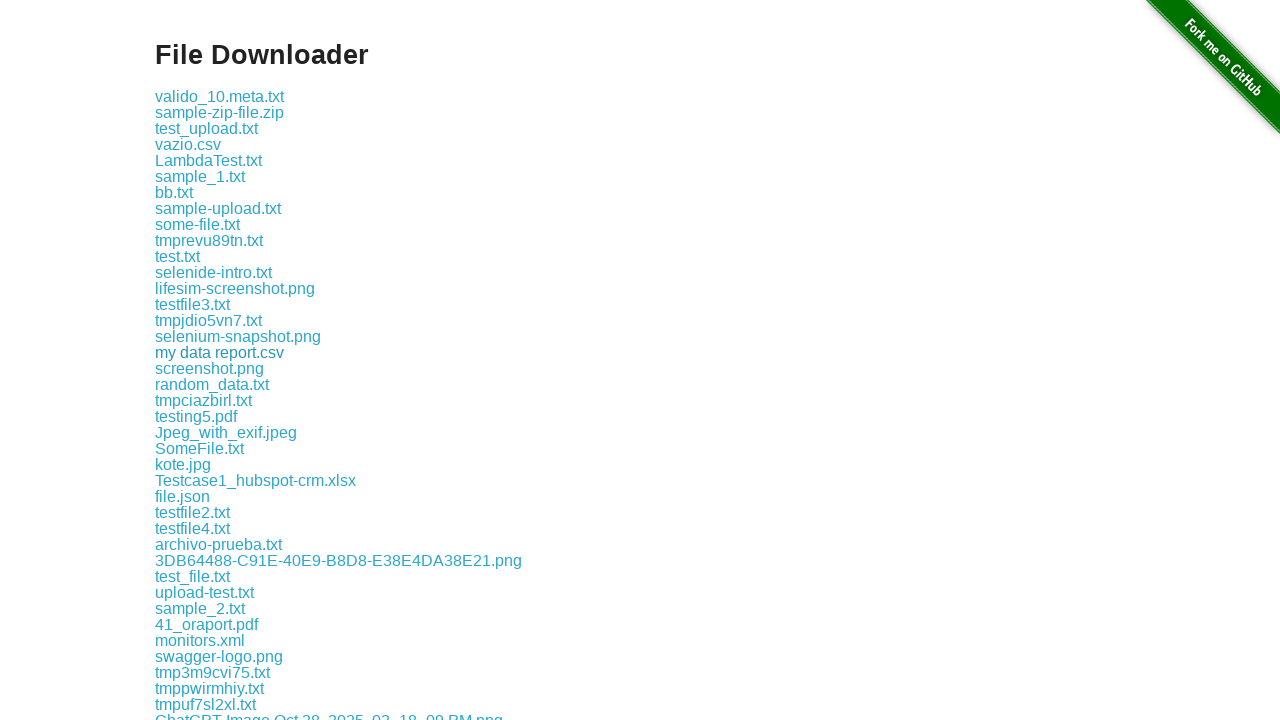

Waited 1 second between downloads
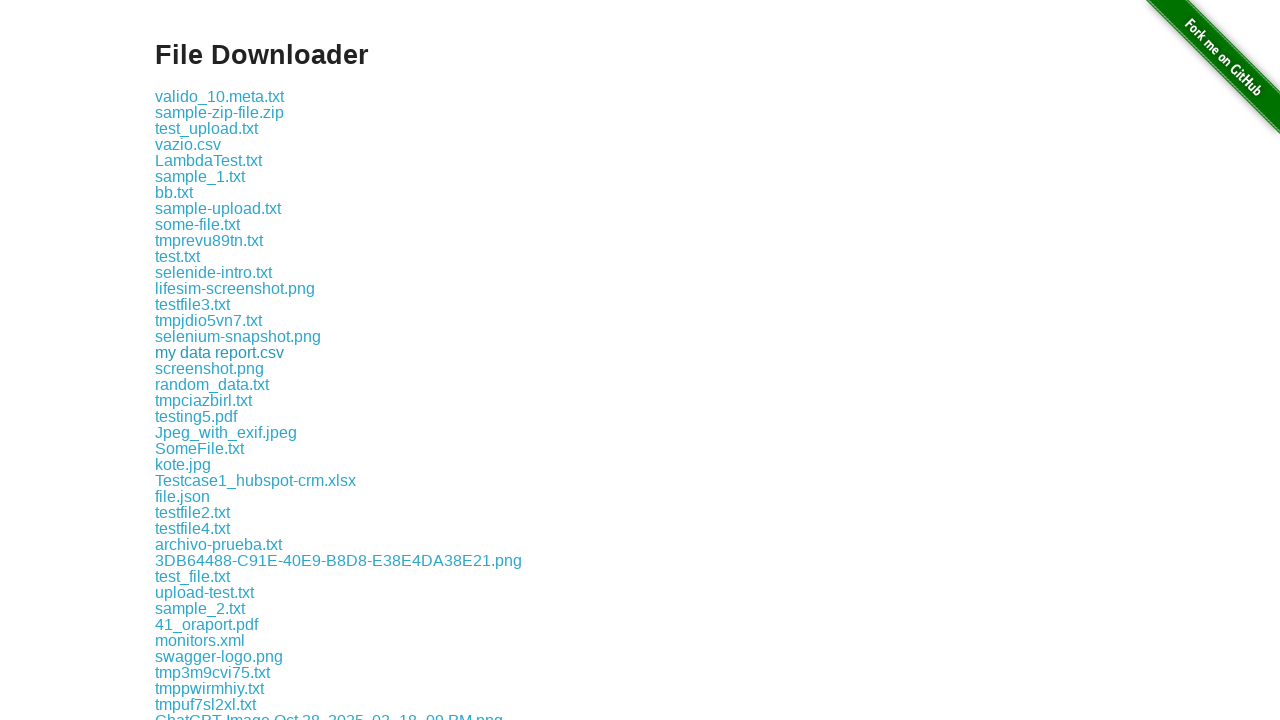

Clicked on a download link at (210, 368) on xpath=//div[@class='example']/child::a >> nth=17
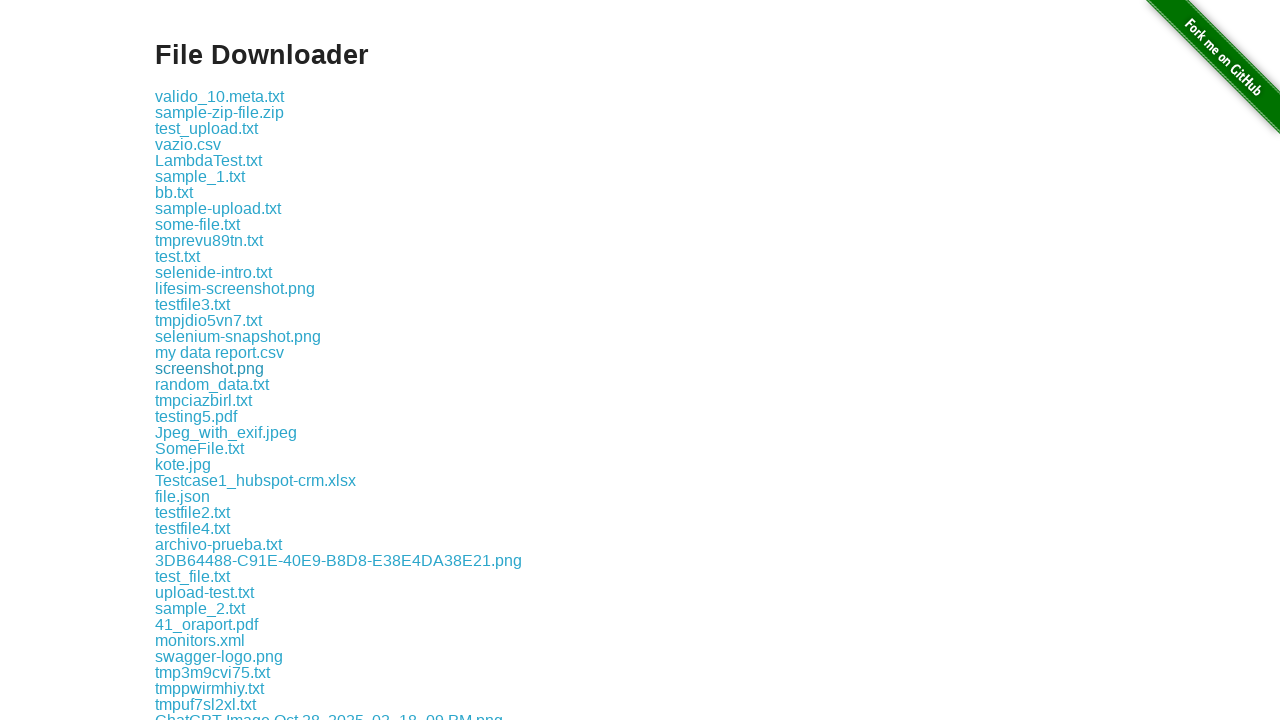

Waited 1 second between downloads
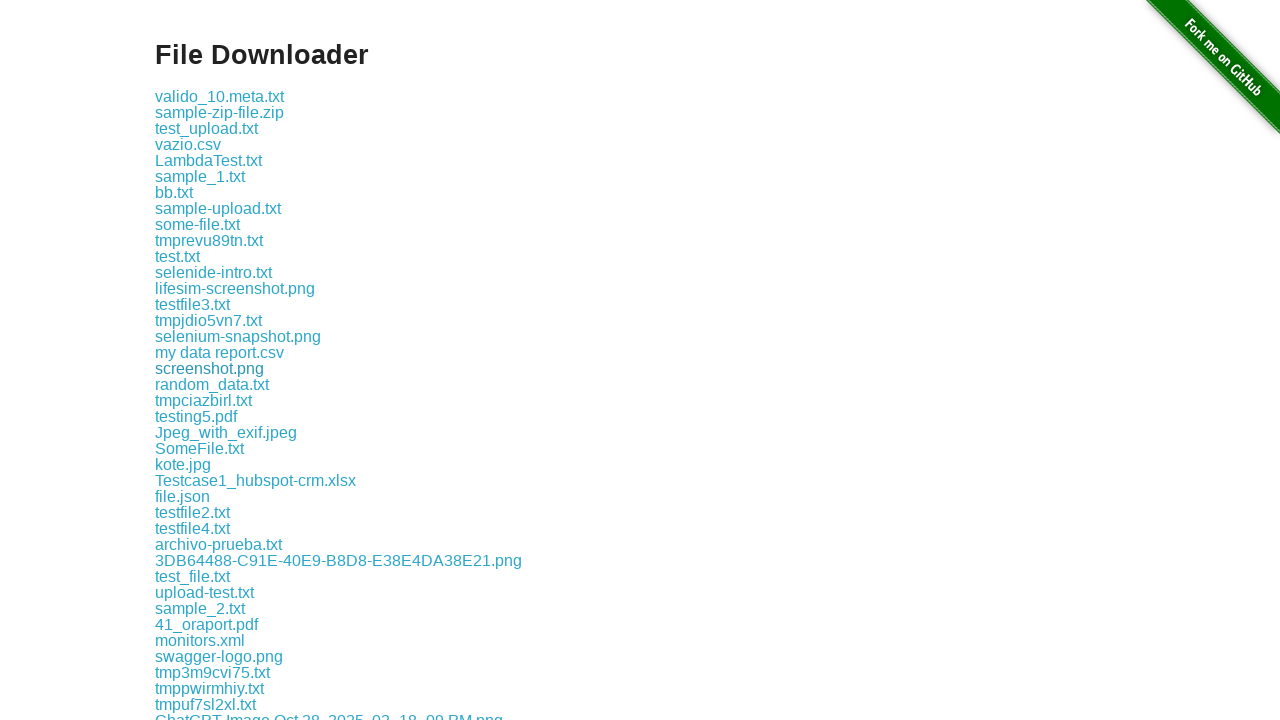

Clicked on a download link at (212, 384) on xpath=//div[@class='example']/child::a >> nth=18
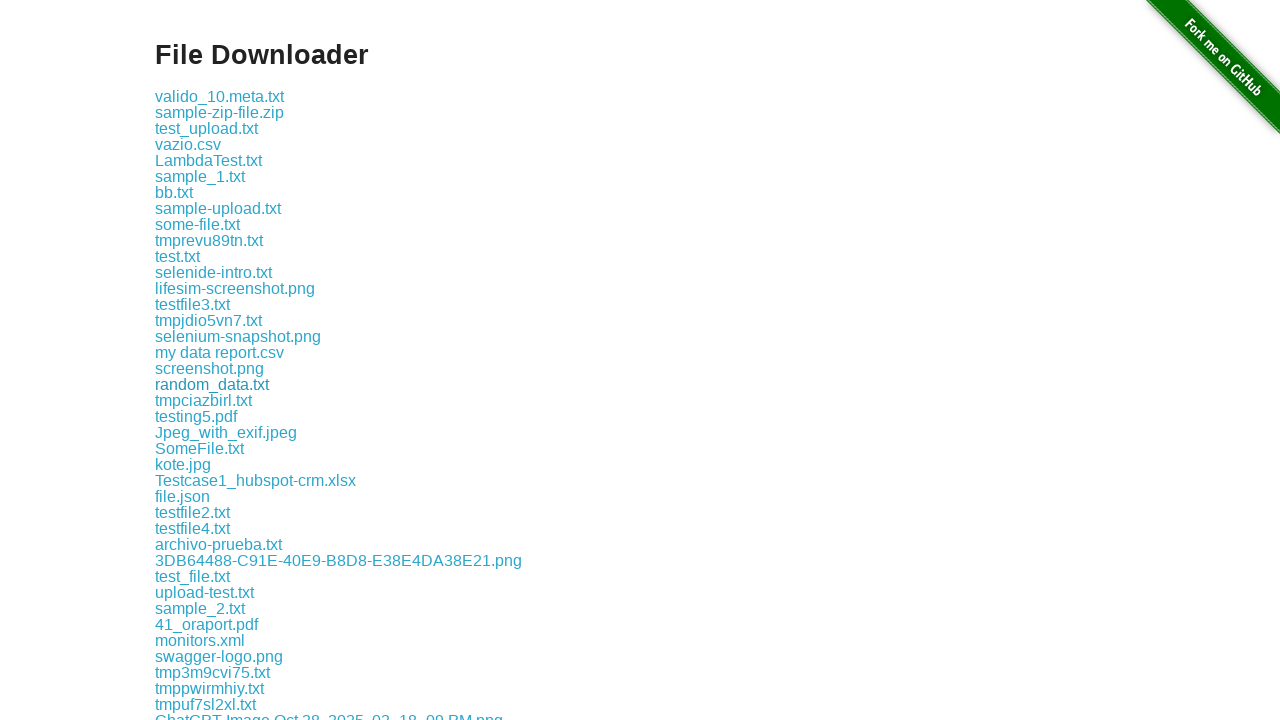

Waited 1 second between downloads
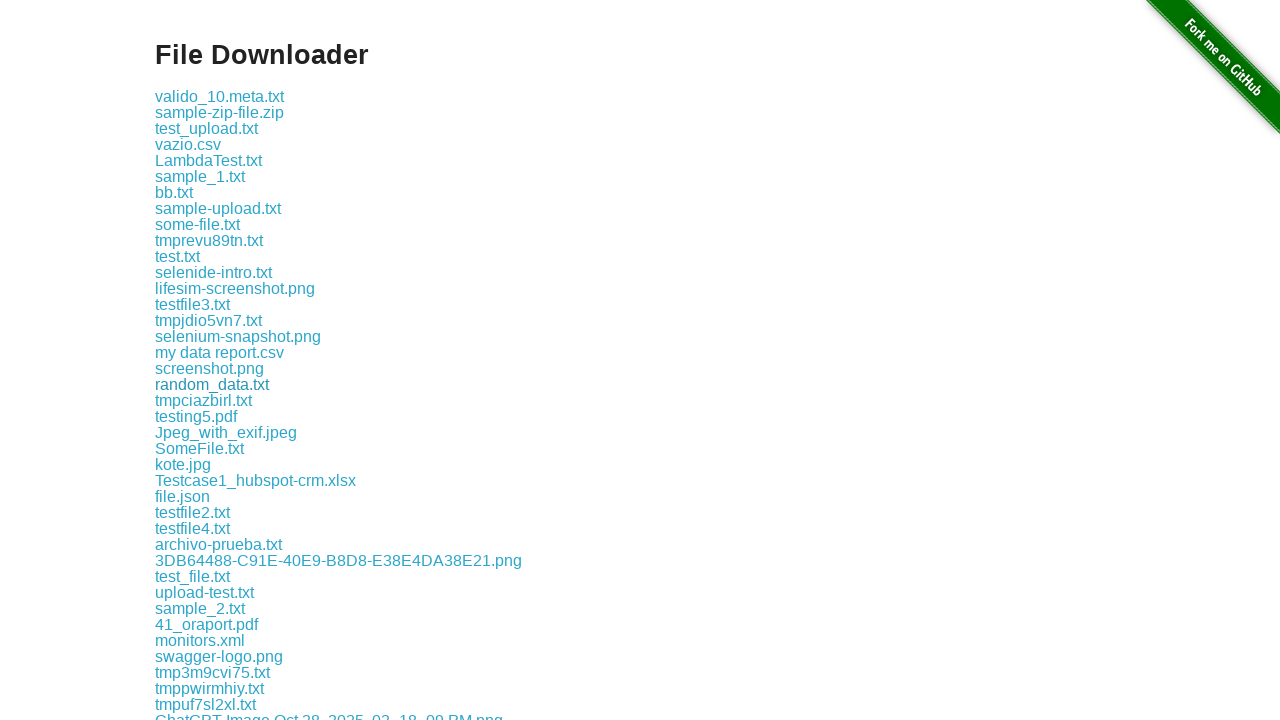

Clicked on a download link at (204, 400) on xpath=//div[@class='example']/child::a >> nth=19
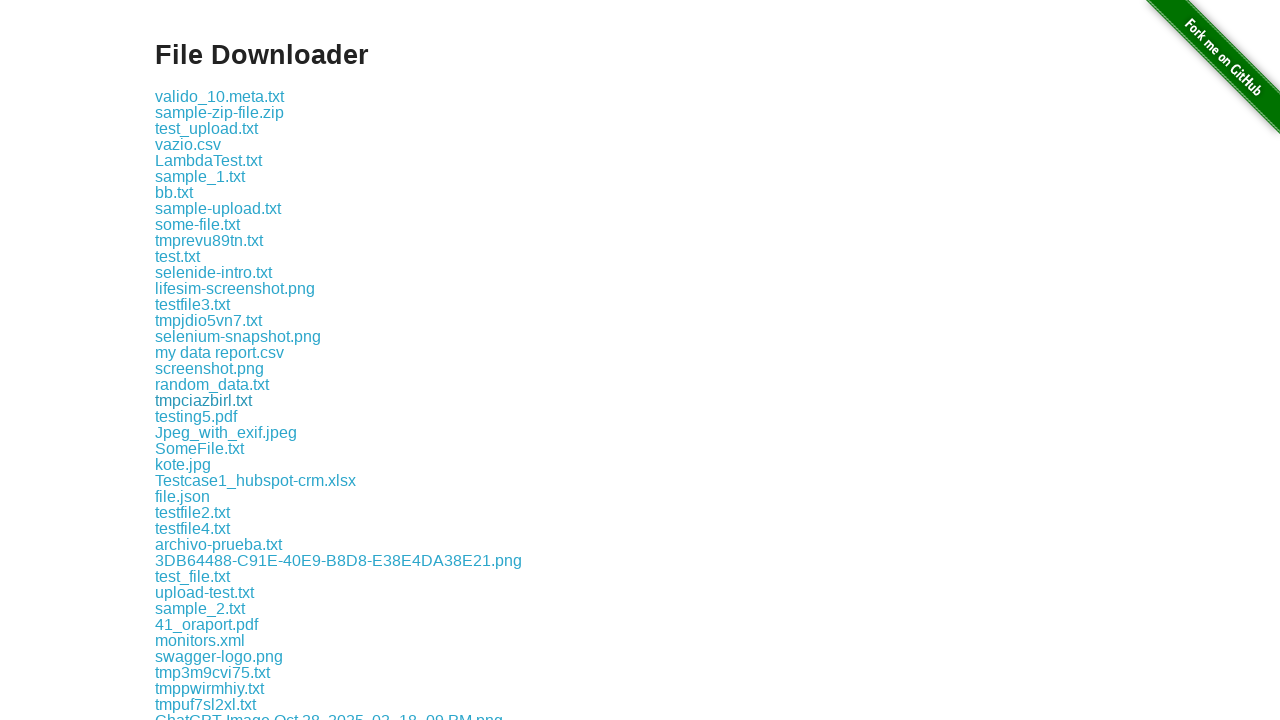

Waited 1 second between downloads
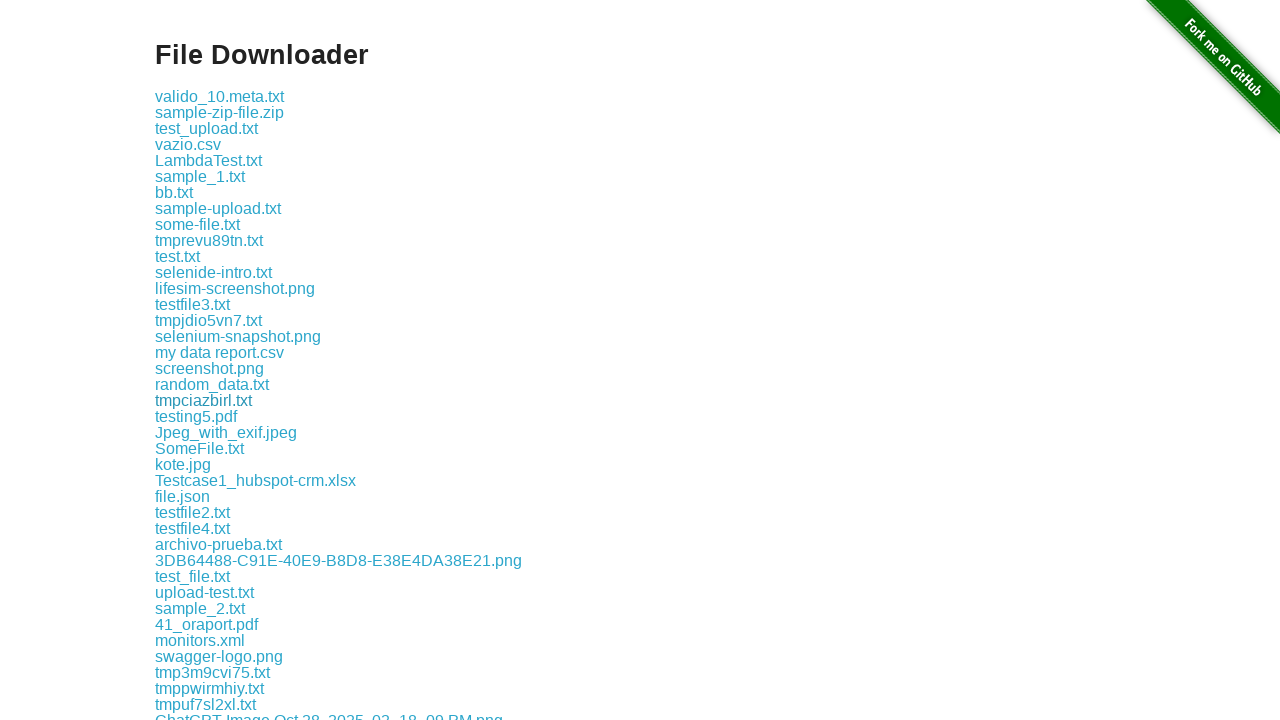

Clicked on a download link at (196, 416) on xpath=//div[@class='example']/child::a >> nth=20
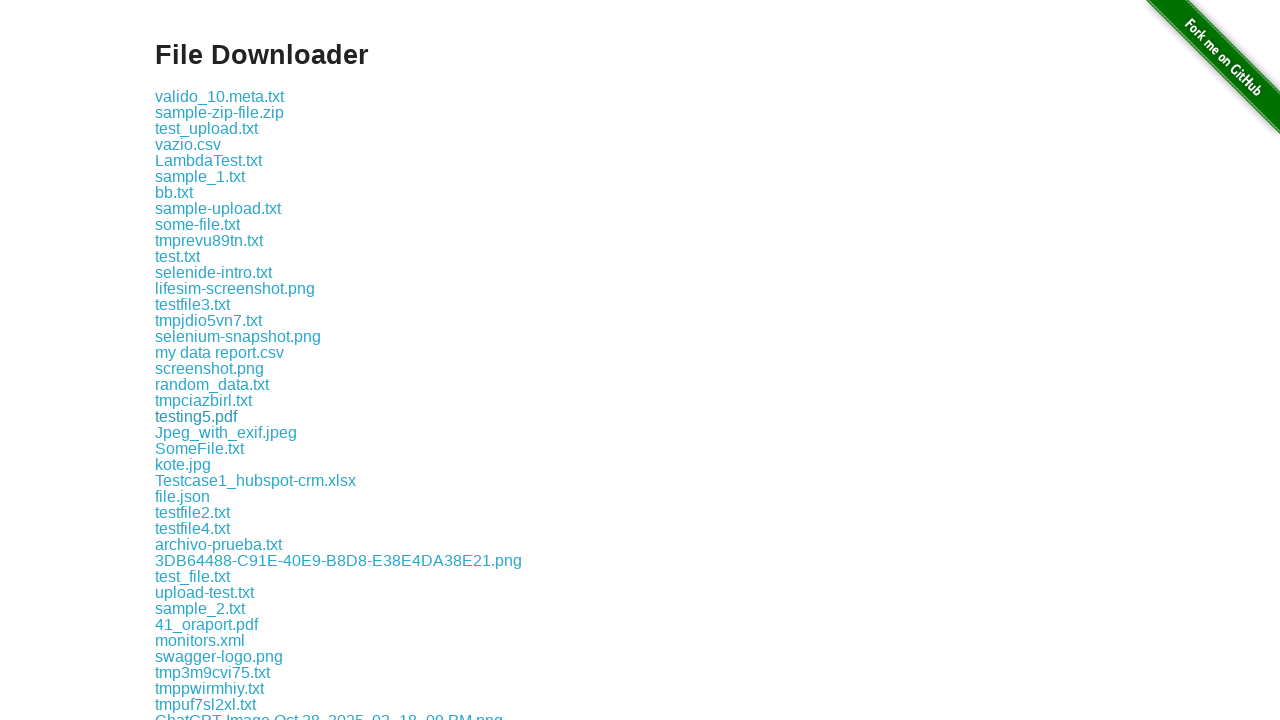

Waited 1 second between downloads
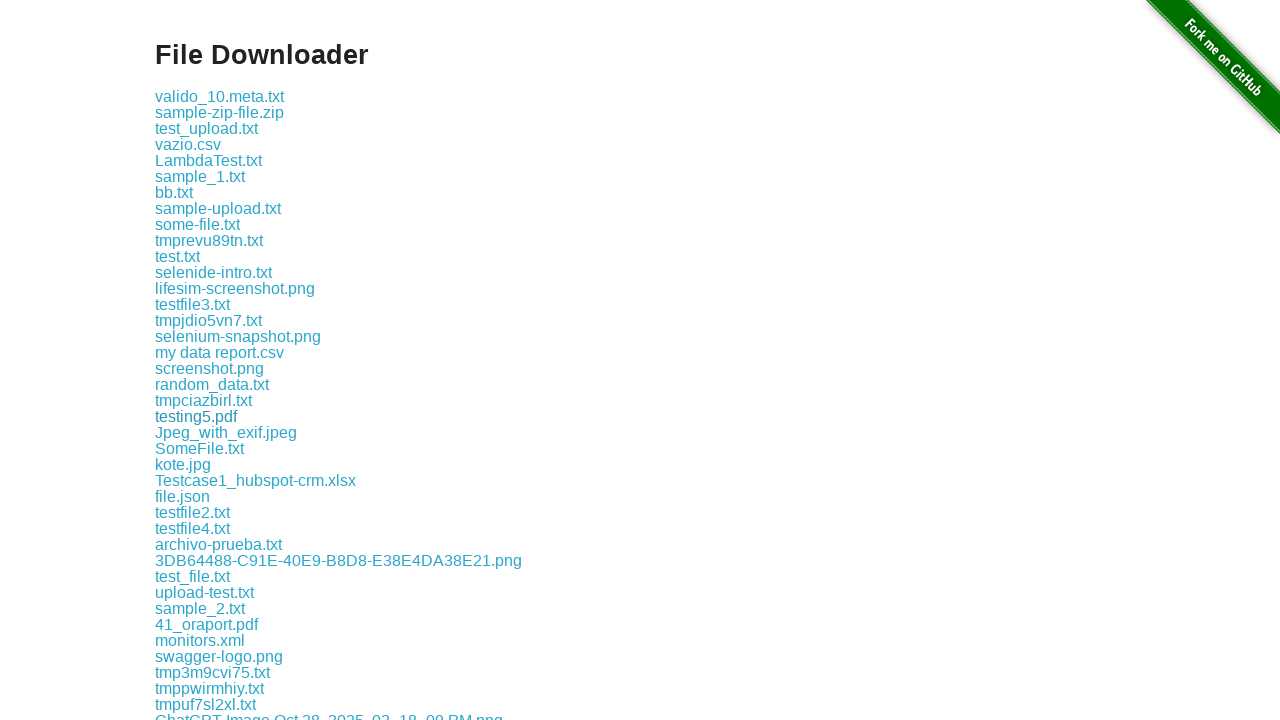

Clicked on a download link at (226, 432) on xpath=//div[@class='example']/child::a >> nth=21
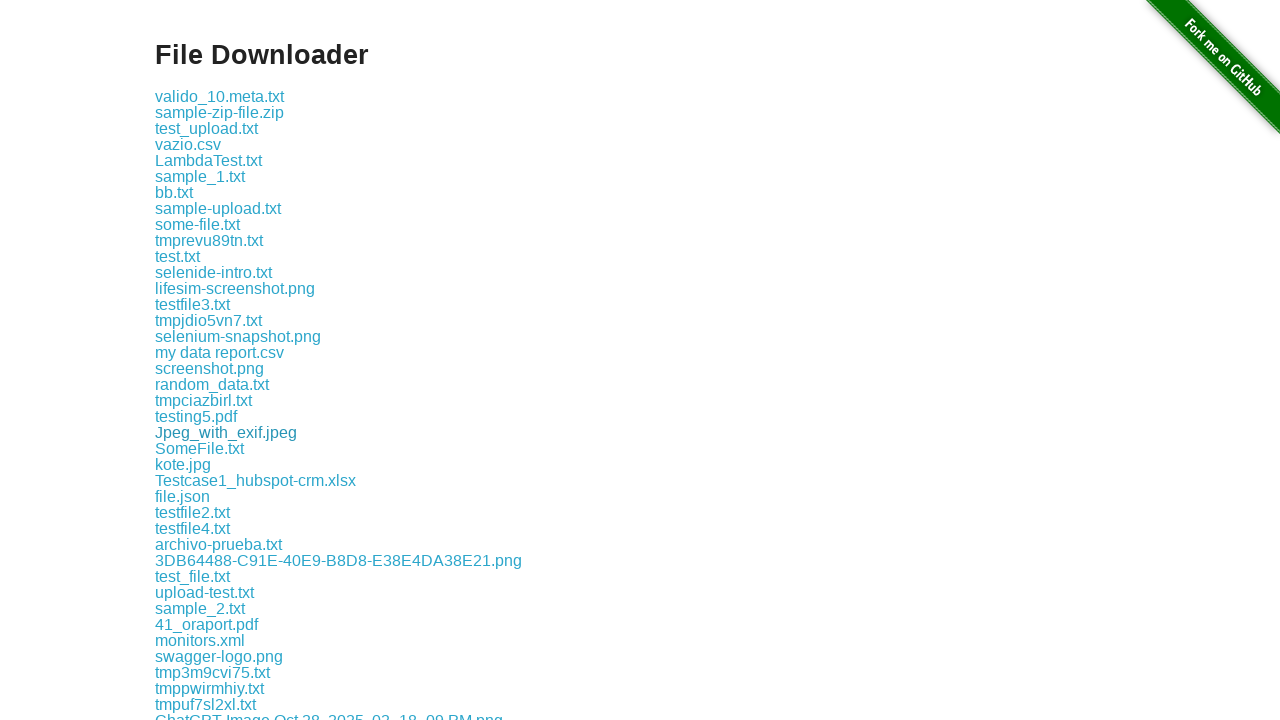

Waited 1 second between downloads
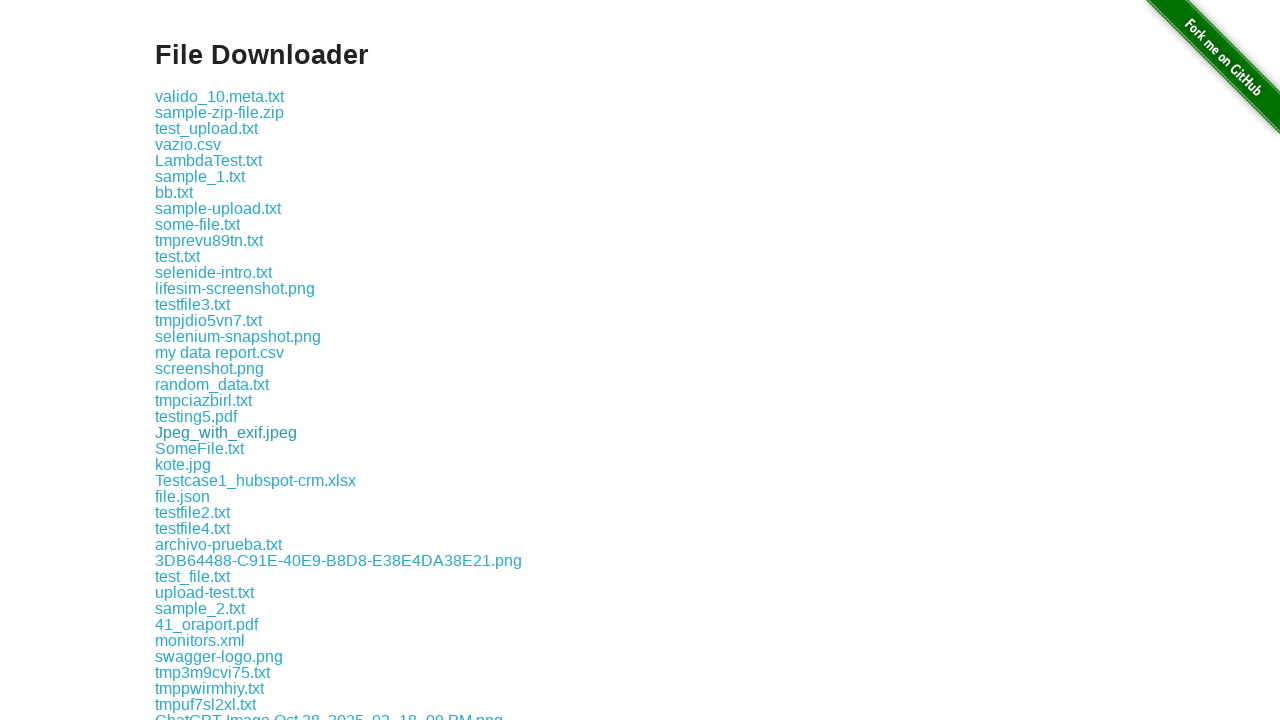

Clicked on a download link at (200, 448) on xpath=//div[@class='example']/child::a >> nth=22
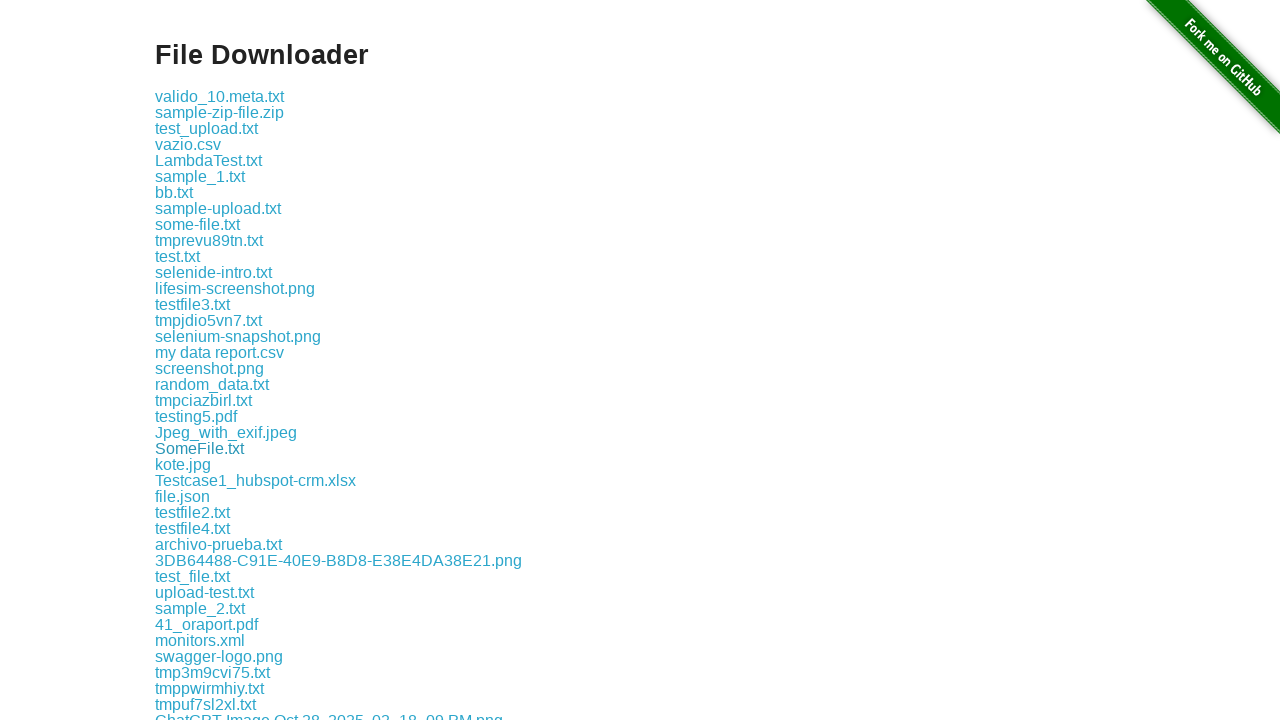

Waited 1 second between downloads
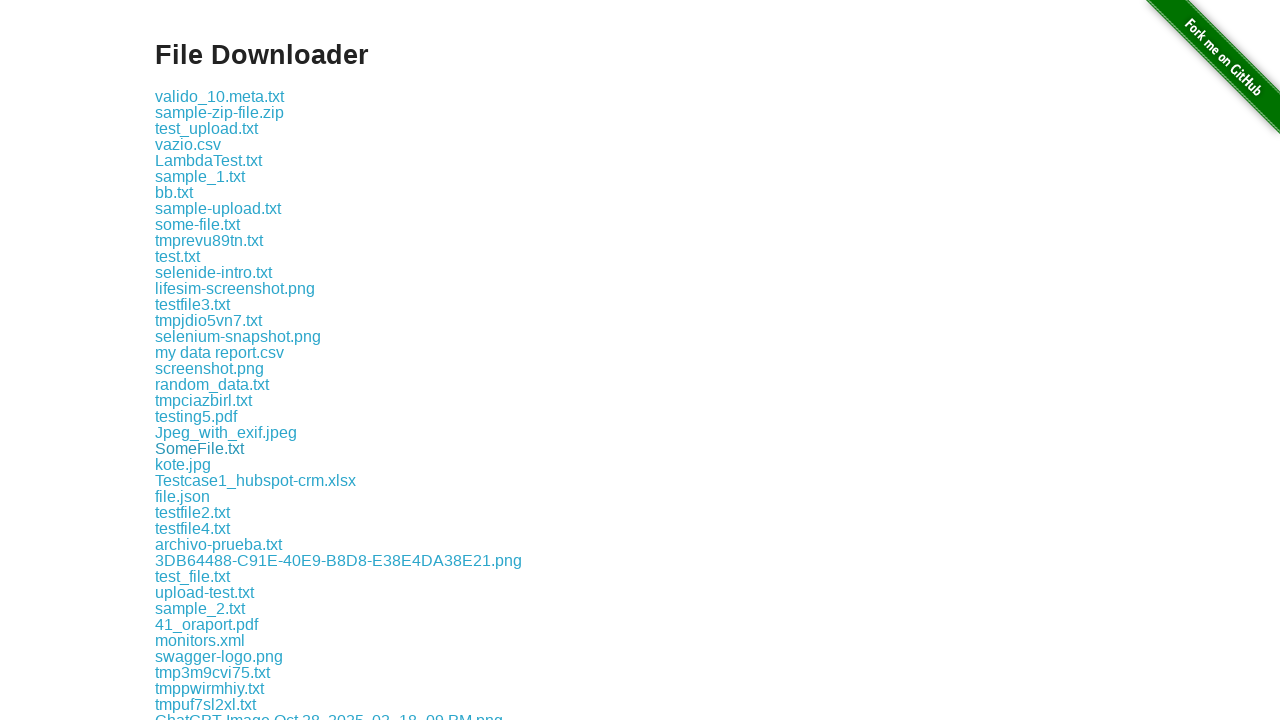

Clicked on a download link at (183, 464) on xpath=//div[@class='example']/child::a >> nth=23
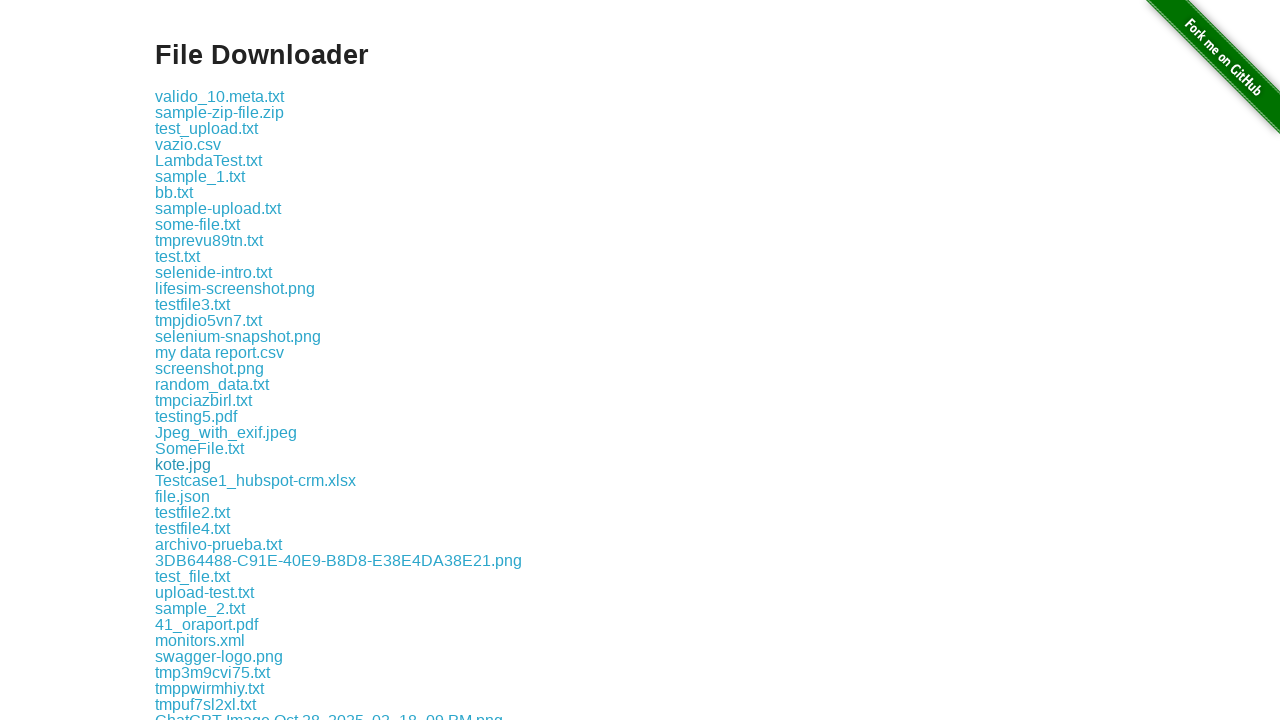

Waited 1 second between downloads
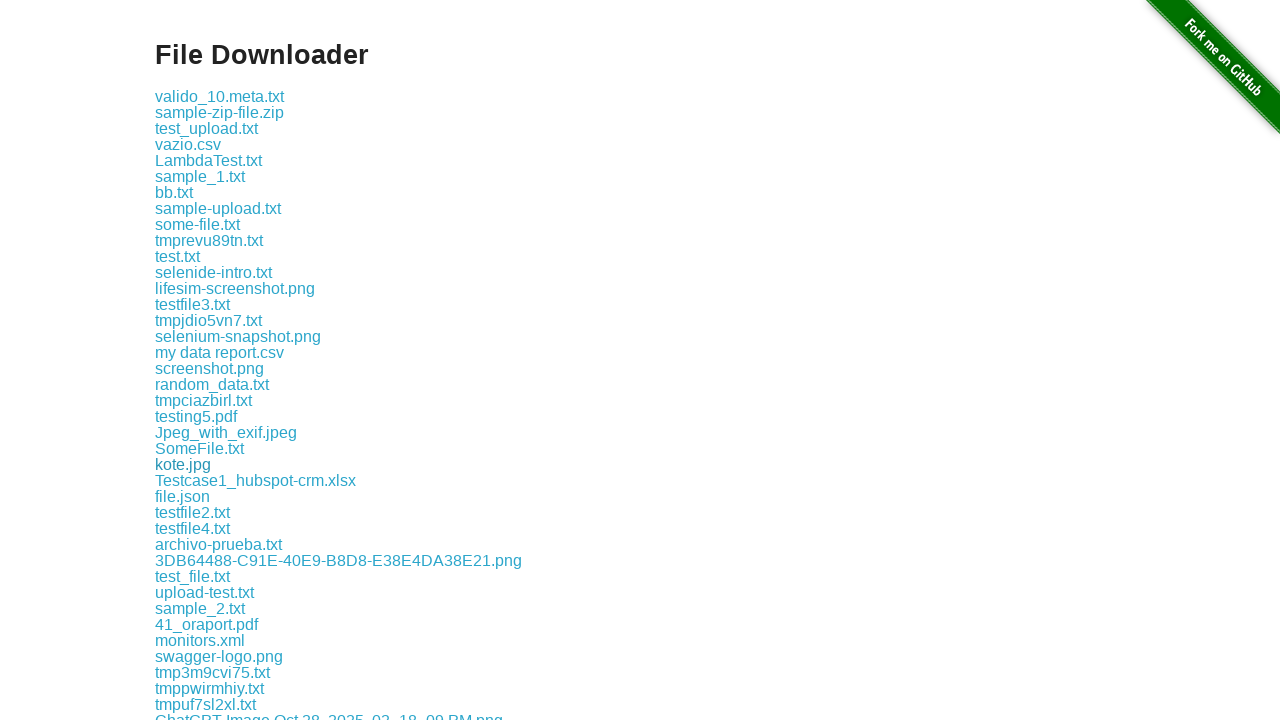

Clicked on a download link at (256, 480) on xpath=//div[@class='example']/child::a >> nth=24
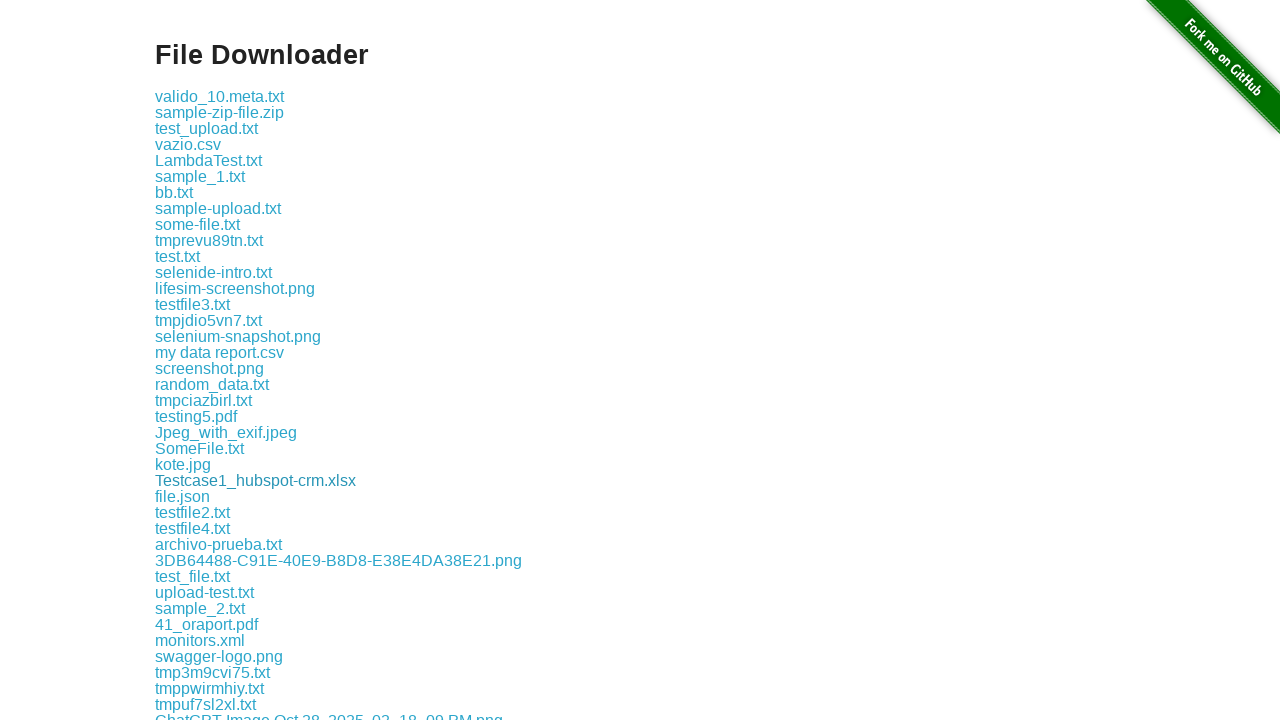

Waited 1 second between downloads
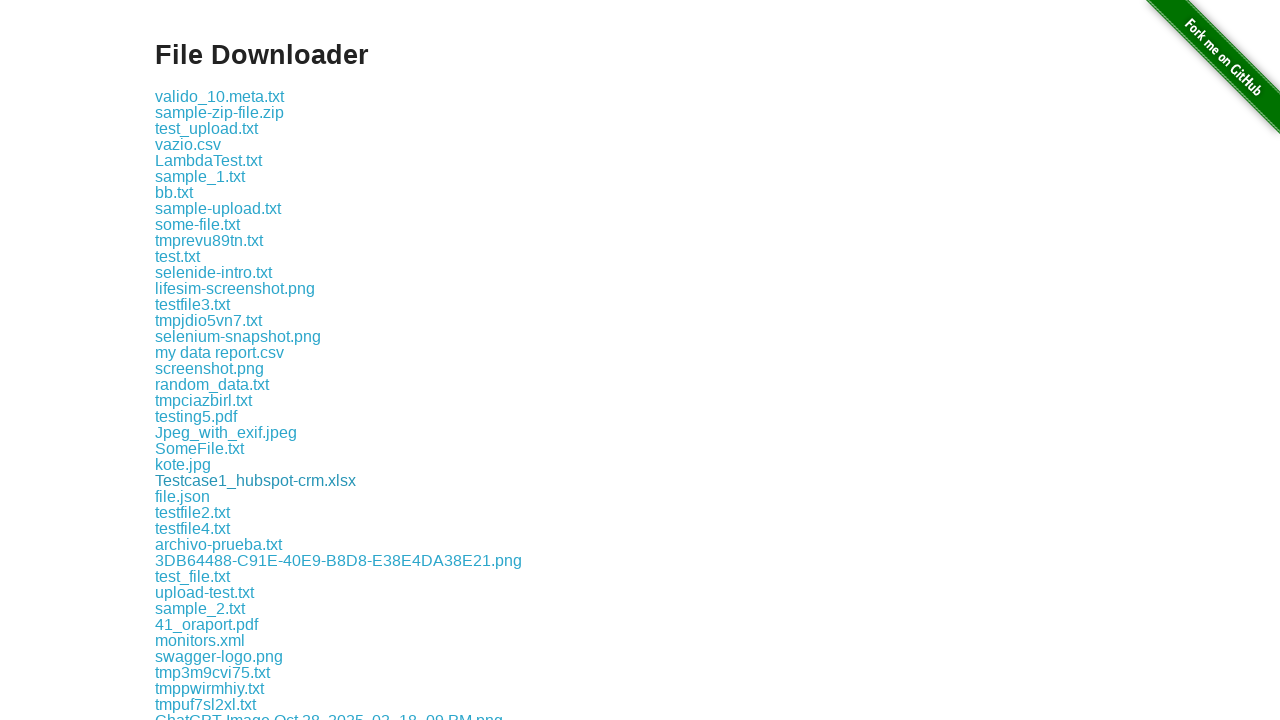

Clicked on a download link at (182, 496) on xpath=//div[@class='example']/child::a >> nth=25
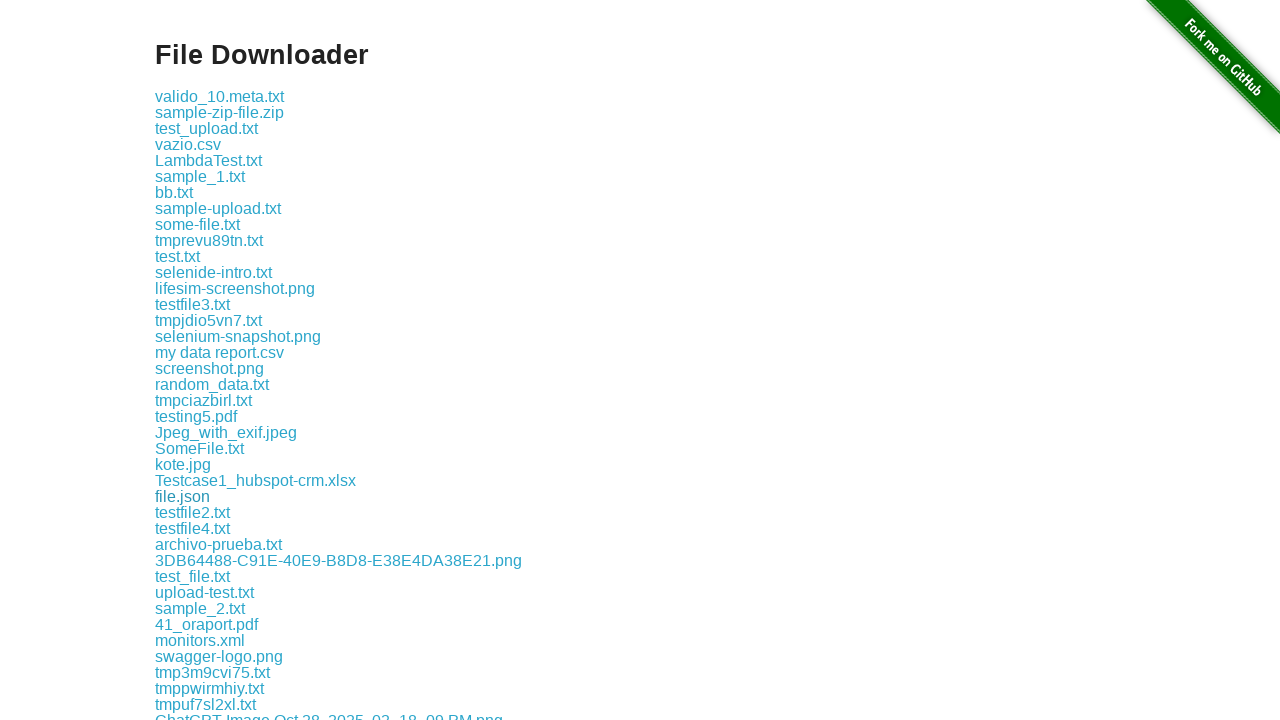

Waited 1 second between downloads
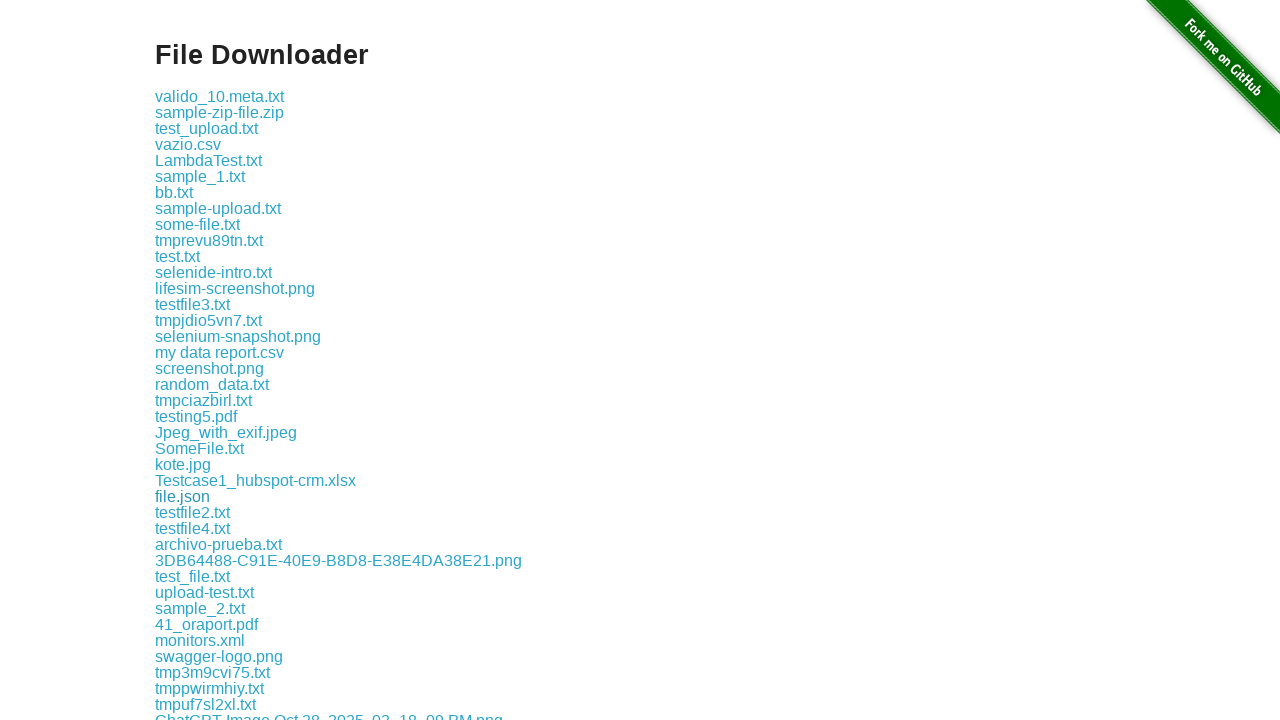

Clicked on a download link at (192, 512) on xpath=//div[@class='example']/child::a >> nth=26
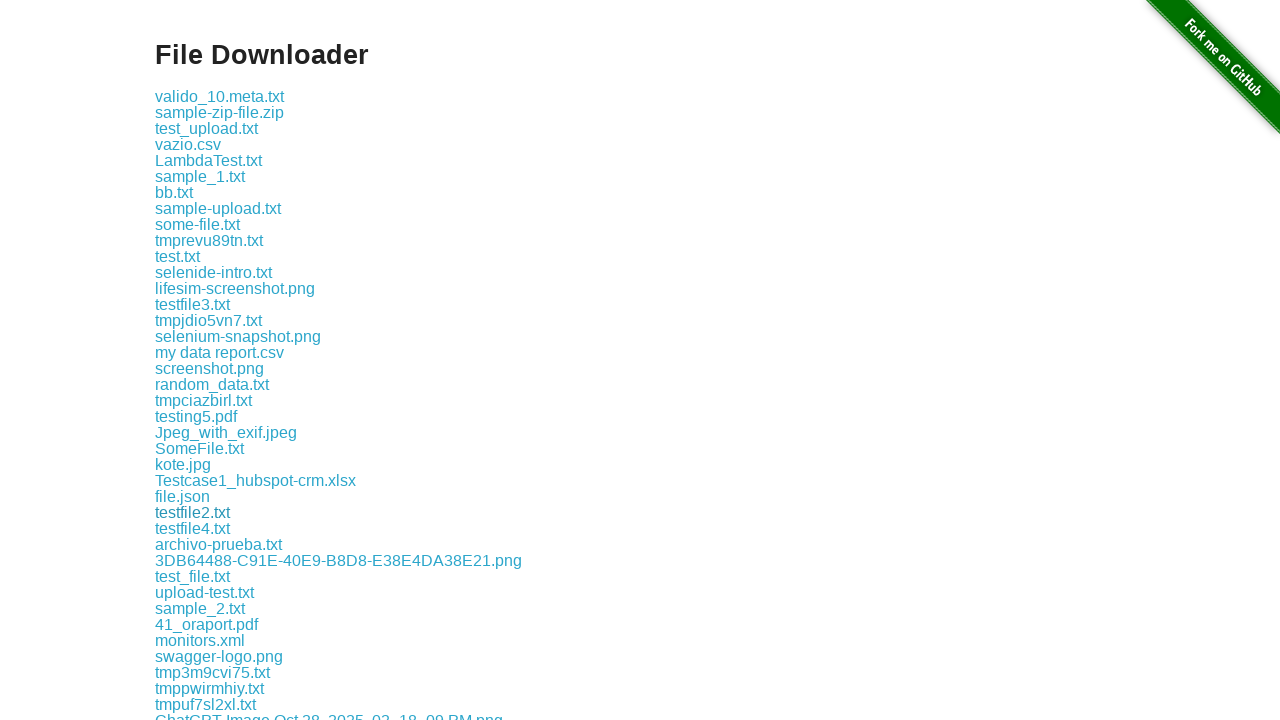

Waited 1 second between downloads
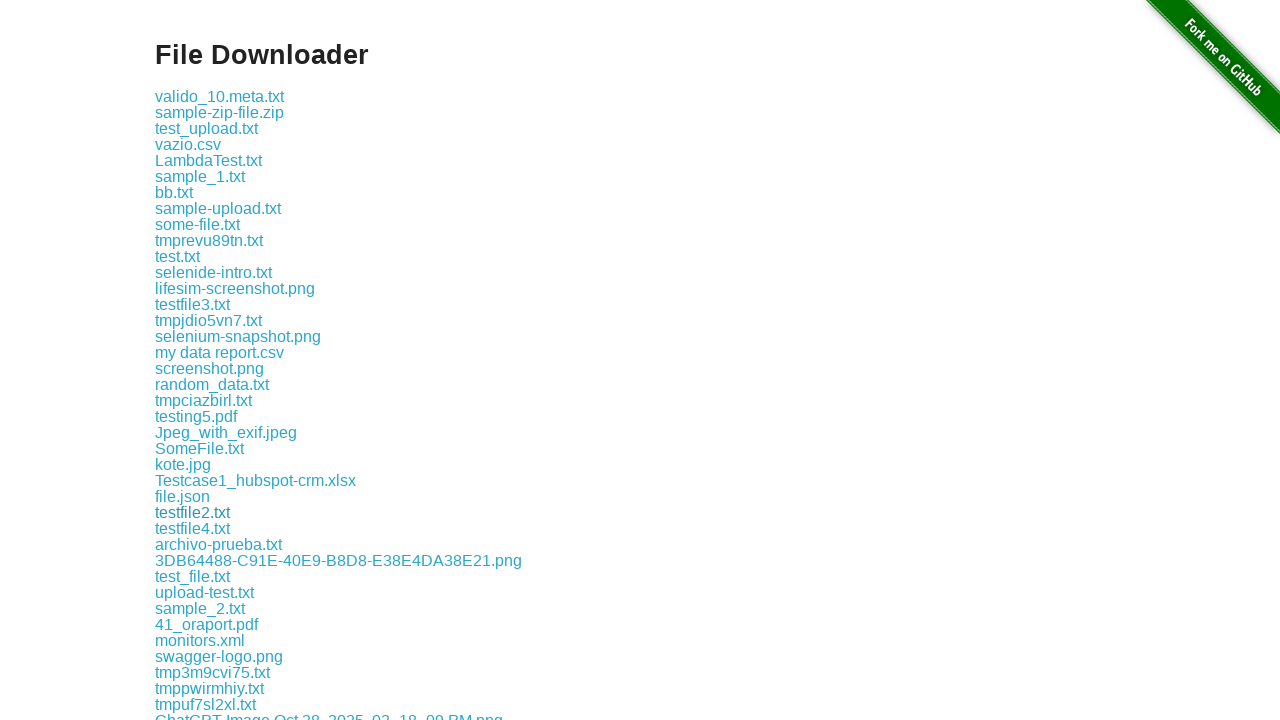

Clicked on a download link at (192, 528) on xpath=//div[@class='example']/child::a >> nth=27
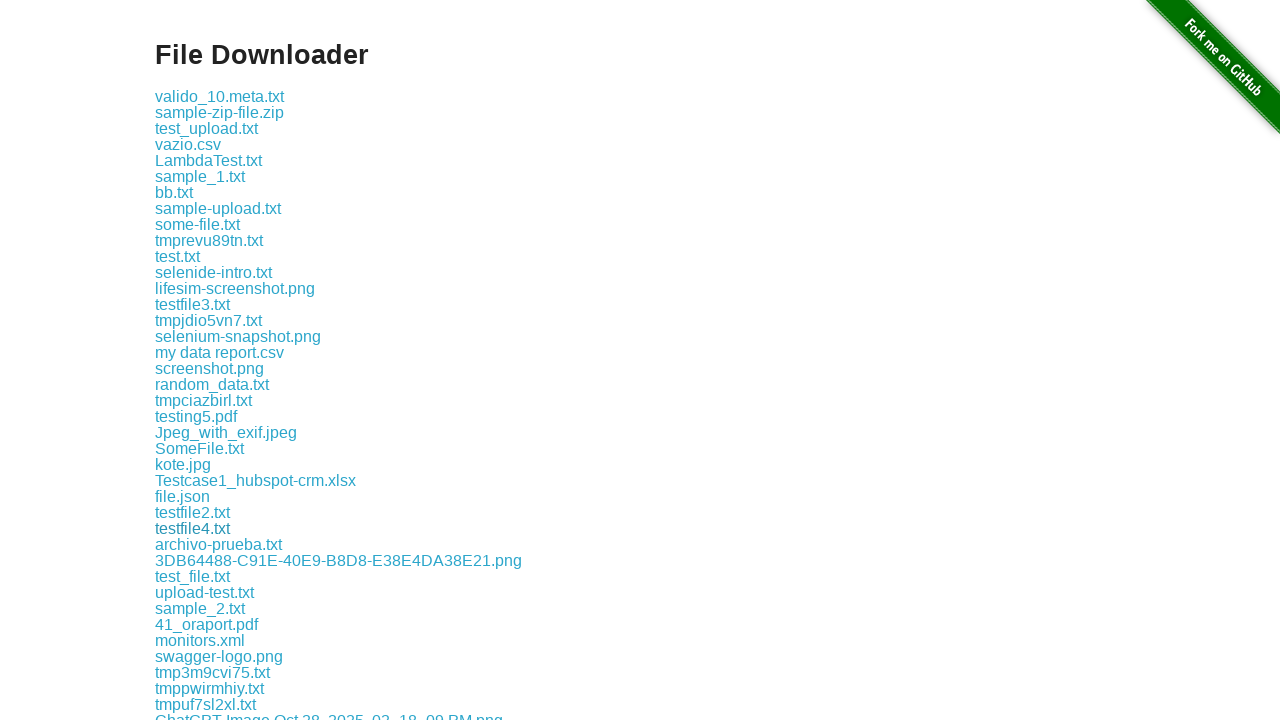

Waited 1 second between downloads
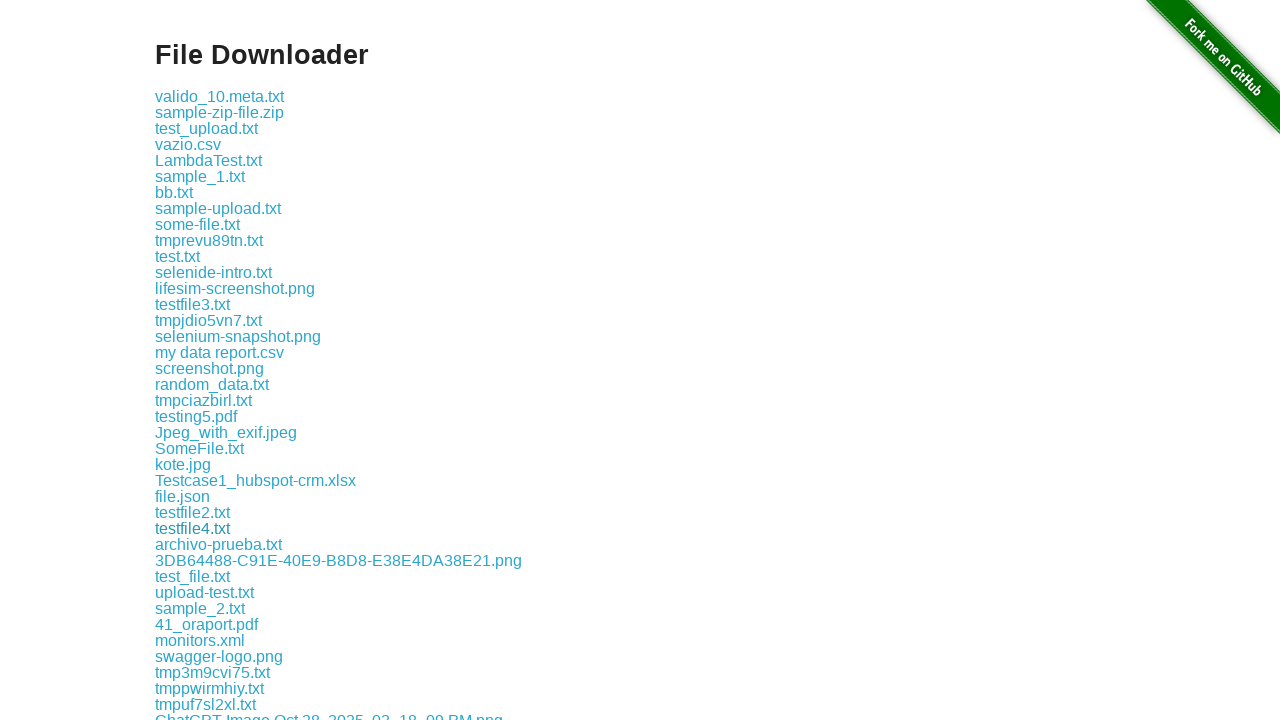

Clicked on a download link at (218, 544) on xpath=//div[@class='example']/child::a >> nth=28
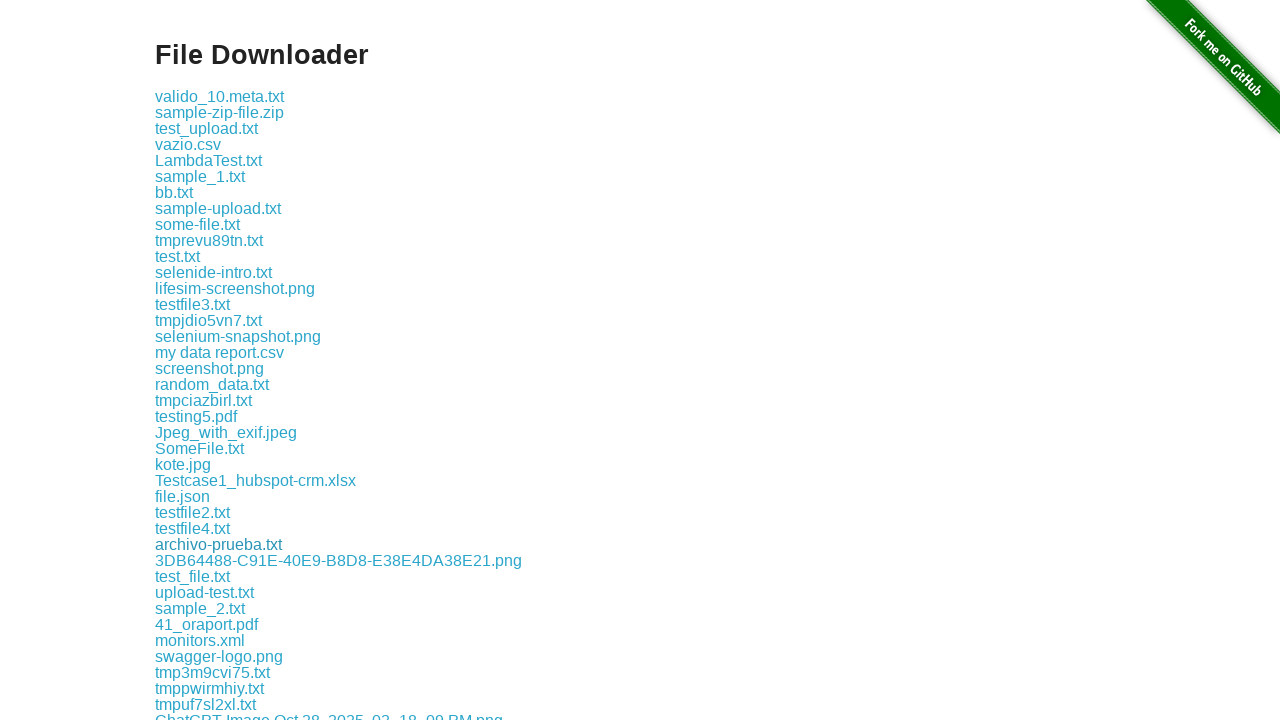

Waited 1 second between downloads
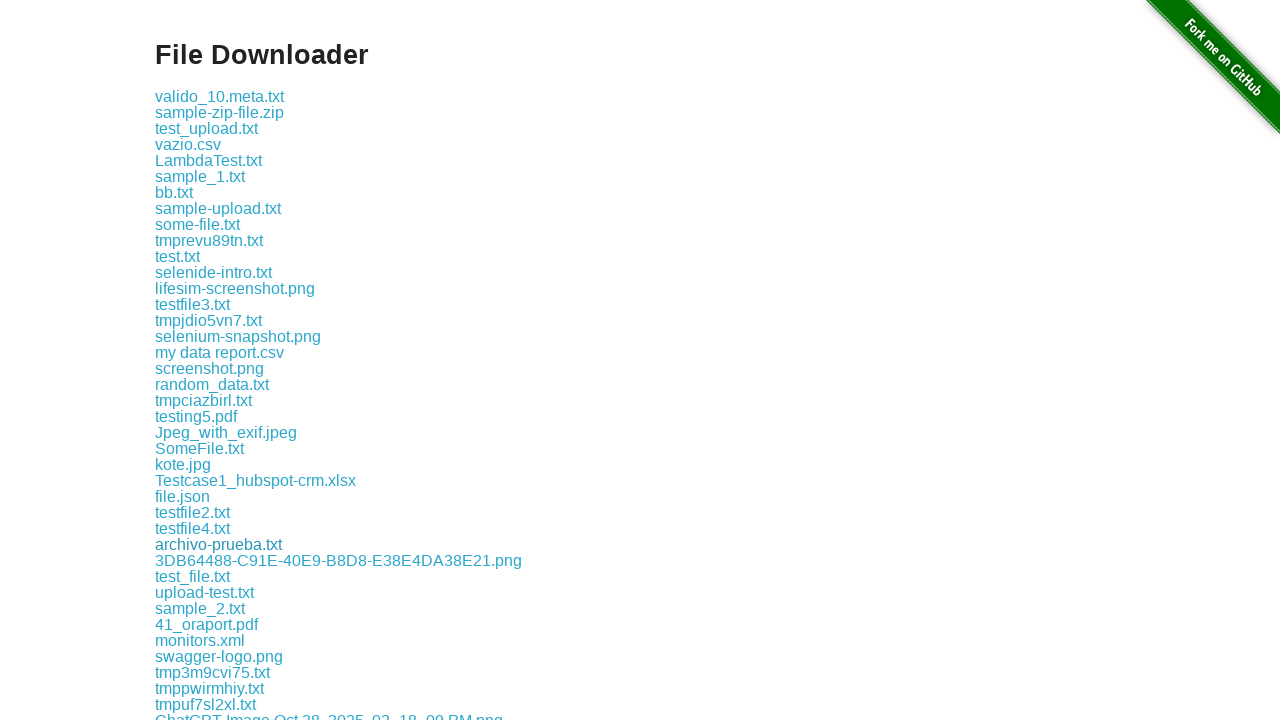

Clicked on a download link at (338, 560) on xpath=//div[@class='example']/child::a >> nth=29
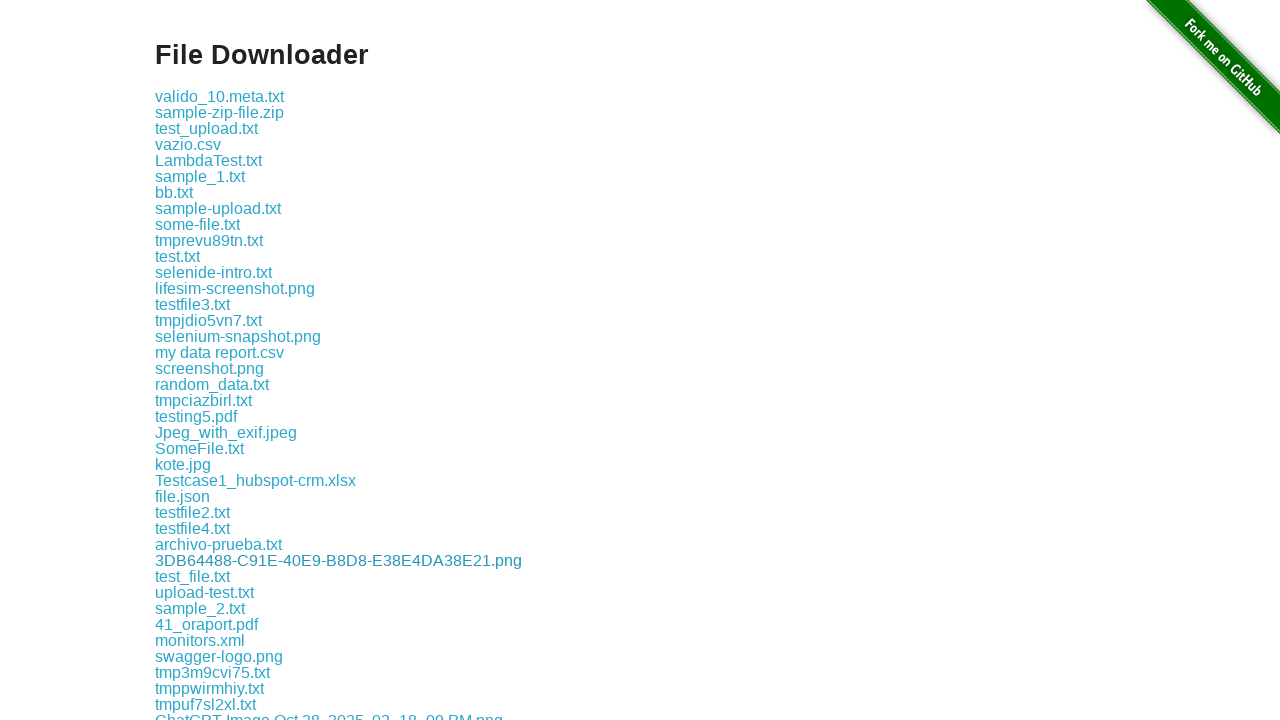

Waited 1 second between downloads
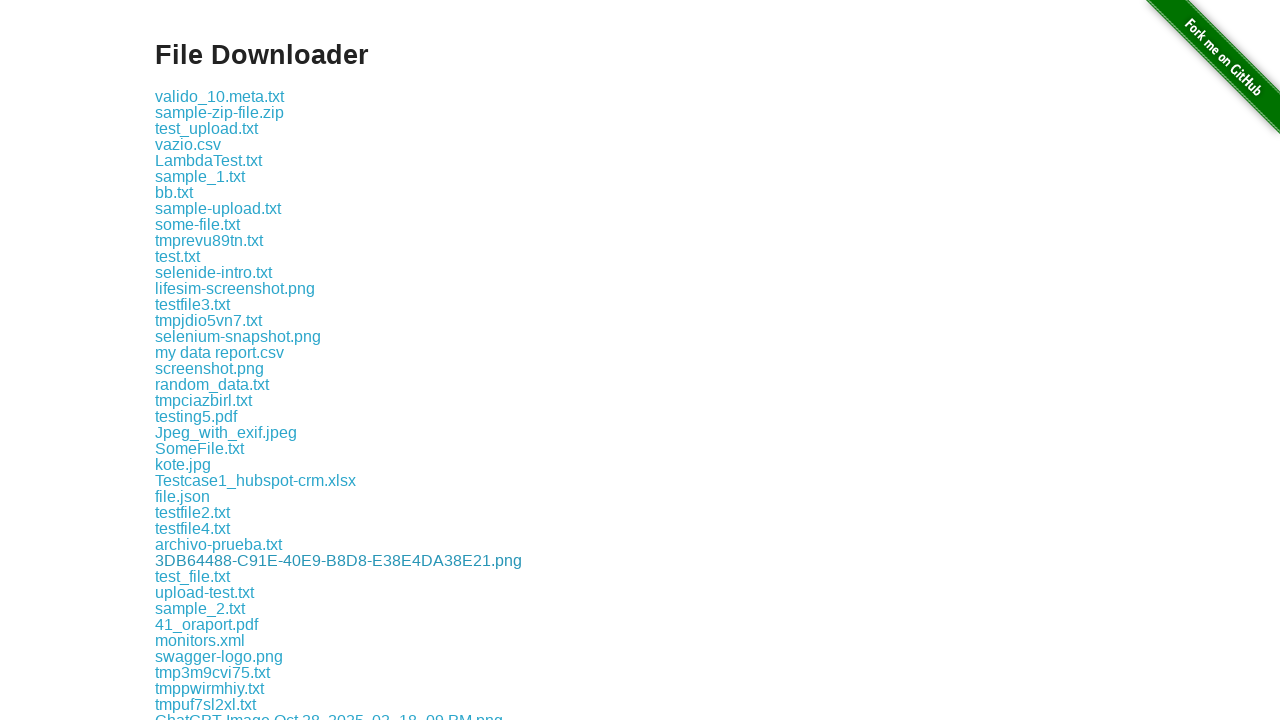

Clicked on a download link at (192, 576) on xpath=//div[@class='example']/child::a >> nth=30
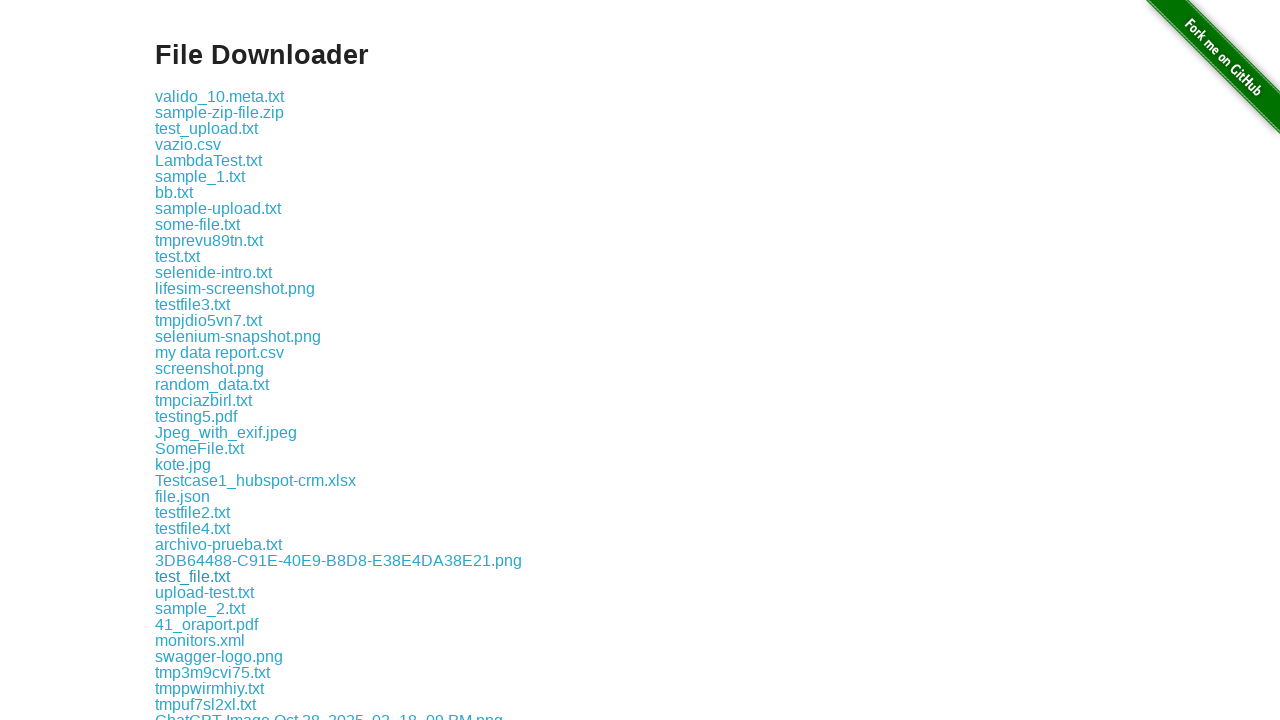

Waited 1 second between downloads
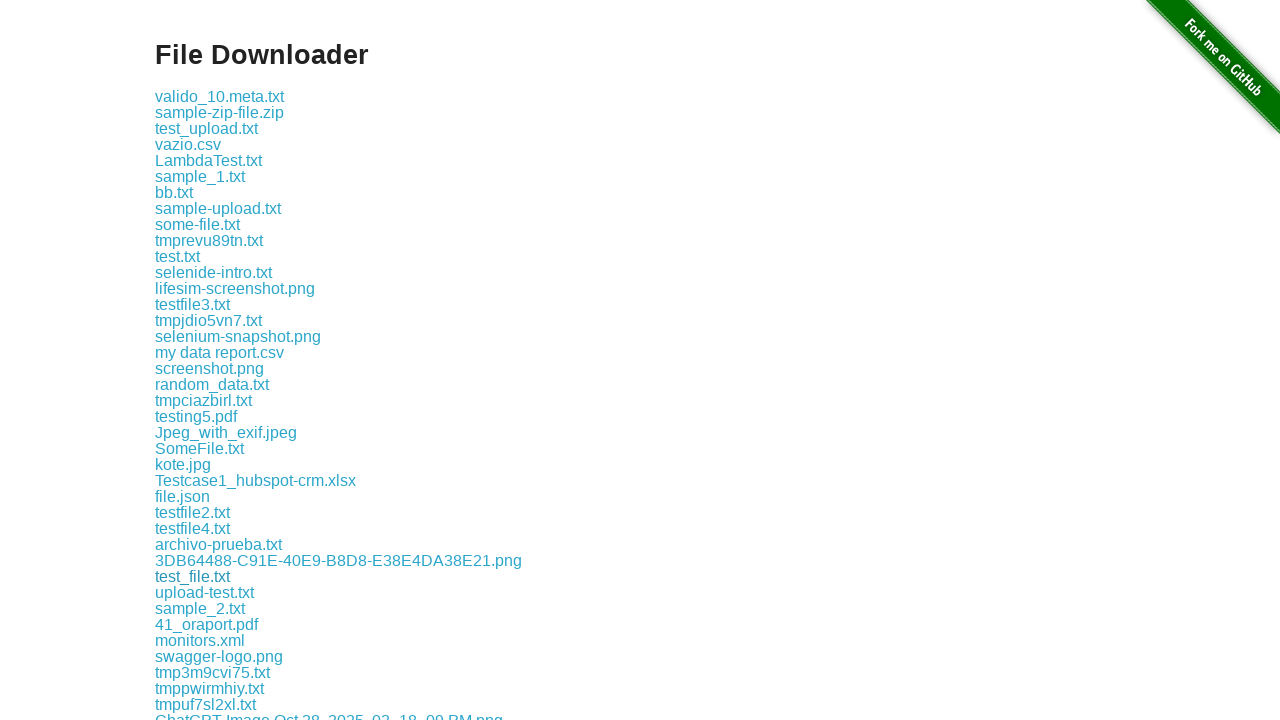

Clicked on a download link at (204, 592) on xpath=//div[@class='example']/child::a >> nth=31
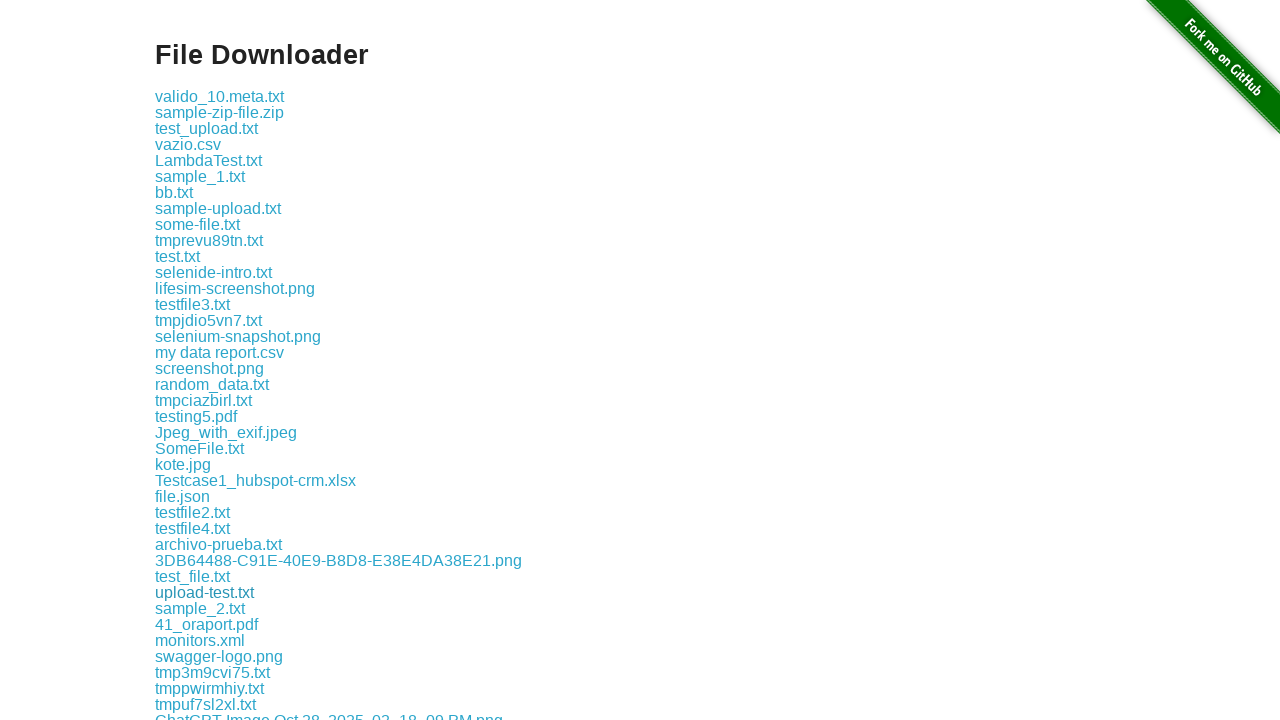

Waited 1 second between downloads
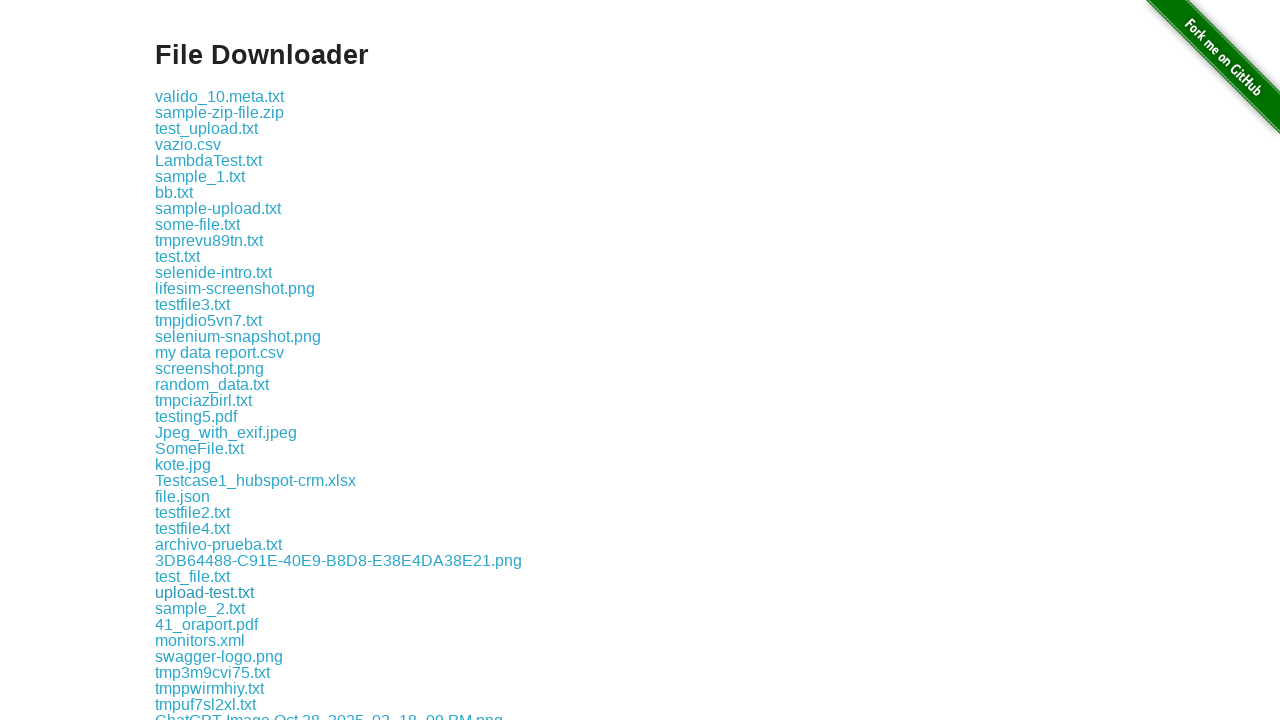

Clicked on a download link at (200, 608) on xpath=//div[@class='example']/child::a >> nth=32
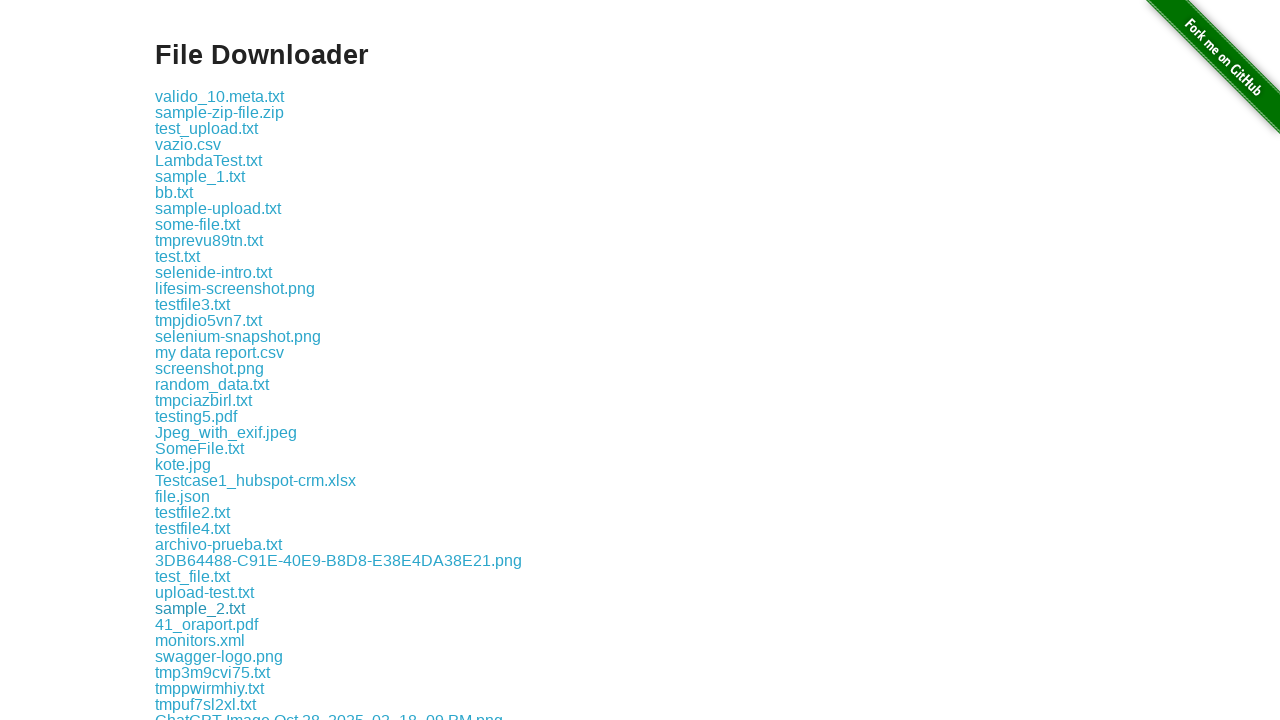

Waited 1 second between downloads
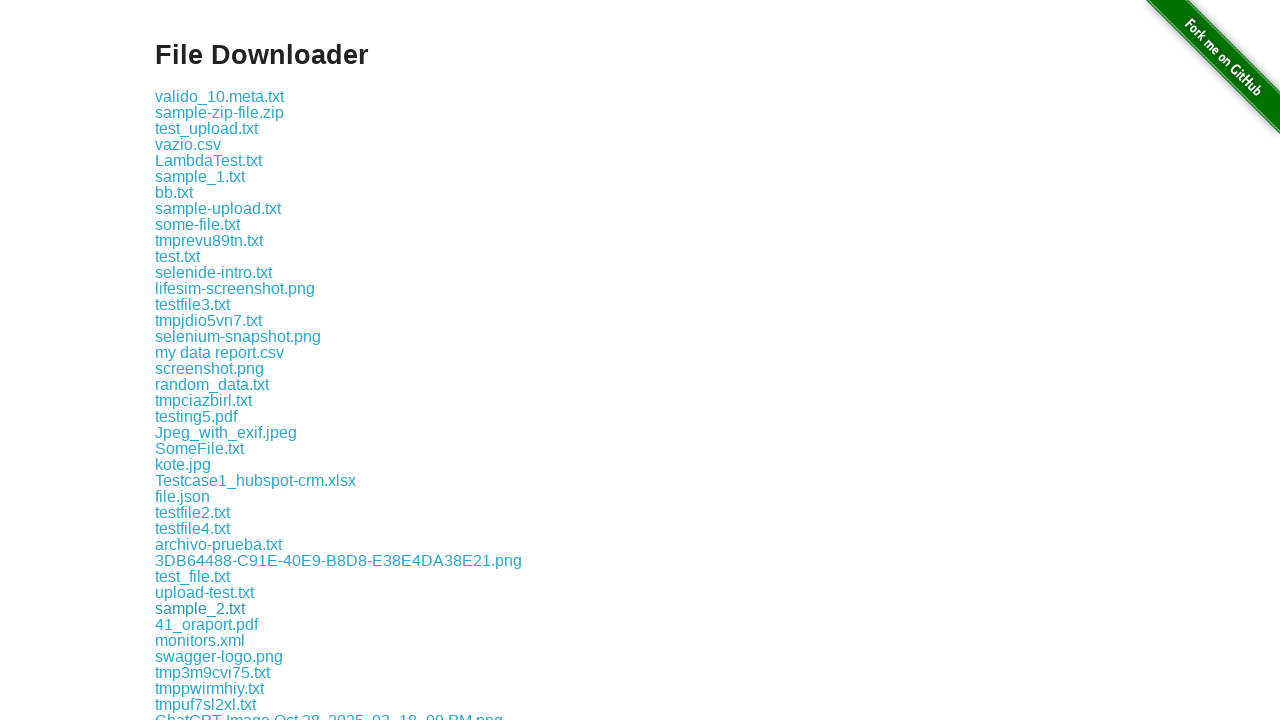

Clicked on a download link at (206, 624) on xpath=//div[@class='example']/child::a >> nth=33
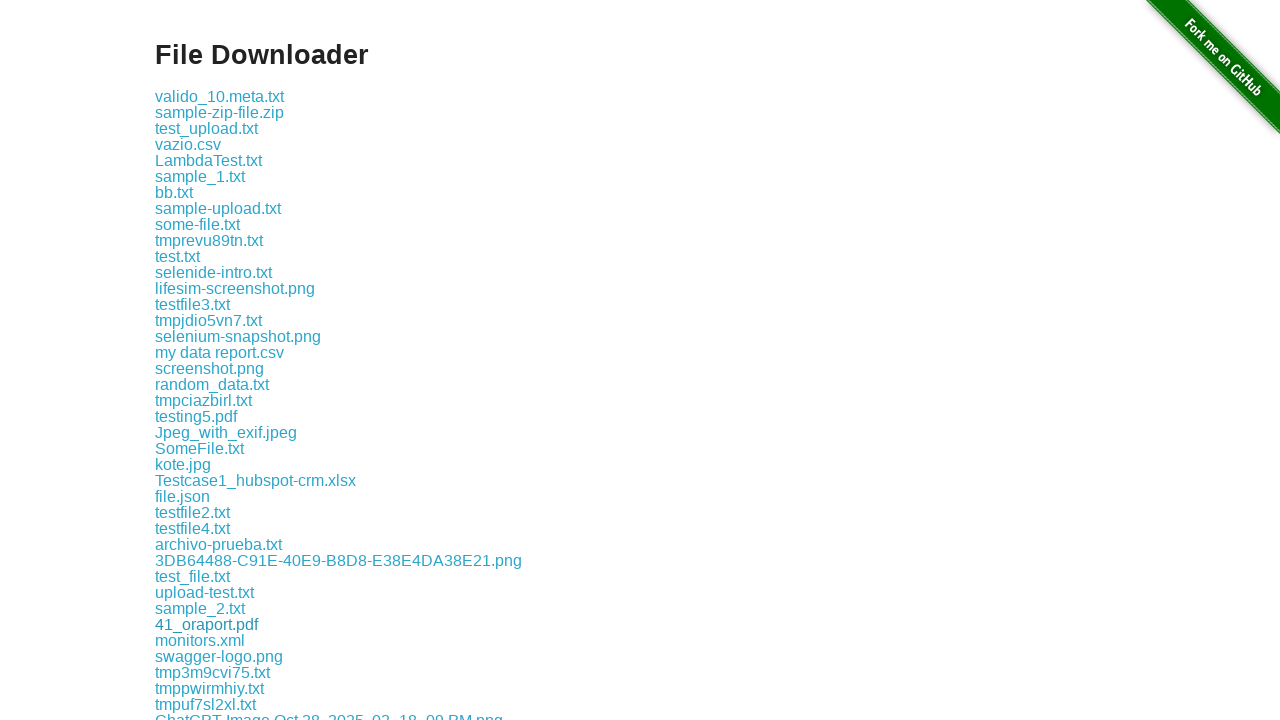

Waited 1 second between downloads
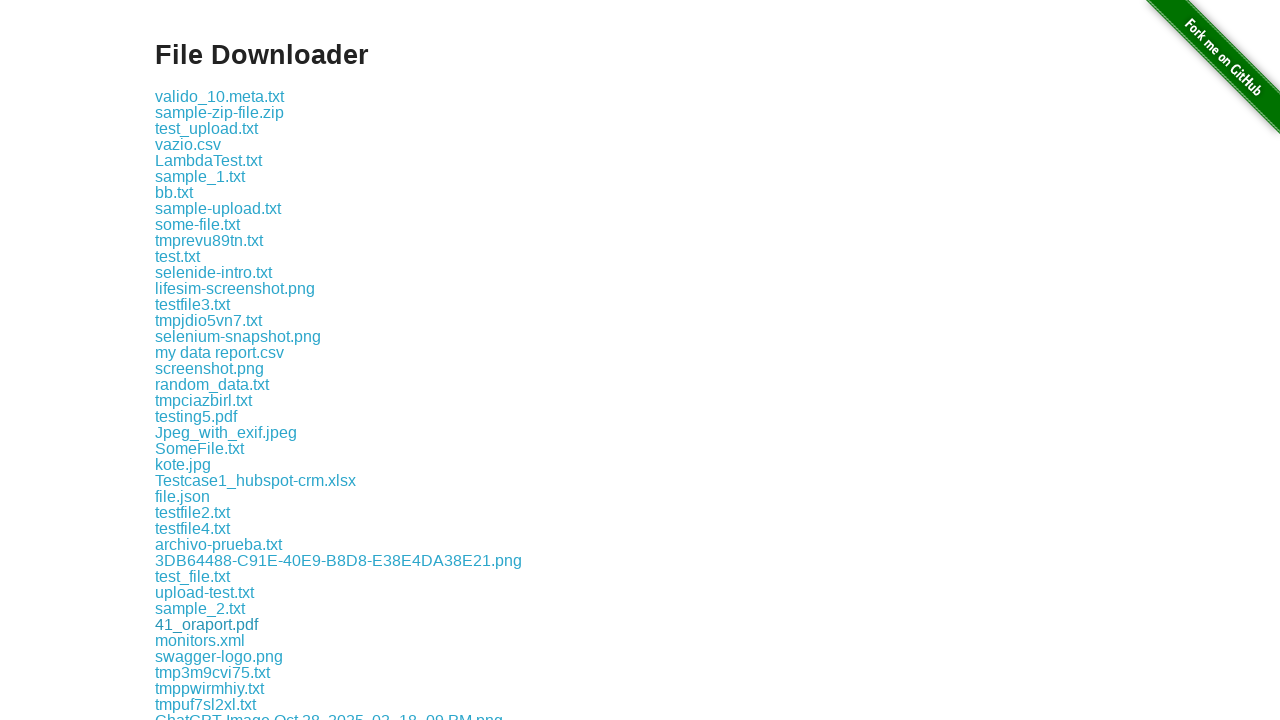

Clicked on a download link at (200, 640) on xpath=//div[@class='example']/child::a >> nth=34
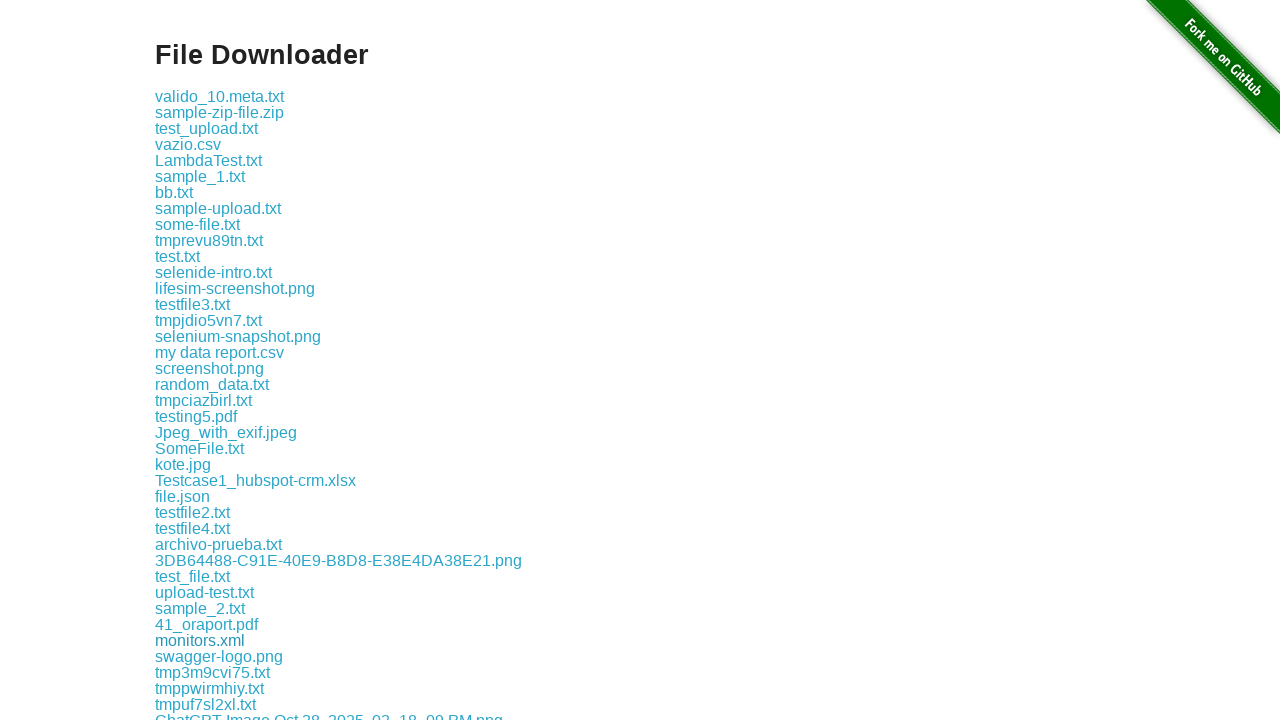

Waited 1 second between downloads
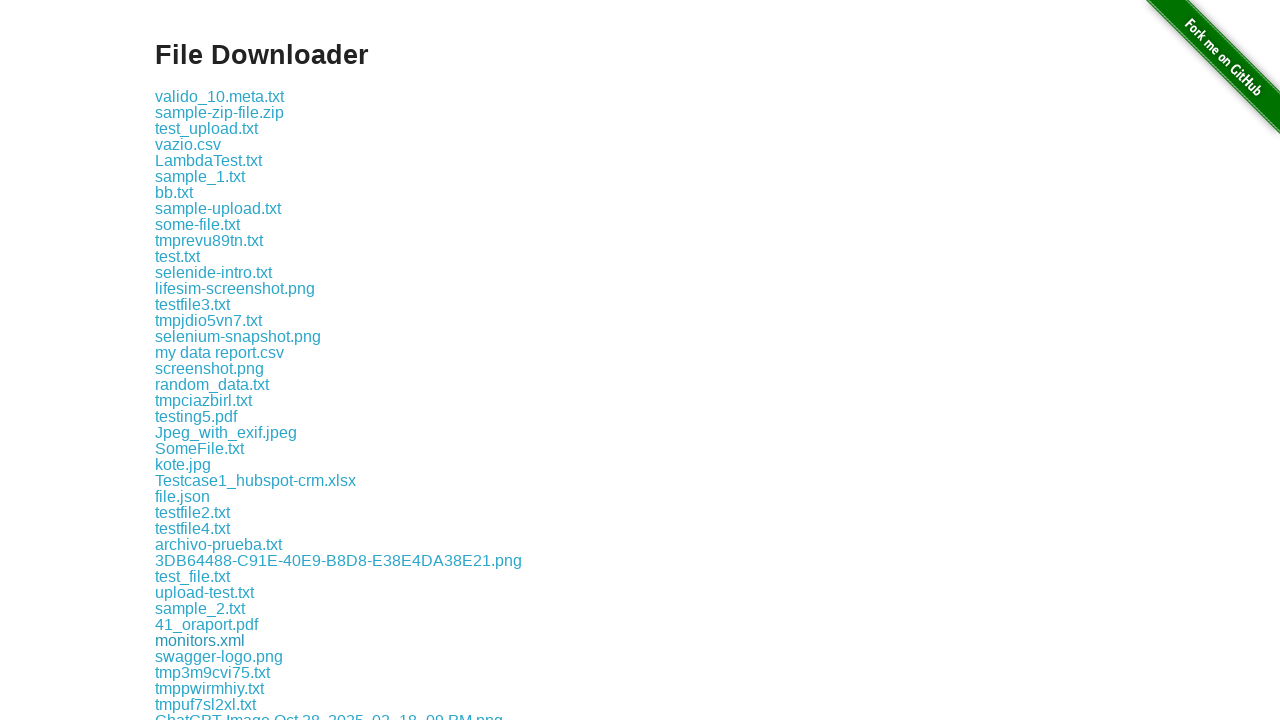

Clicked on a download link at (219, 656) on xpath=//div[@class='example']/child::a >> nth=35
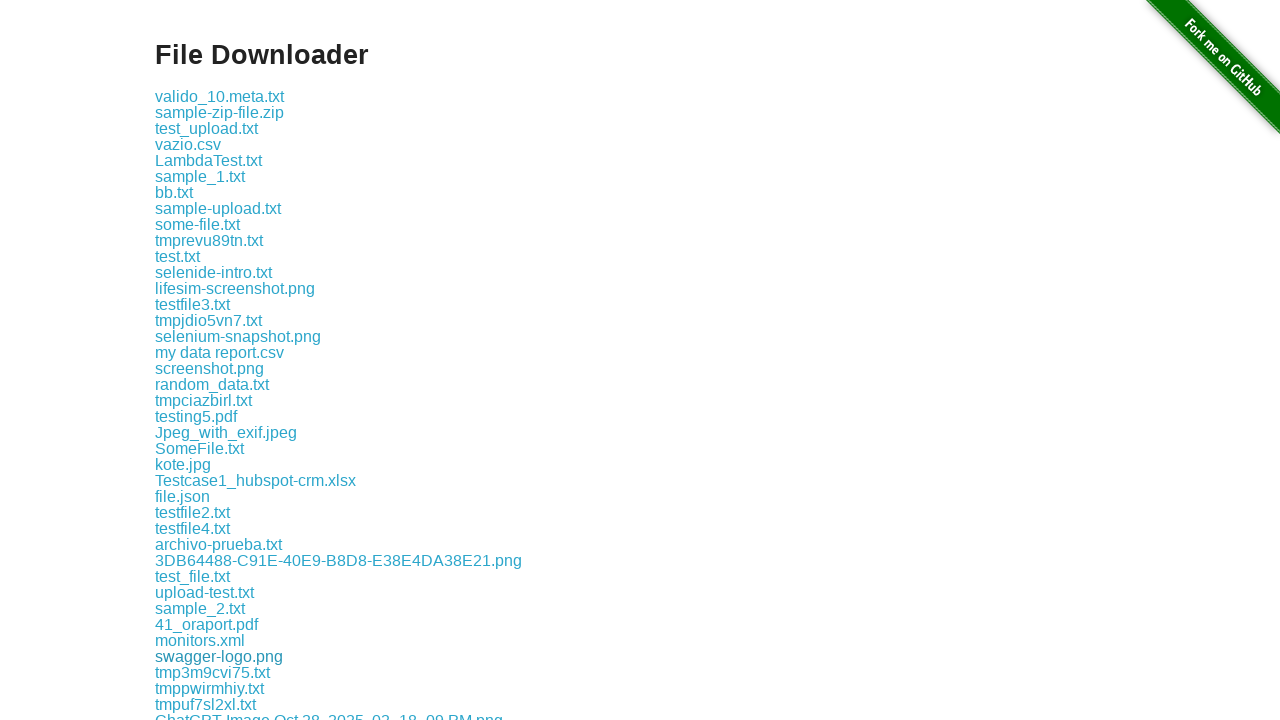

Waited 1 second between downloads
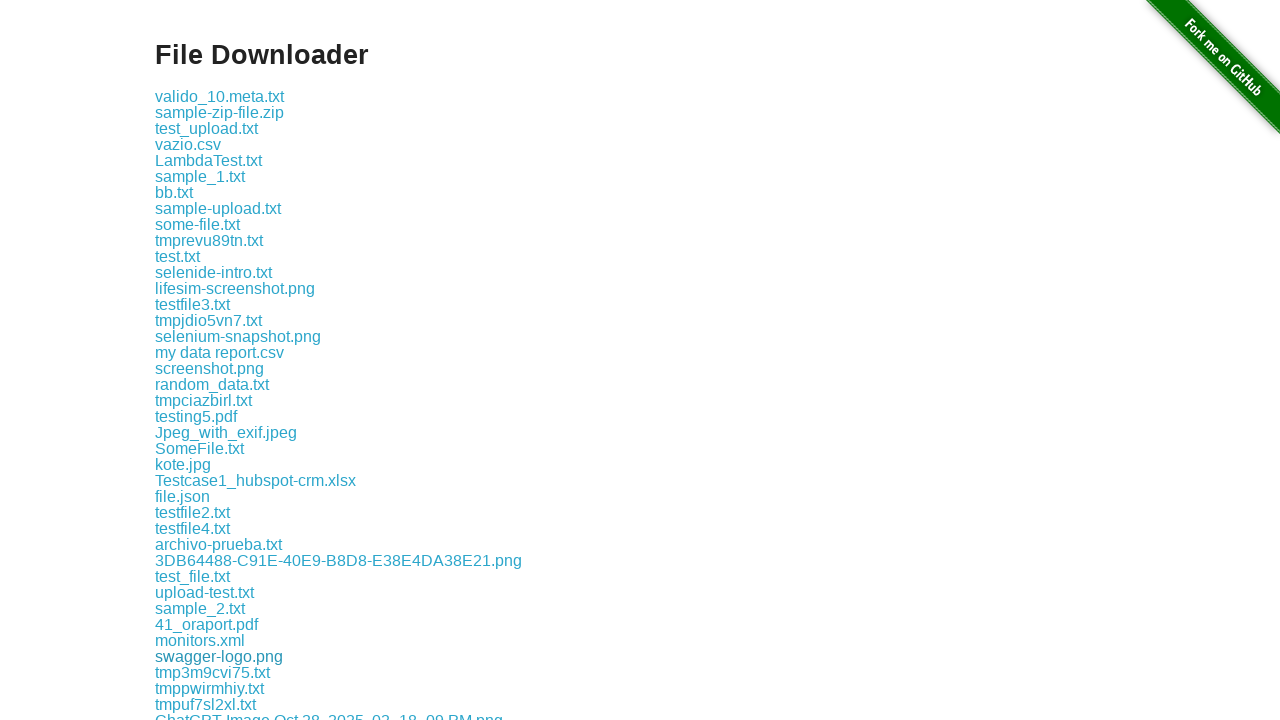

Clicked on a download link at (212, 672) on xpath=//div[@class='example']/child::a >> nth=36
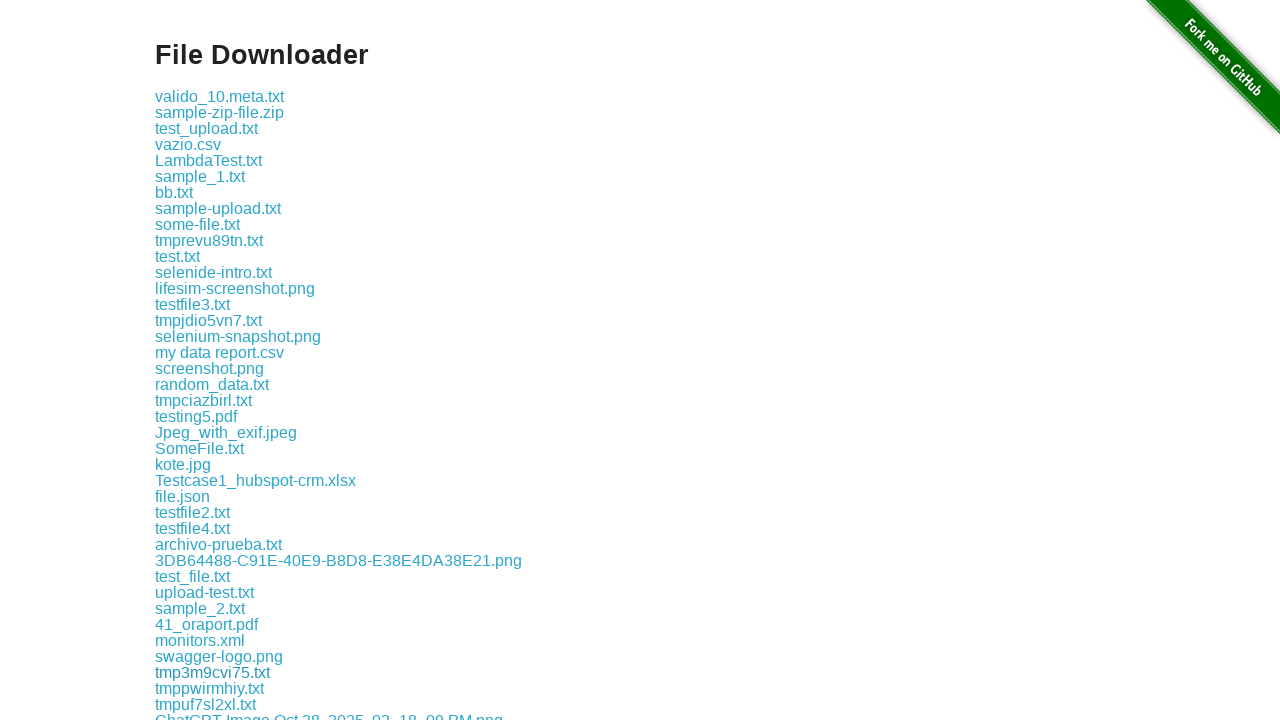

Waited 1 second between downloads
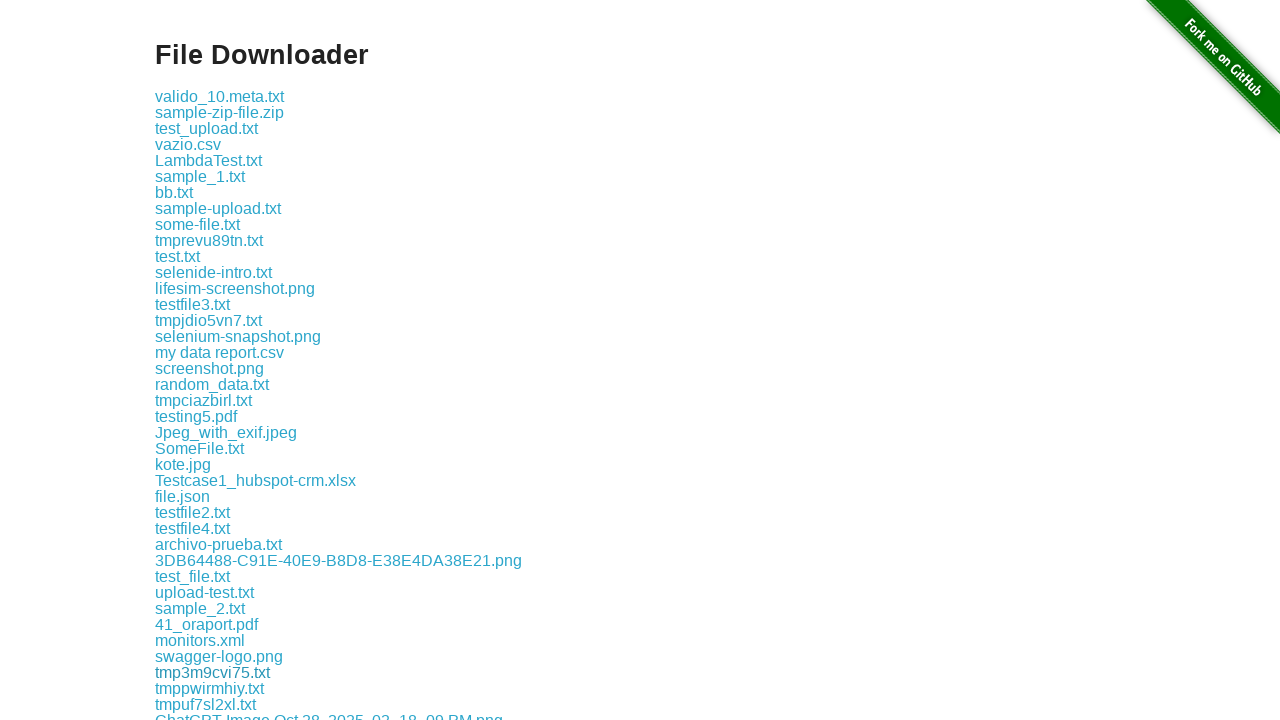

Clicked on a download link at (210, 688) on xpath=//div[@class='example']/child::a >> nth=37
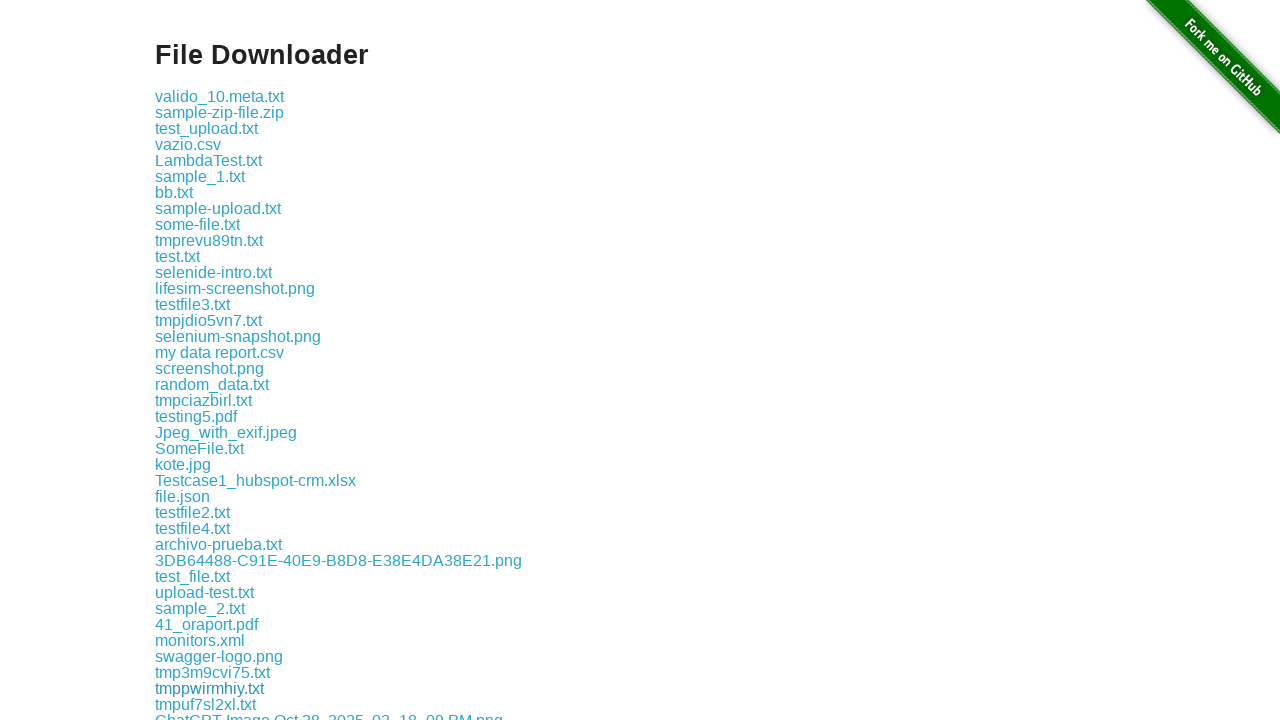

Waited 1 second between downloads
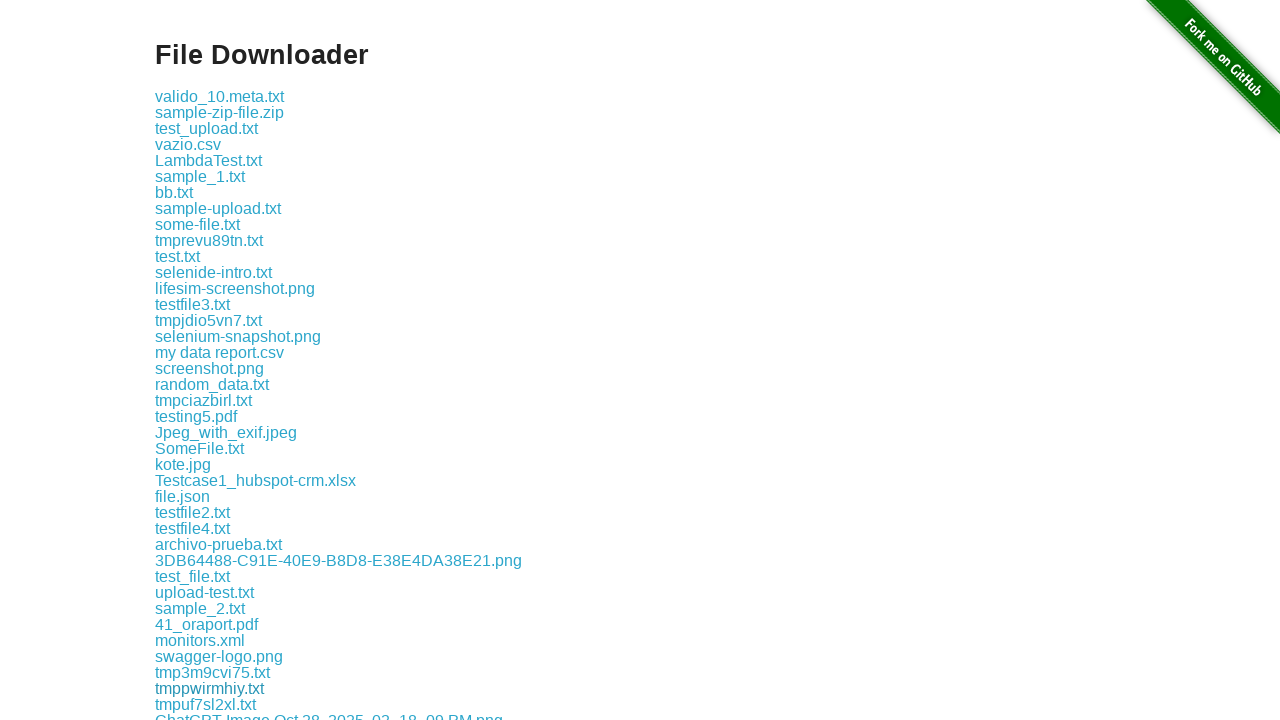

Clicked on a download link at (206, 704) on xpath=//div[@class='example']/child::a >> nth=38
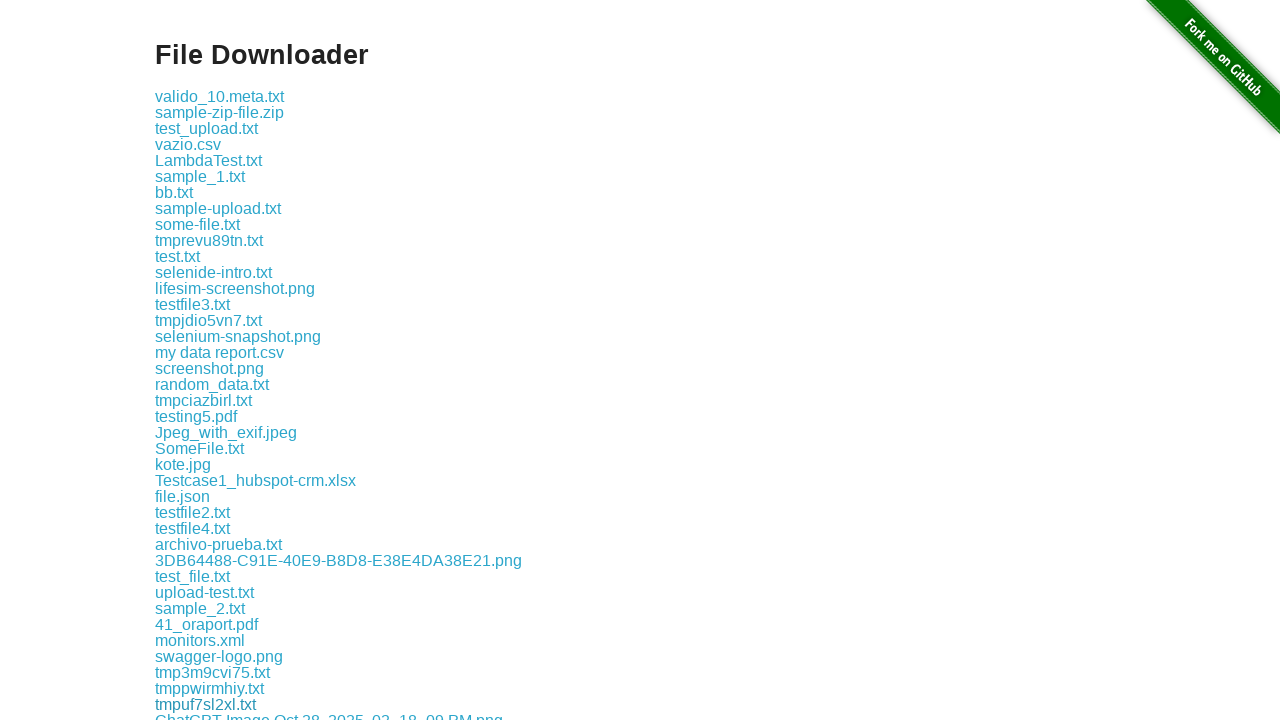

Waited 1 second between downloads
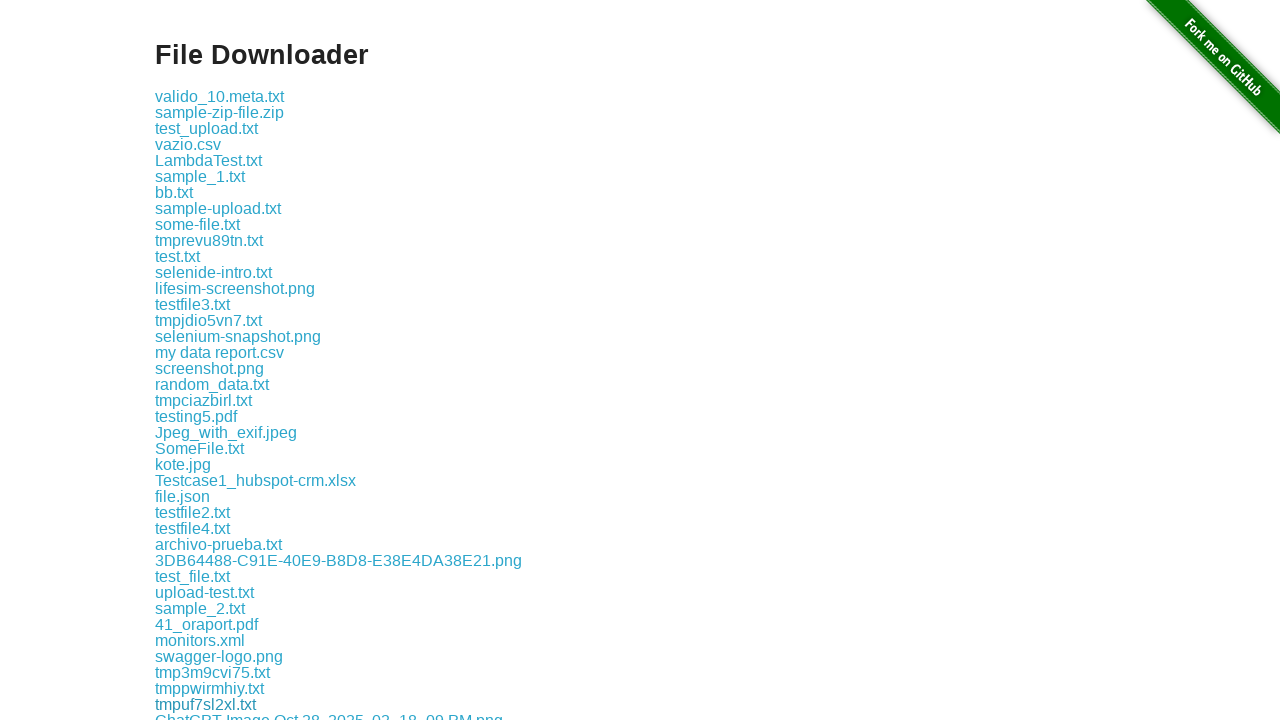

Clicked on a download link at (329, 712) on xpath=//div[@class='example']/child::a >> nth=39
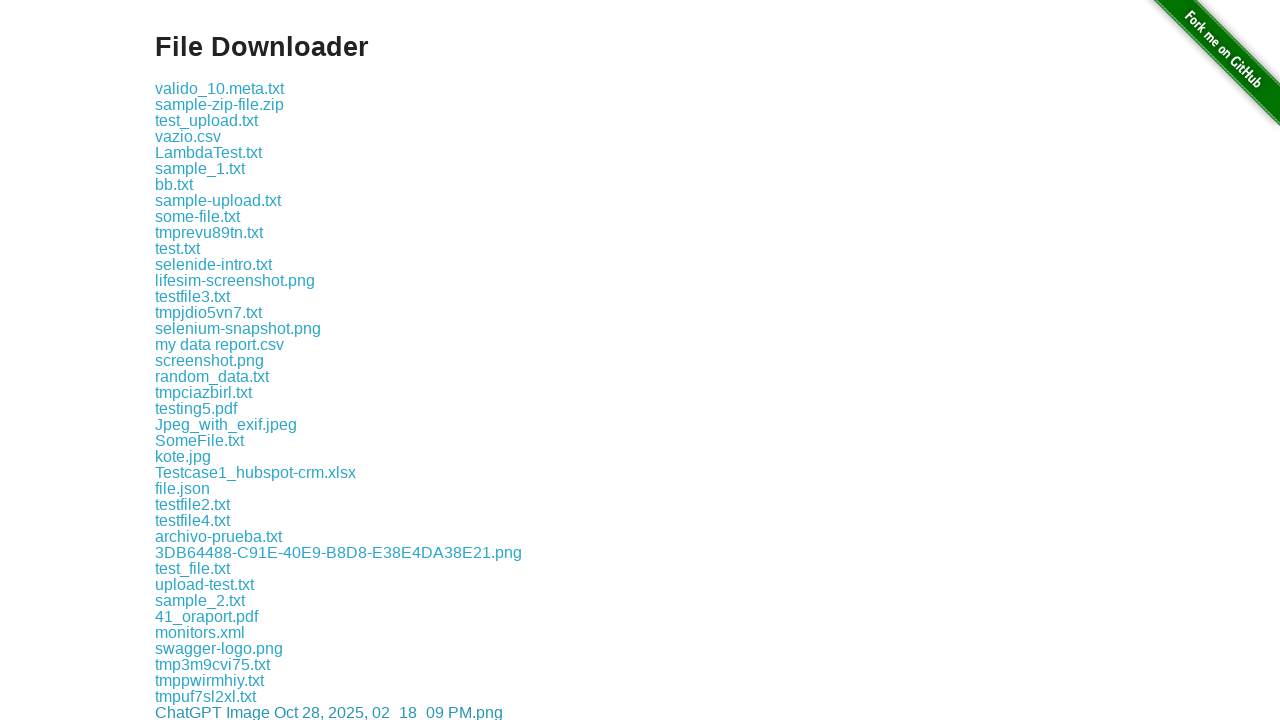

Waited 1 second between downloads
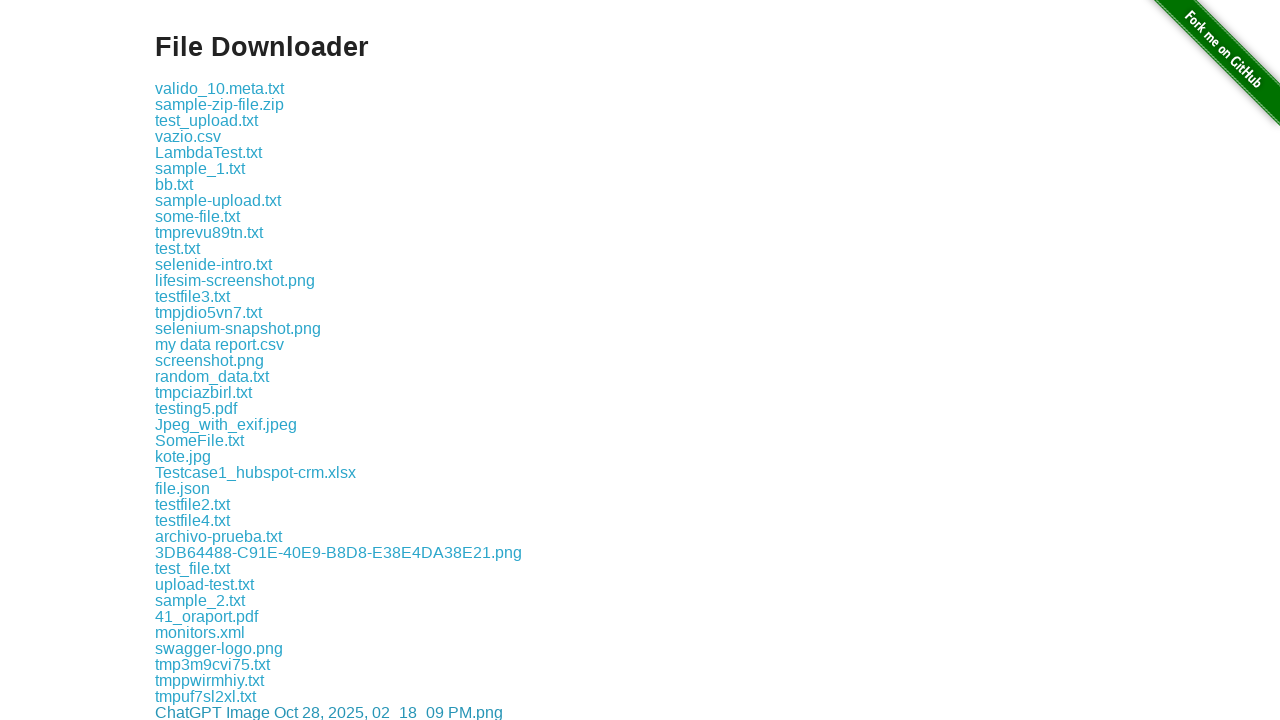

Clicked on a download link at (206, 712) on xpath=//div[@class='example']/child::a >> nth=40
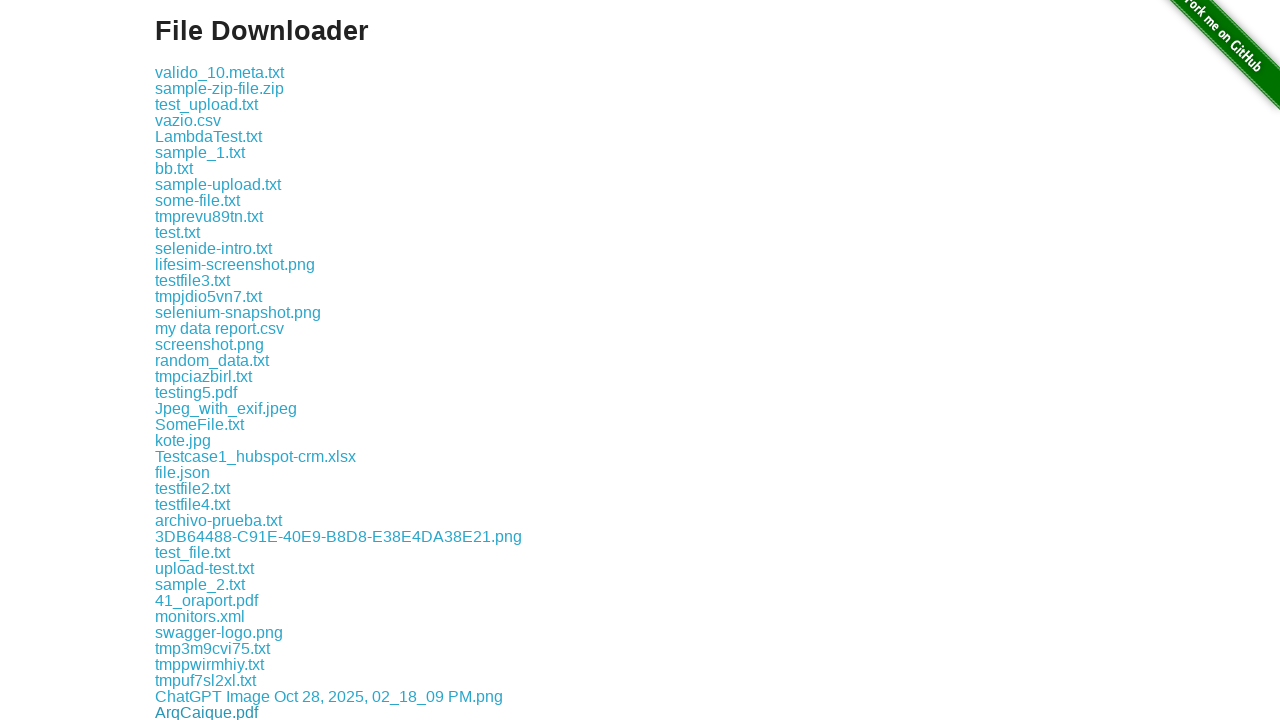

Waited 1 second between downloads
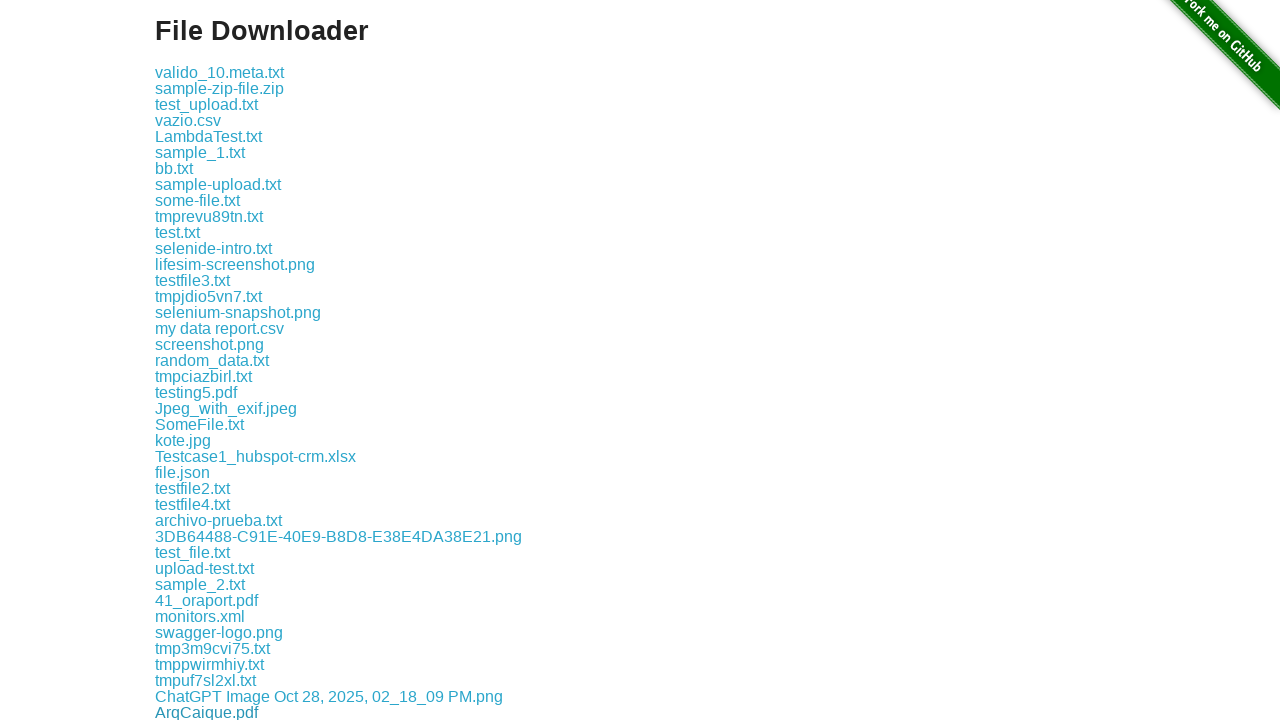

Clicked on a download link at (190, 712) on xpath=//div[@class='example']/child::a >> nth=41
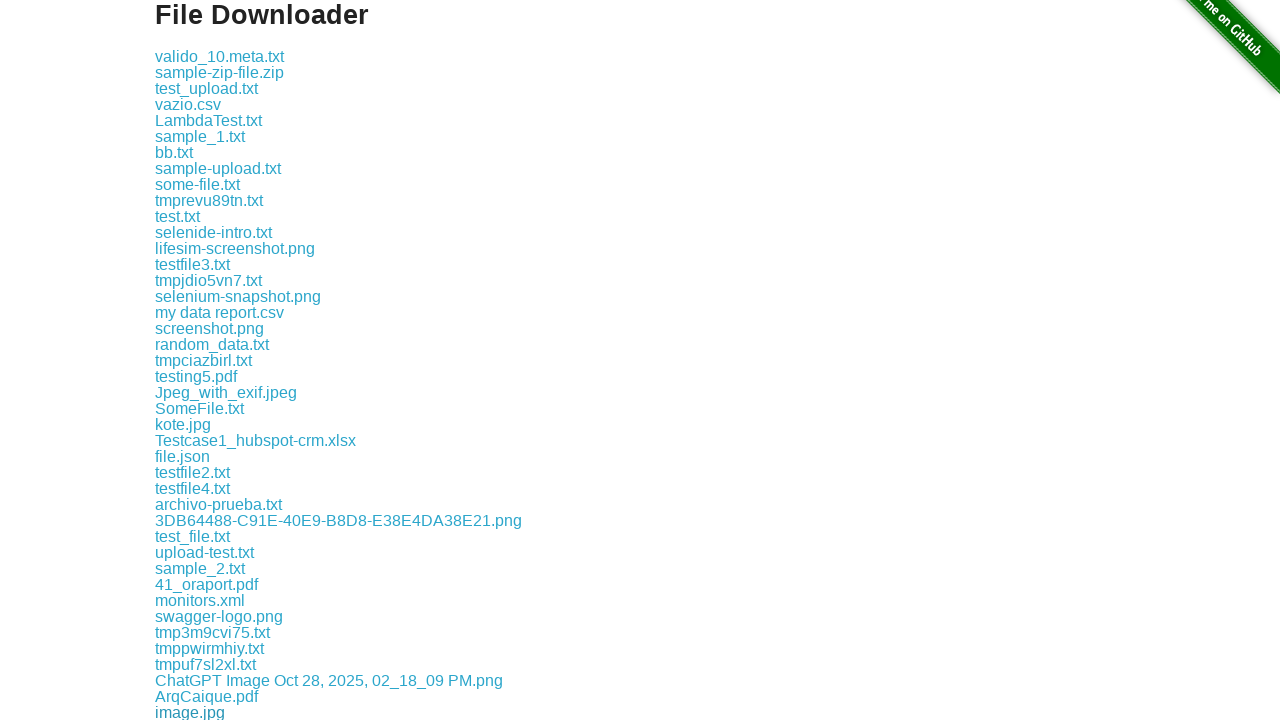

Waited 1 second between downloads
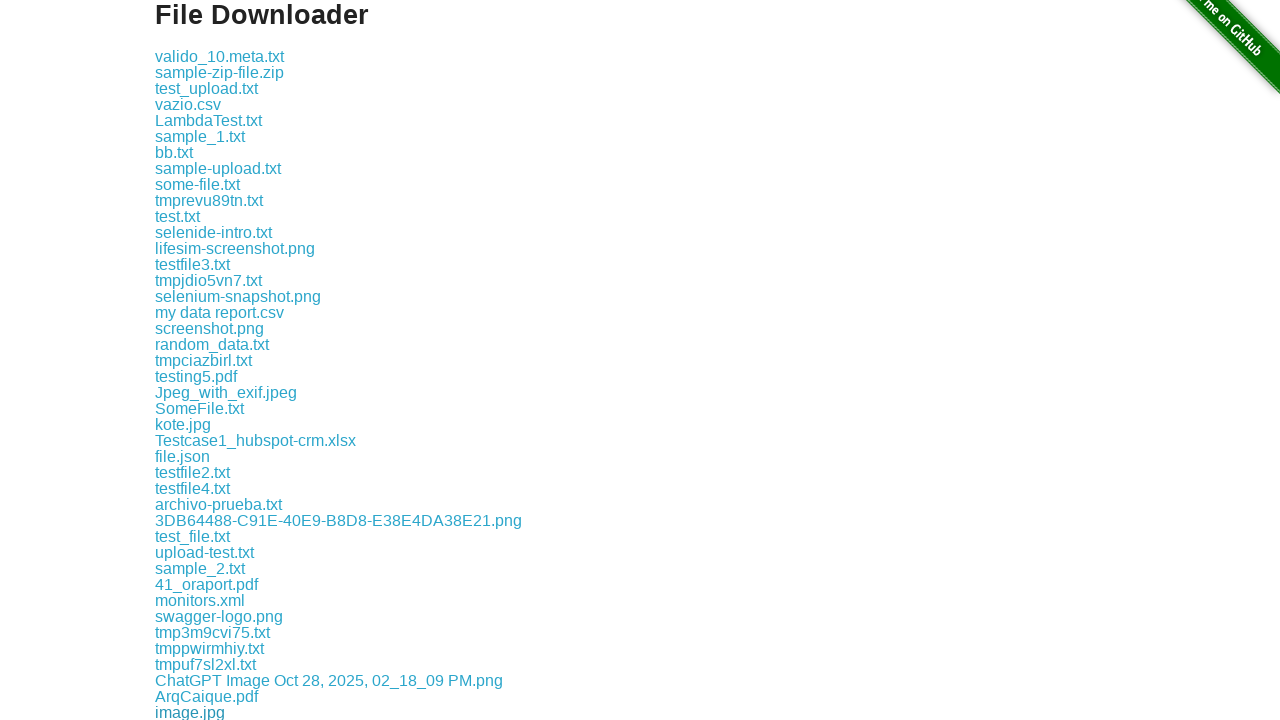

Clicked on a download link at (192, 712) on xpath=//div[@class='example']/child::a >> nth=42
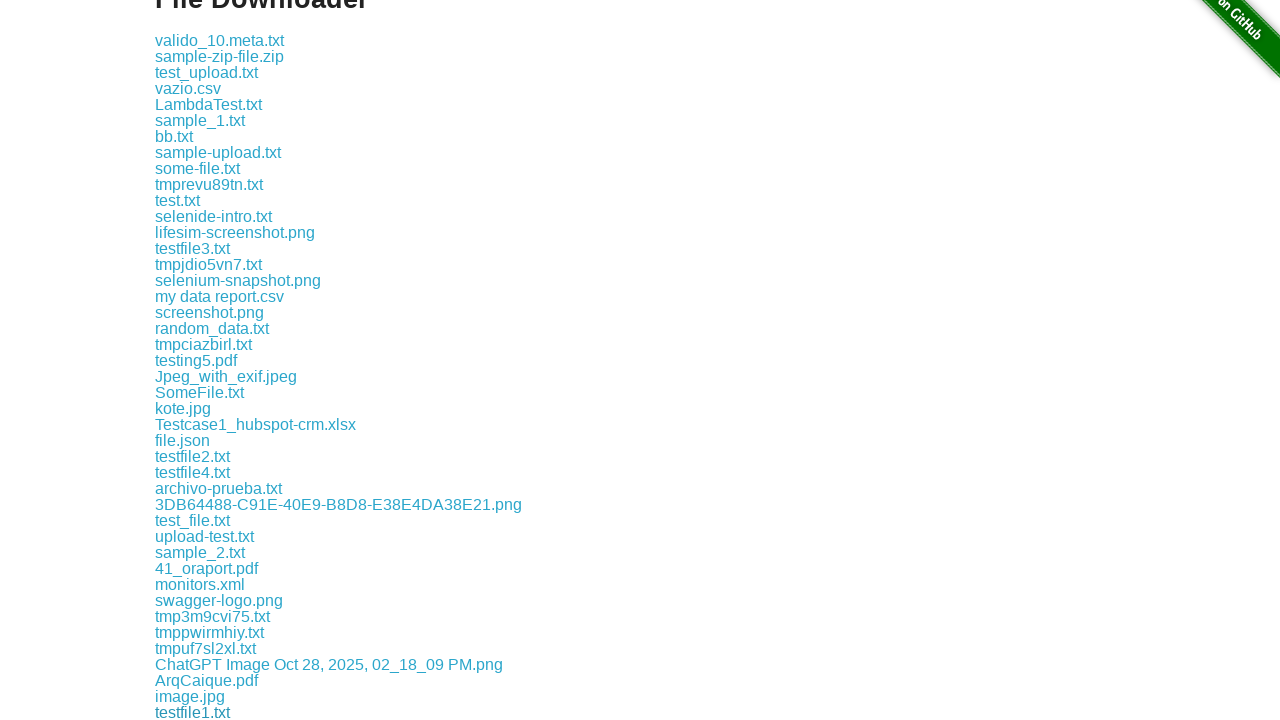

Waited 1 second between downloads
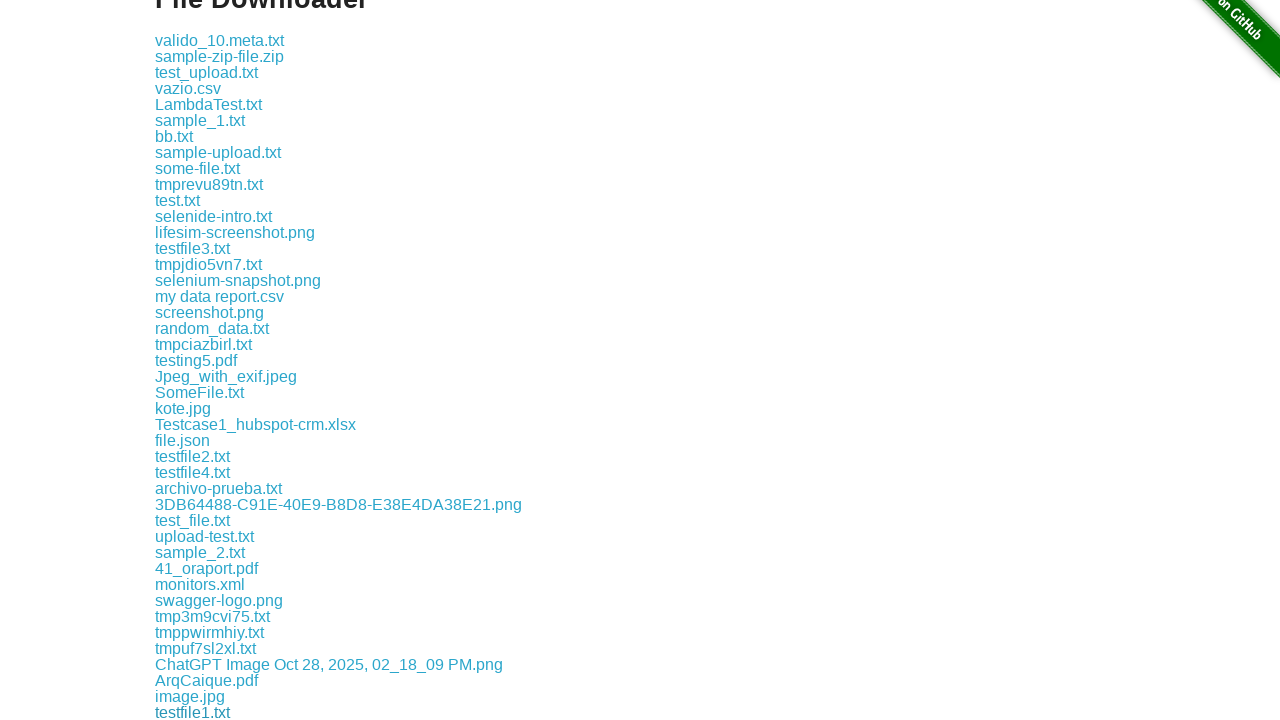

Clicked on a download link at (178, 712) on xpath=//div[@class='example']/child::a >> nth=43
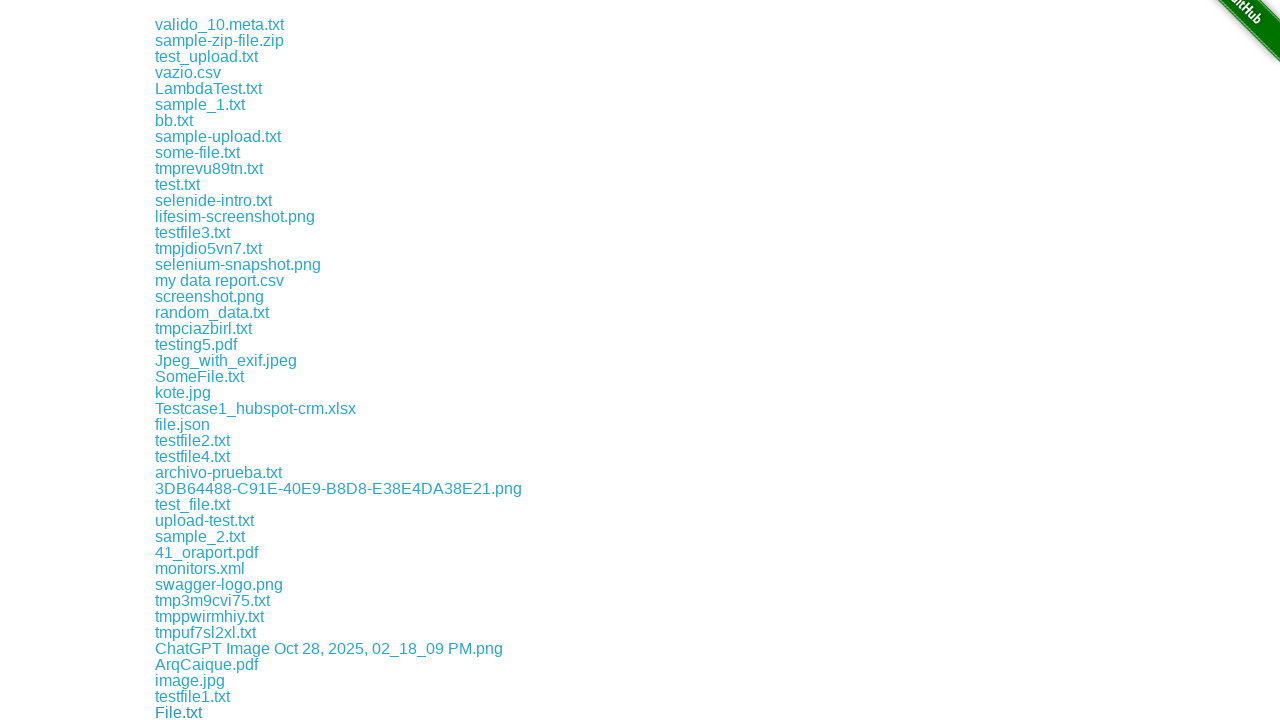

Waited 1 second between downloads
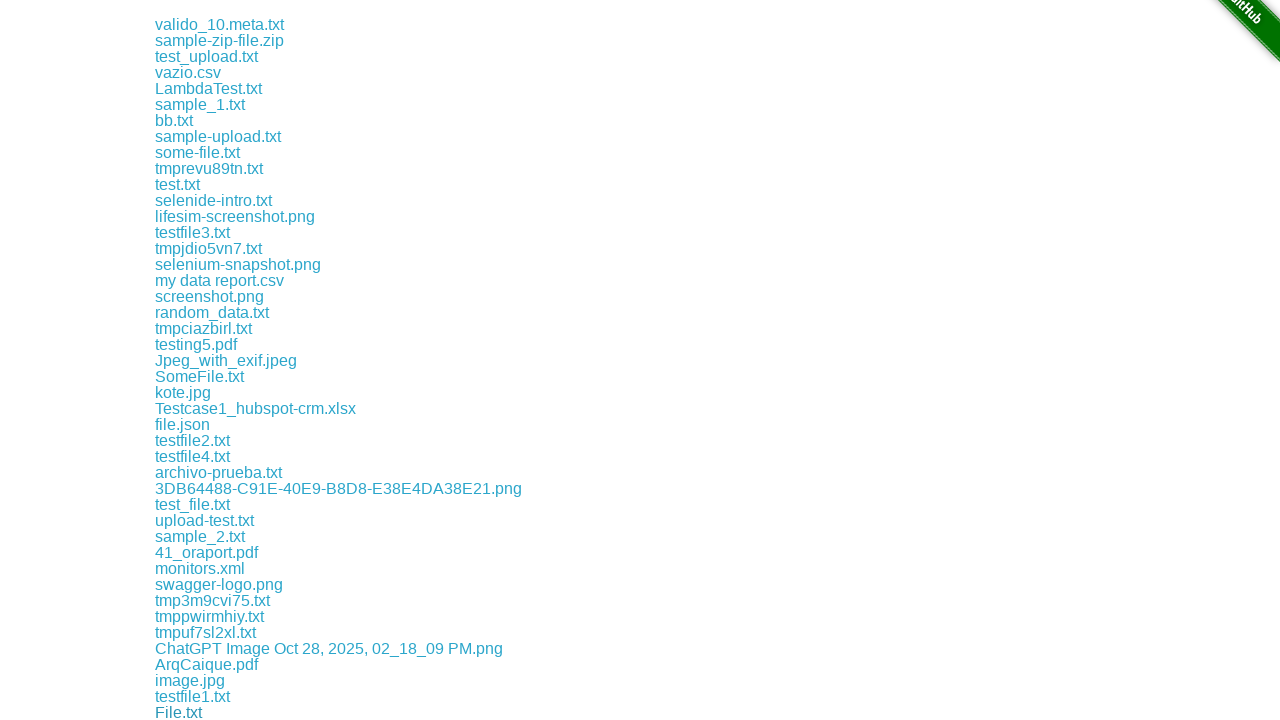

Clicked on a download link at (219, 712) on xpath=//div[@class='example']/child::a >> nth=44
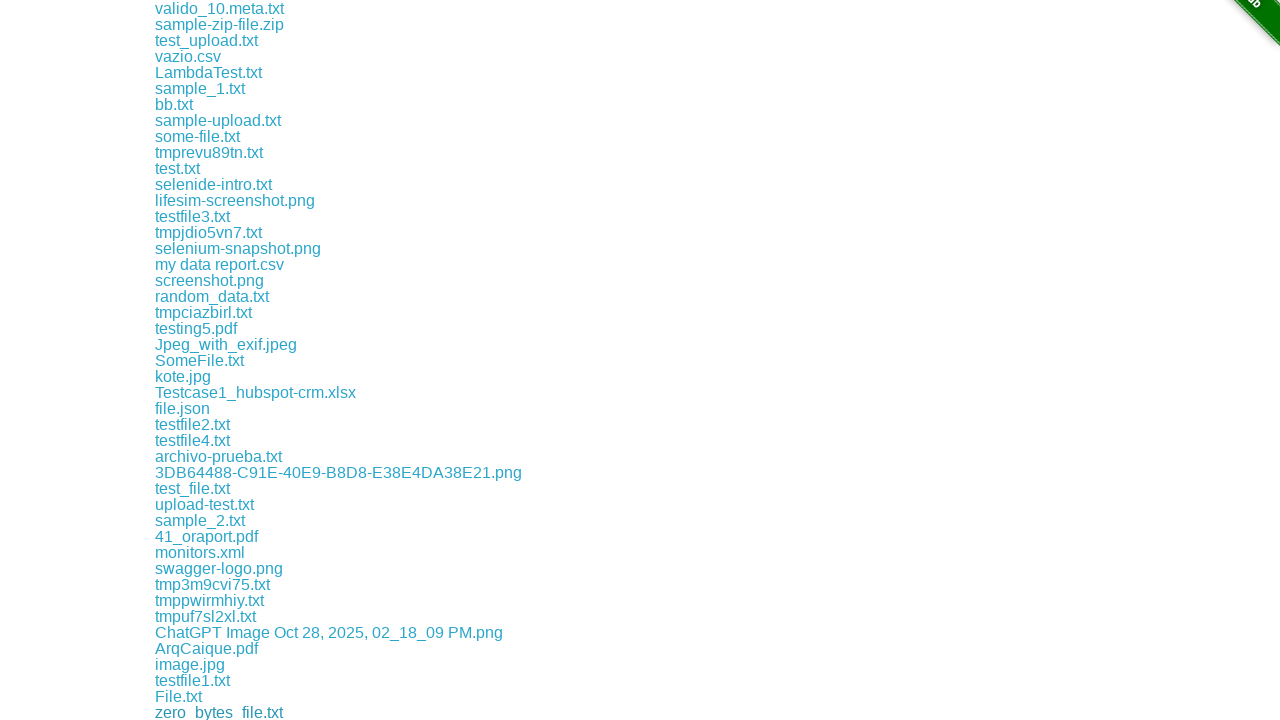

Waited 1 second between downloads
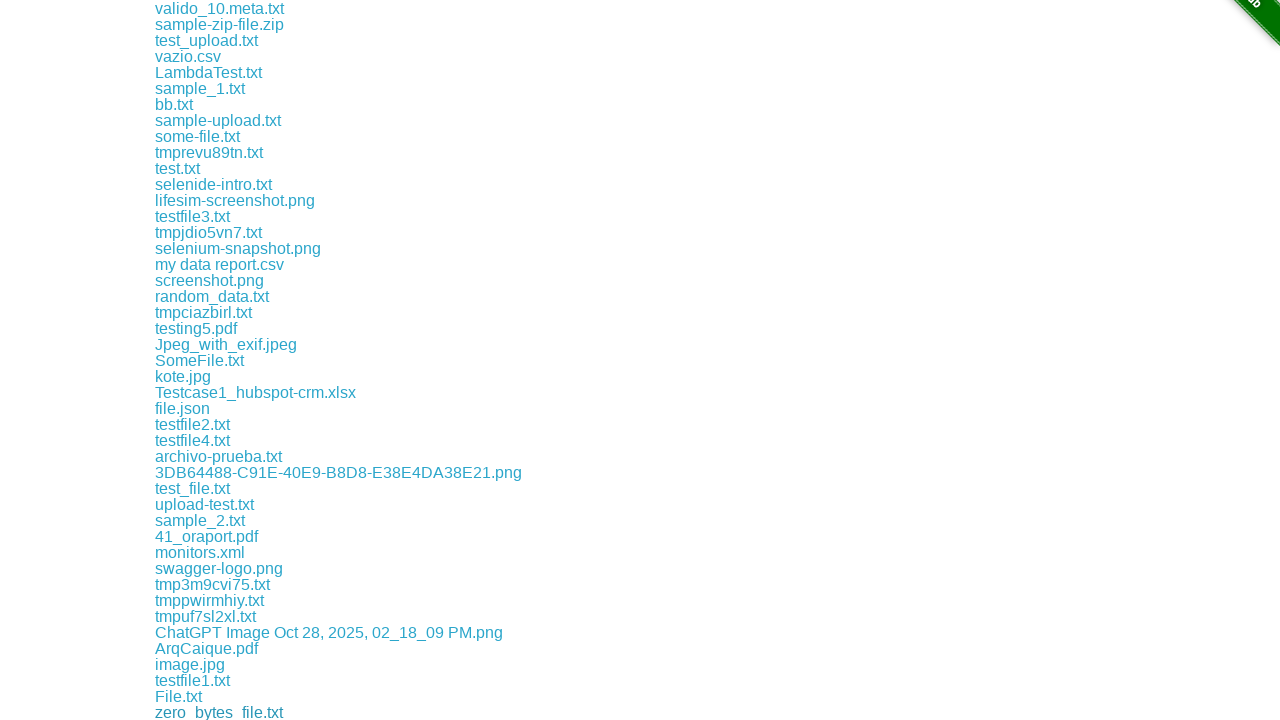

Clicked on a download link at (208, 712) on xpath=//div[@class='example']/child::a >> nth=45
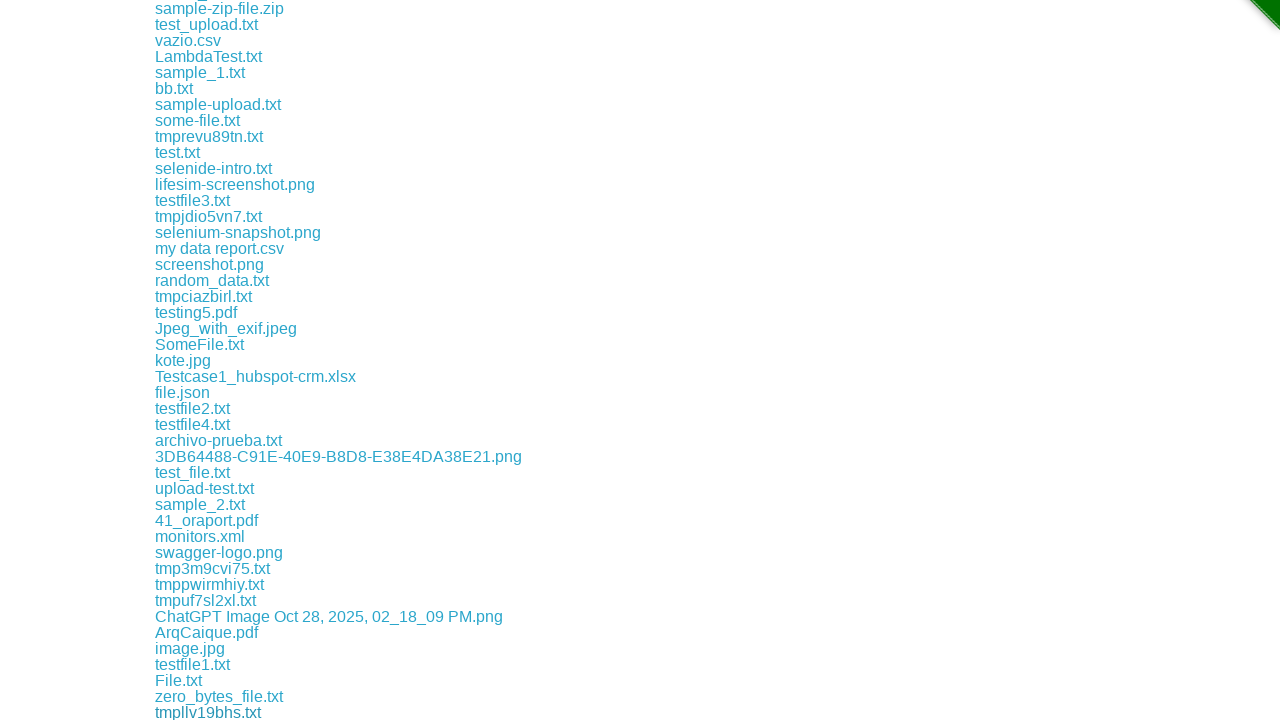

Waited 1 second between downloads
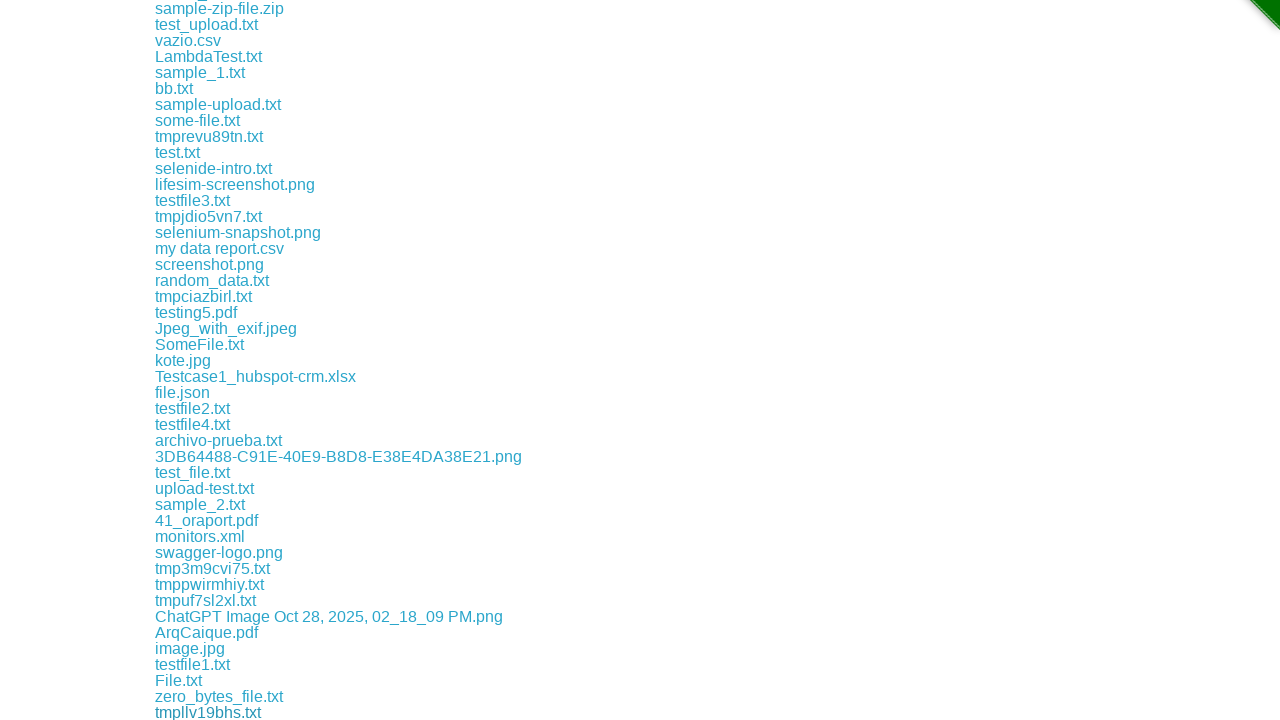

Clicked on a download link at (190, 712) on xpath=//div[@class='example']/child::a >> nth=46
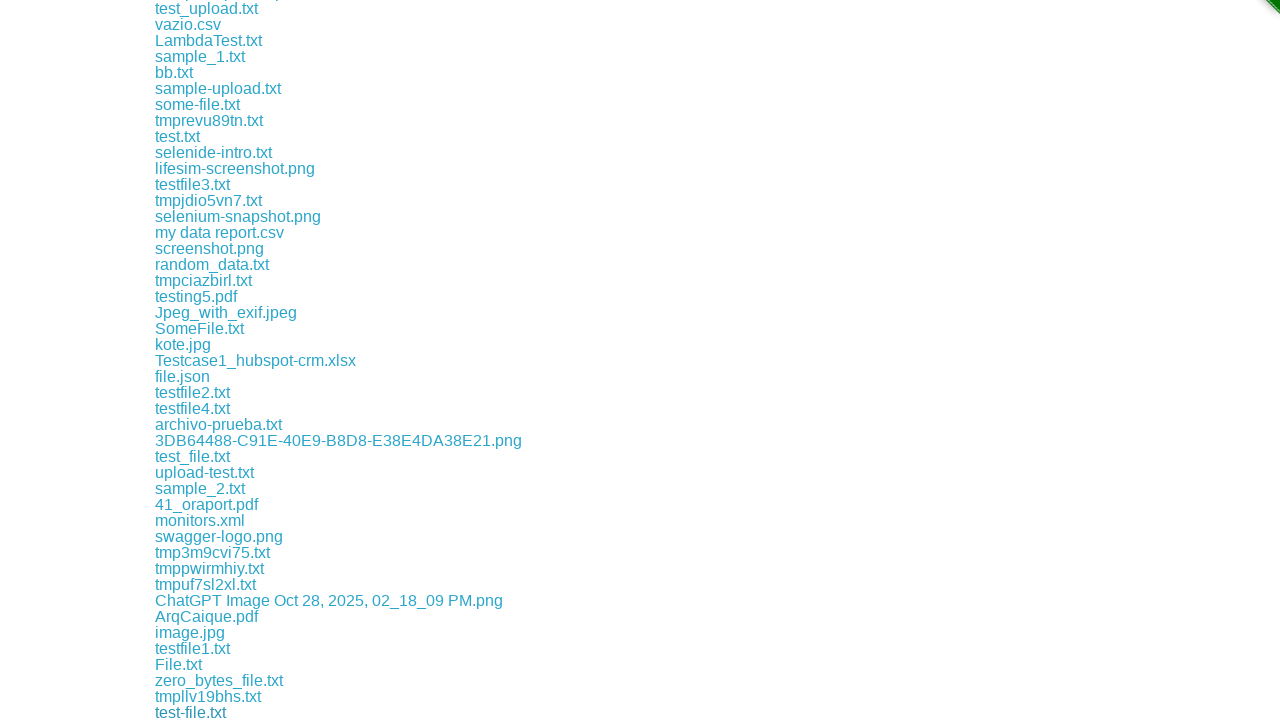

Waited 1 second between downloads
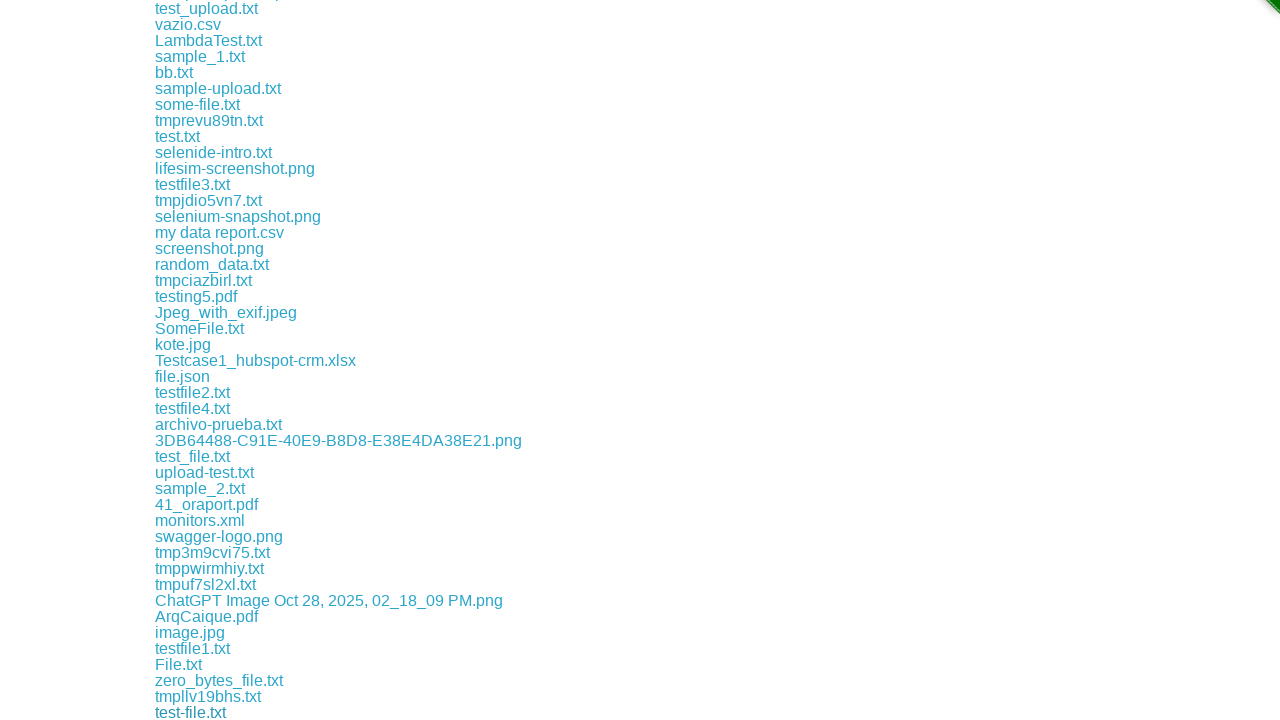

Clicked on a download link at (186, 712) on xpath=//div[@class='example']/child::a >> nth=47
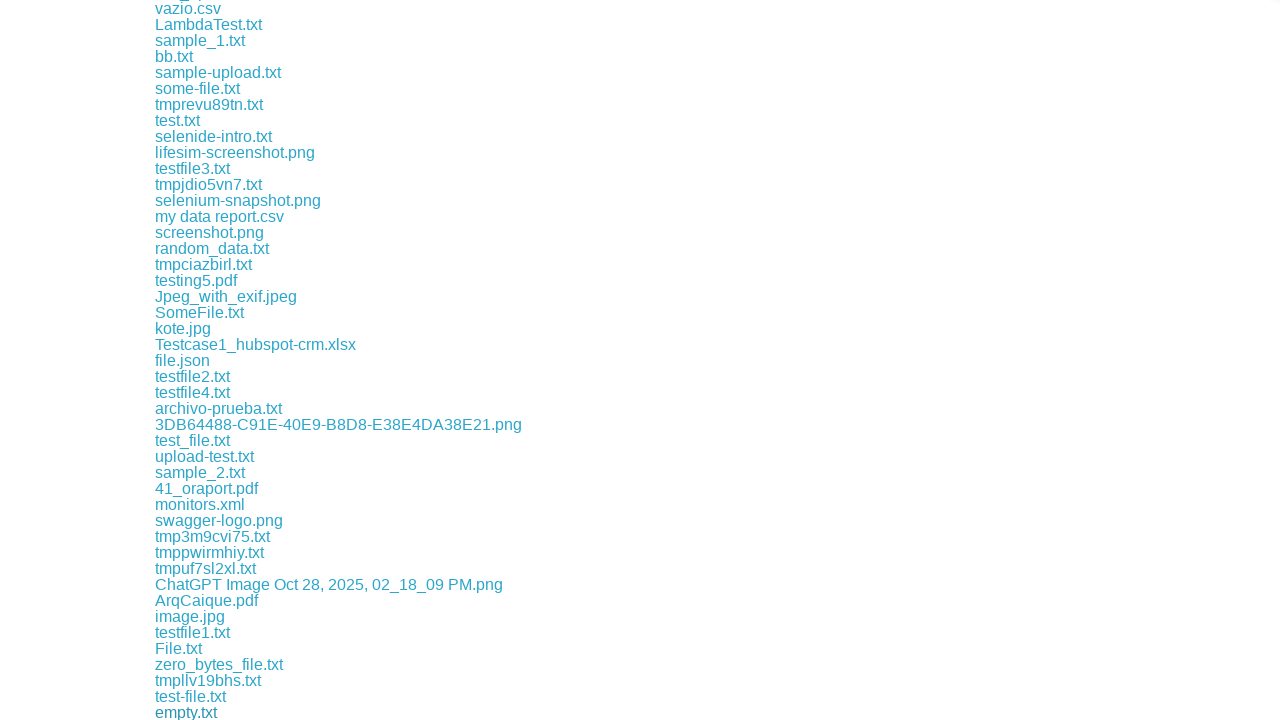

Waited 1 second between downloads
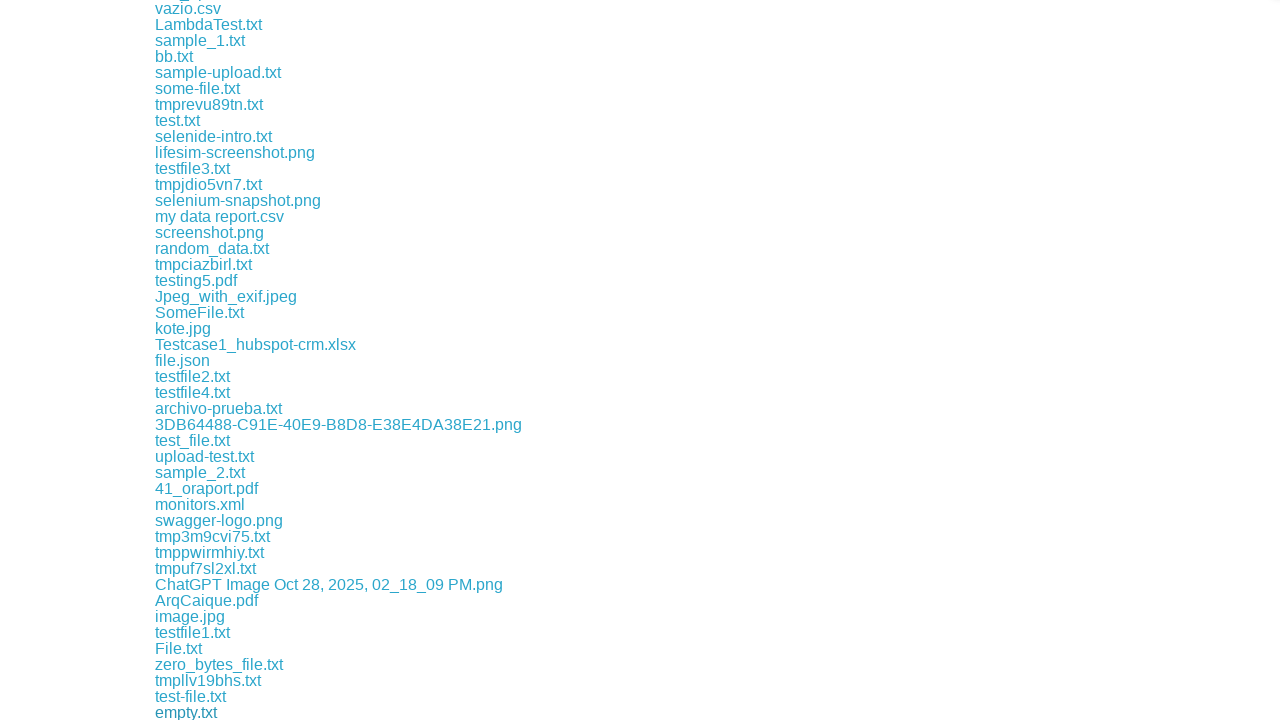

Clicked on a download link at (212, 712) on xpath=//div[@class='example']/child::a >> nth=48
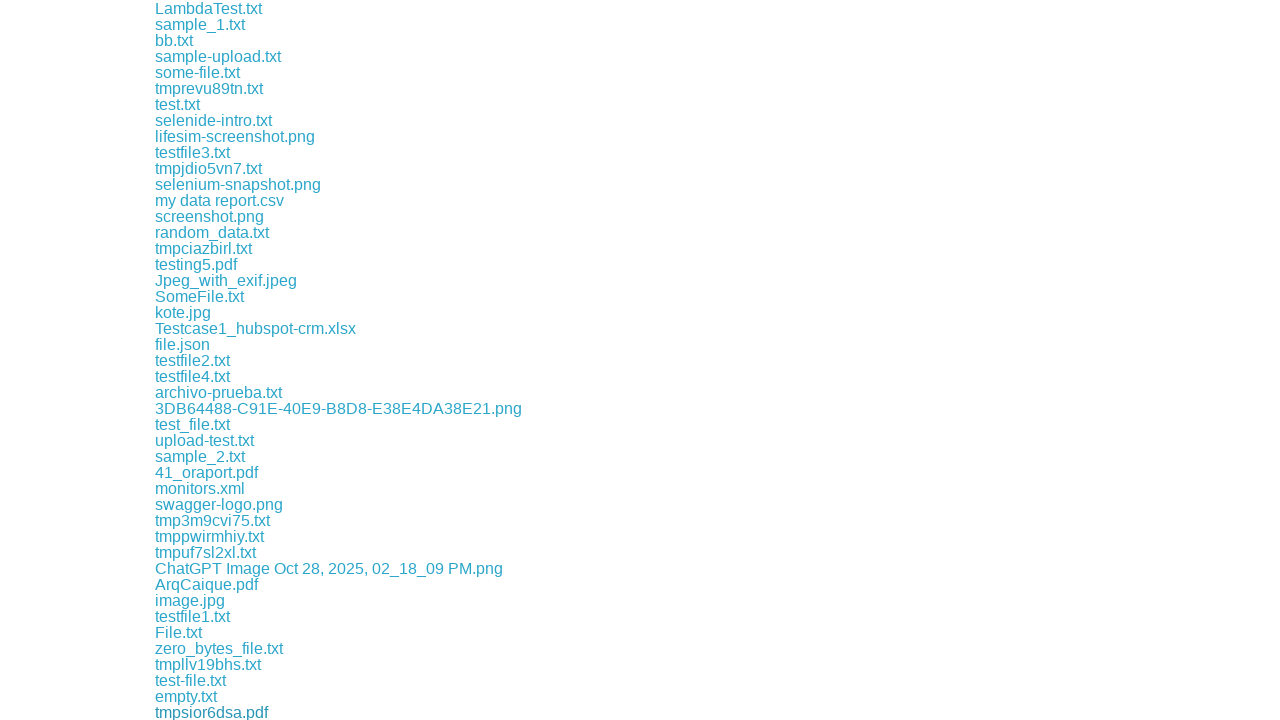

Waited 1 second between downloads
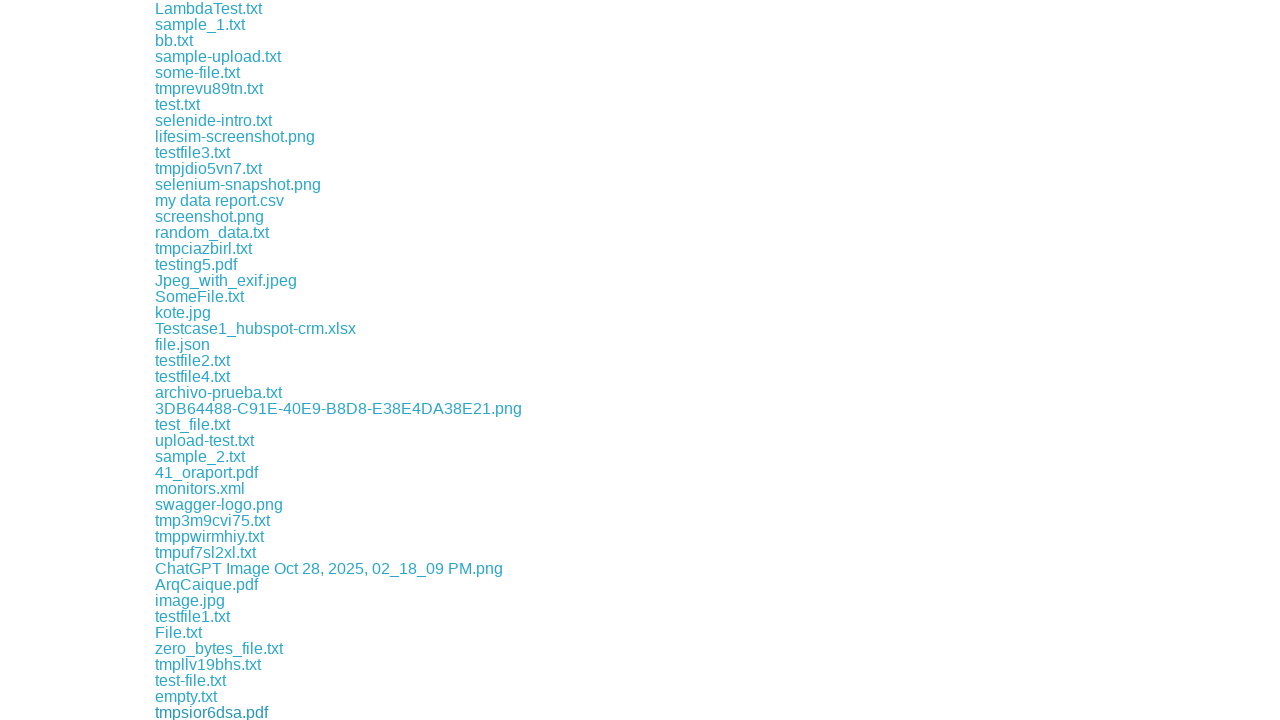

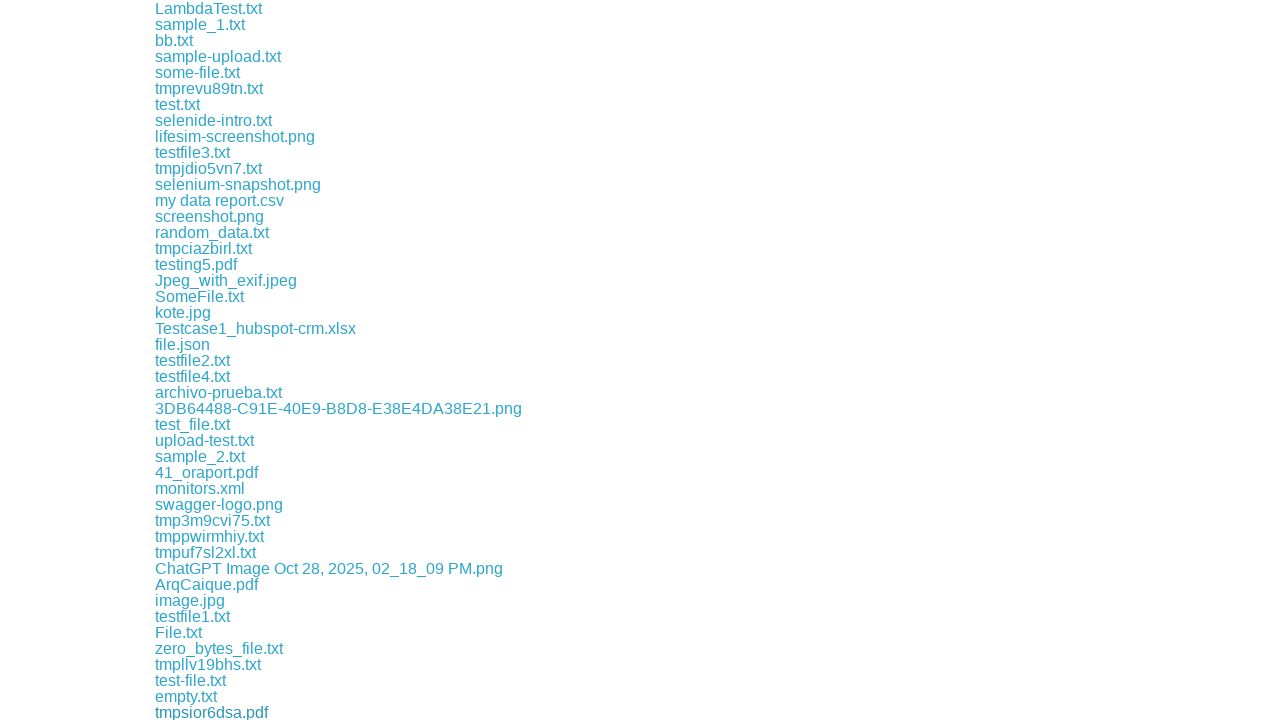